Tests calendar/date picker functionality by opening the calendar widget and selecting specific dates (December 31, 2023 and January 1, 2024), including navigating between months using the previous button.

Starting URL: http://seleniumpractise.blogspot.com/2016/08/how-to-handle-calendar-in-selenium.html

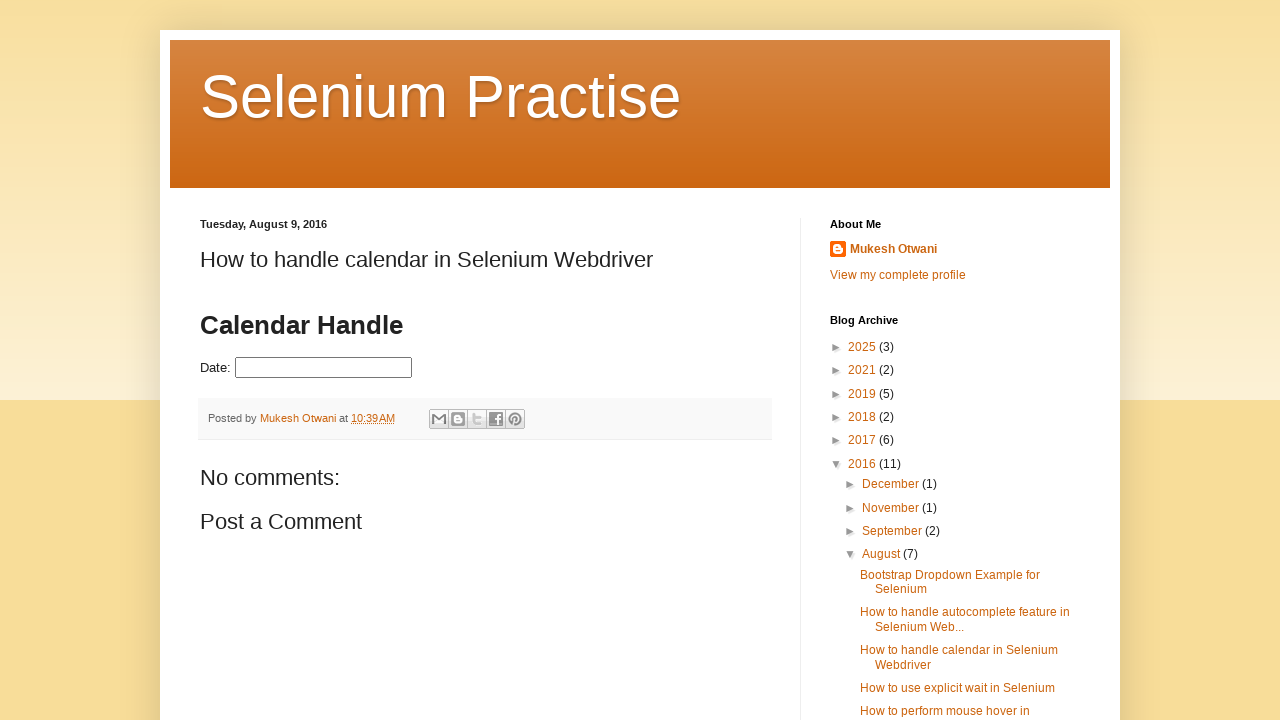

Clicked date picker input to open calendar widget at (324, 368) on input#datepicker
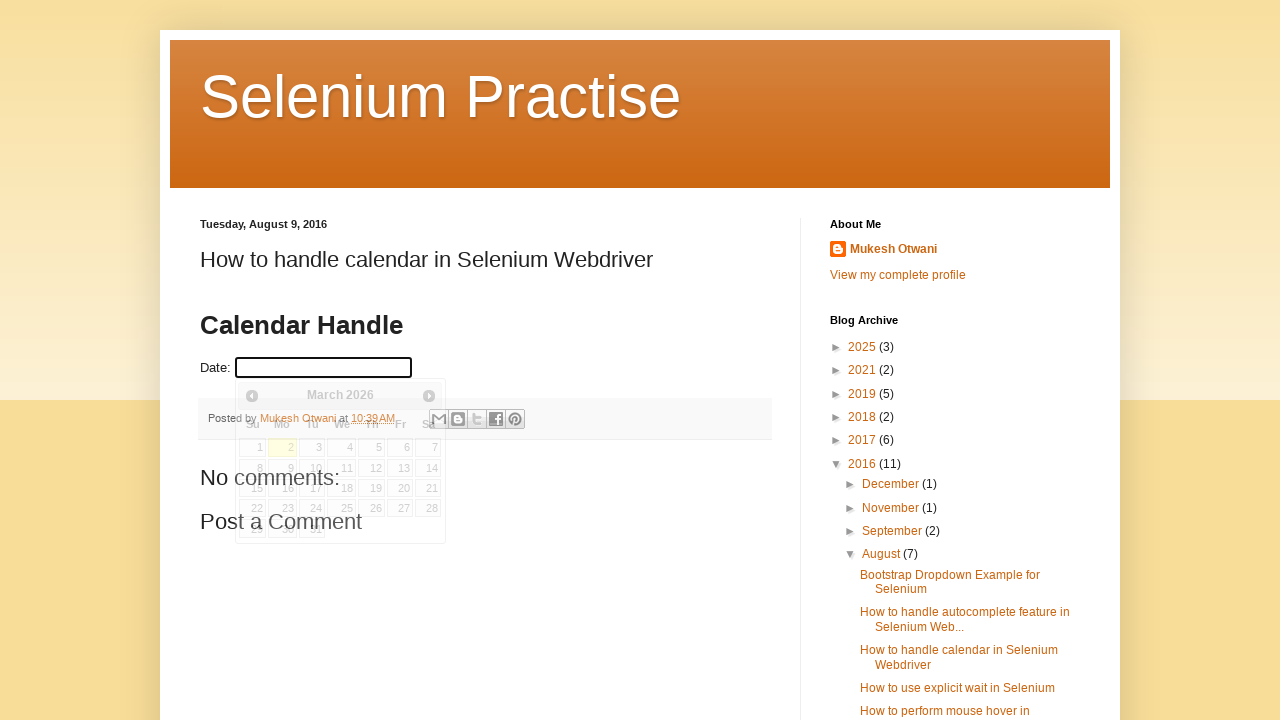

Calendar widget is now visible
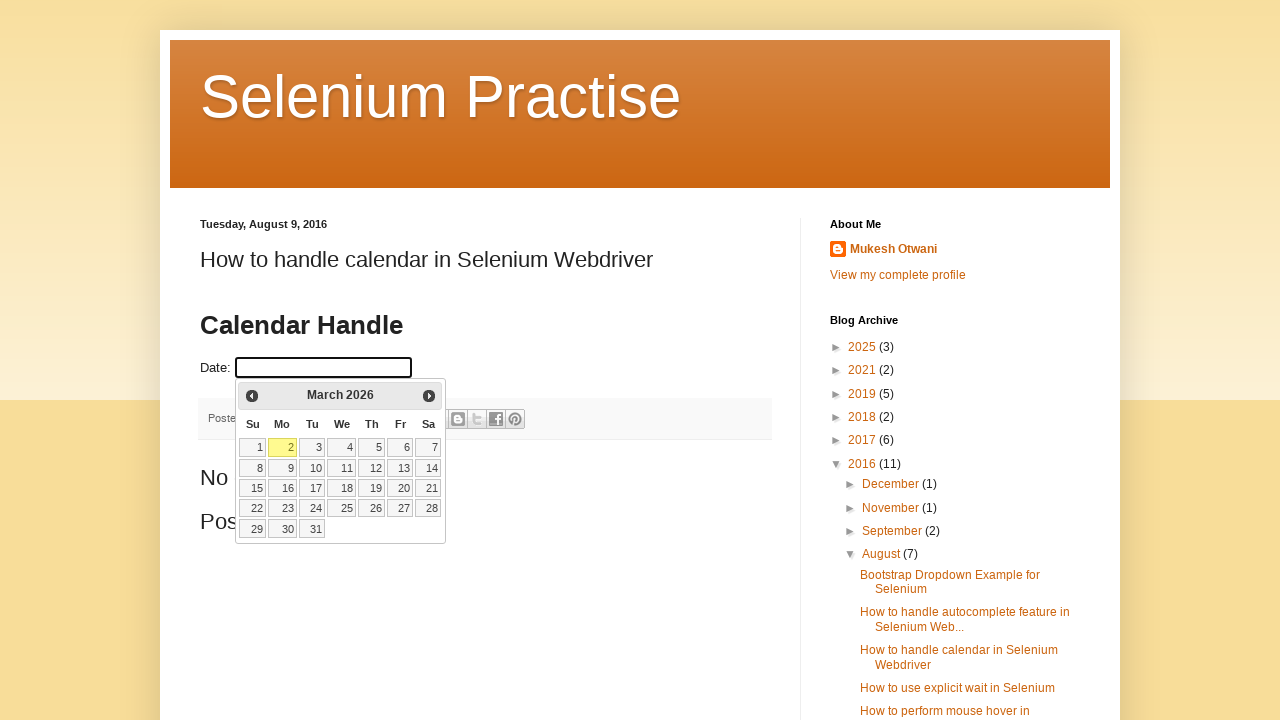

Clicked previous month button to navigate backwards at (252, 396) on .ui-icon-circle-triangle-w
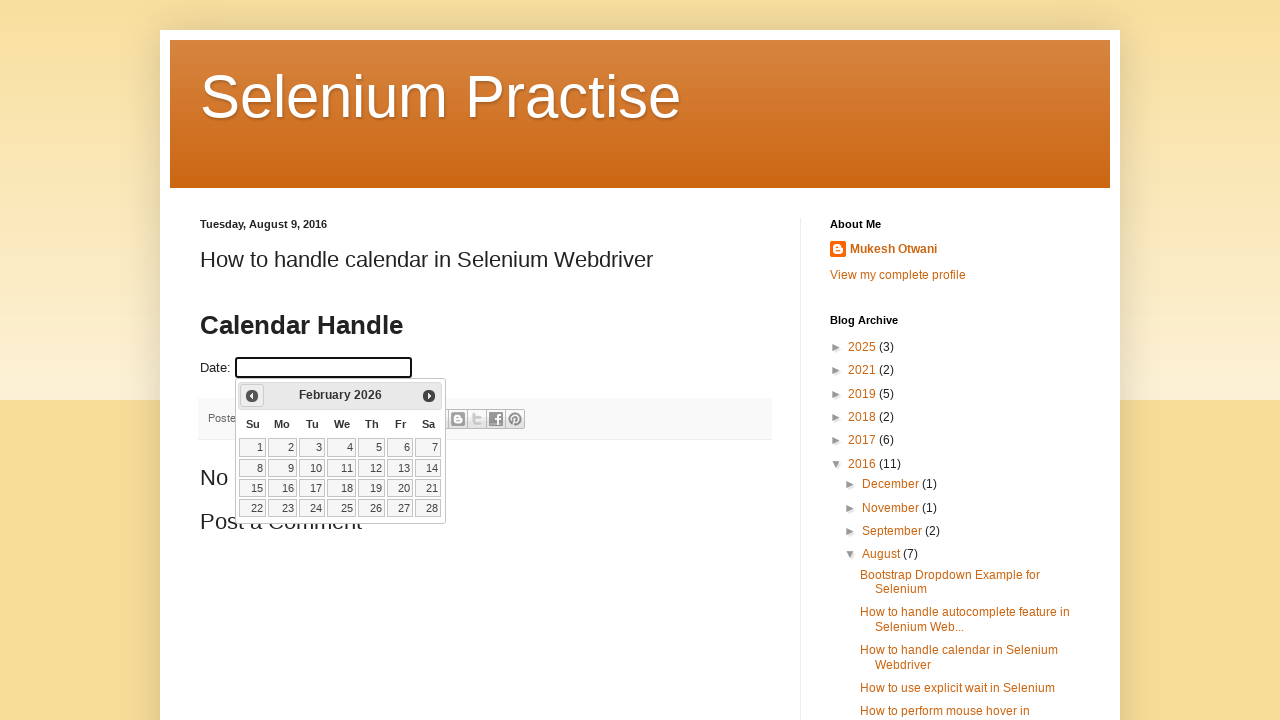

Waited for calendar to update after month navigation
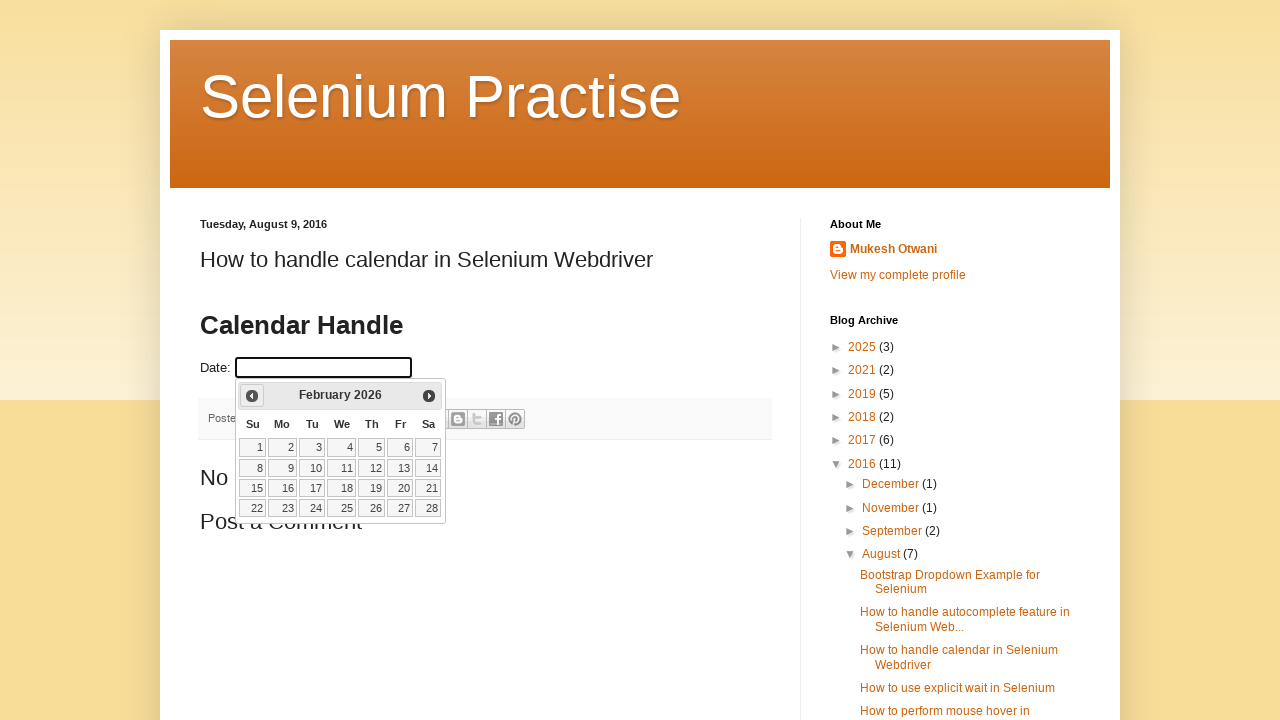

Clicked previous month button to navigate backwards at (252, 396) on .ui-icon-circle-triangle-w
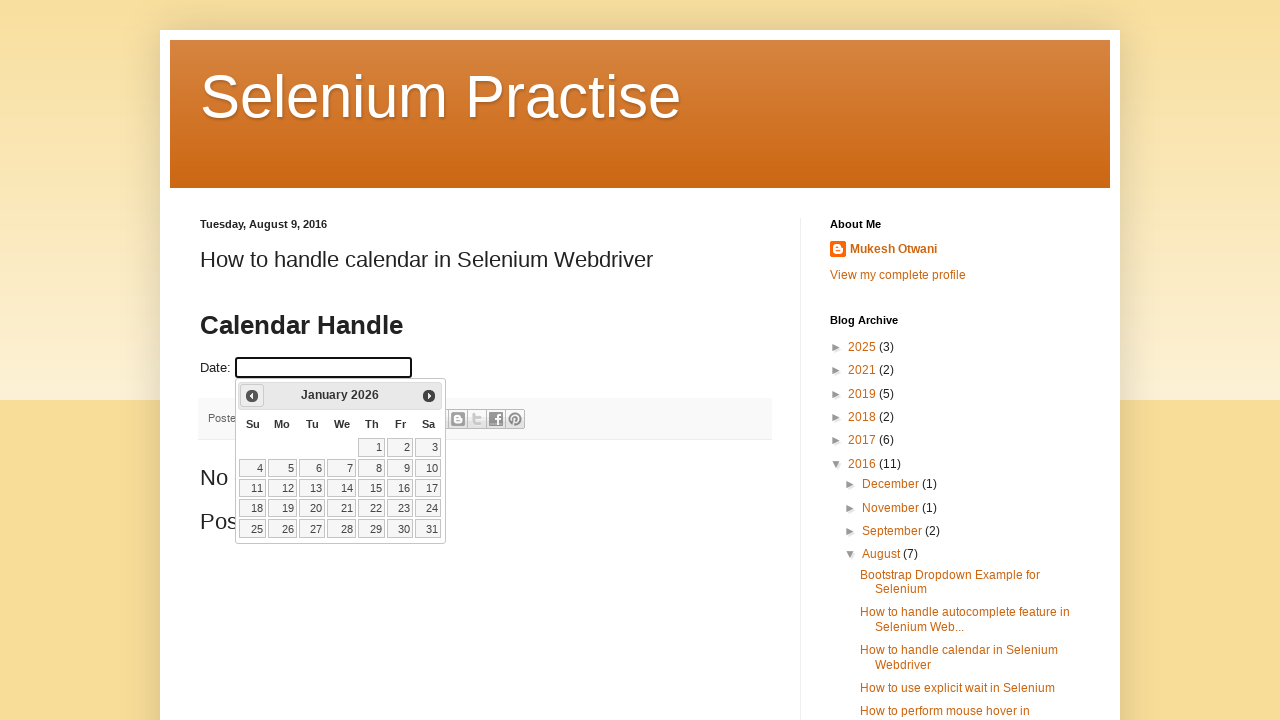

Waited for calendar to update after month navigation
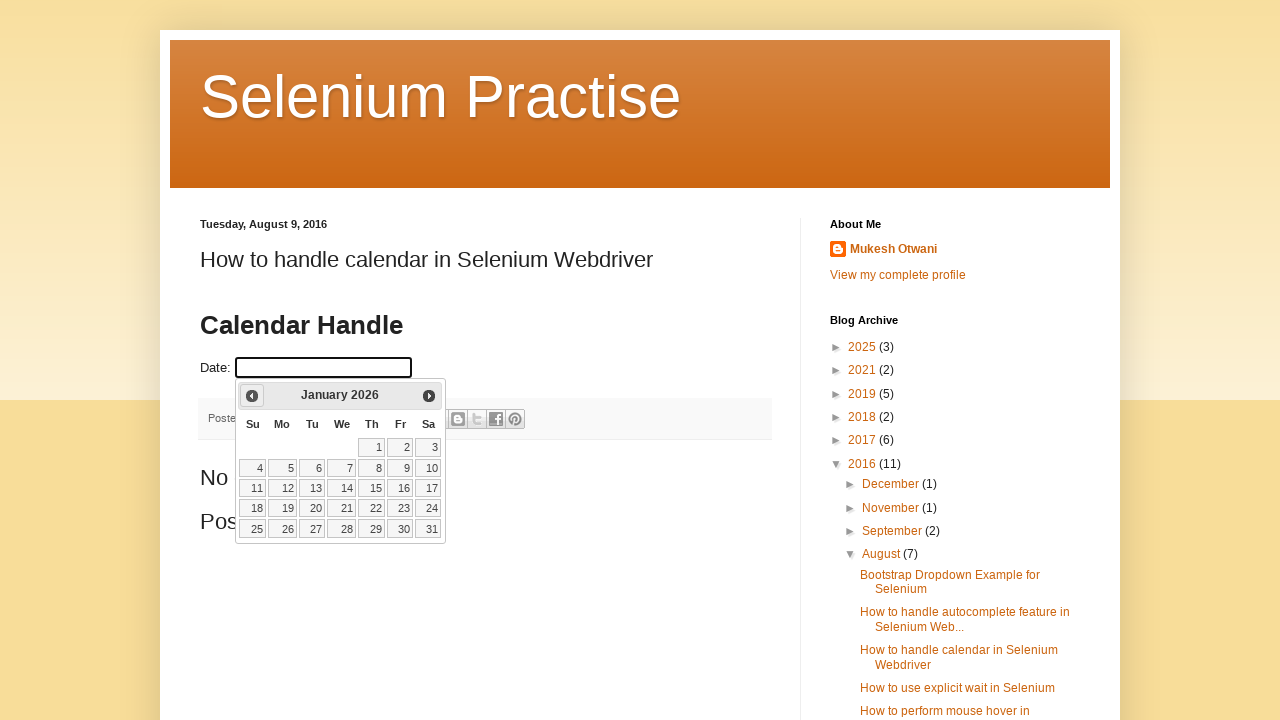

Clicked previous month button to navigate backwards at (252, 396) on .ui-icon-circle-triangle-w
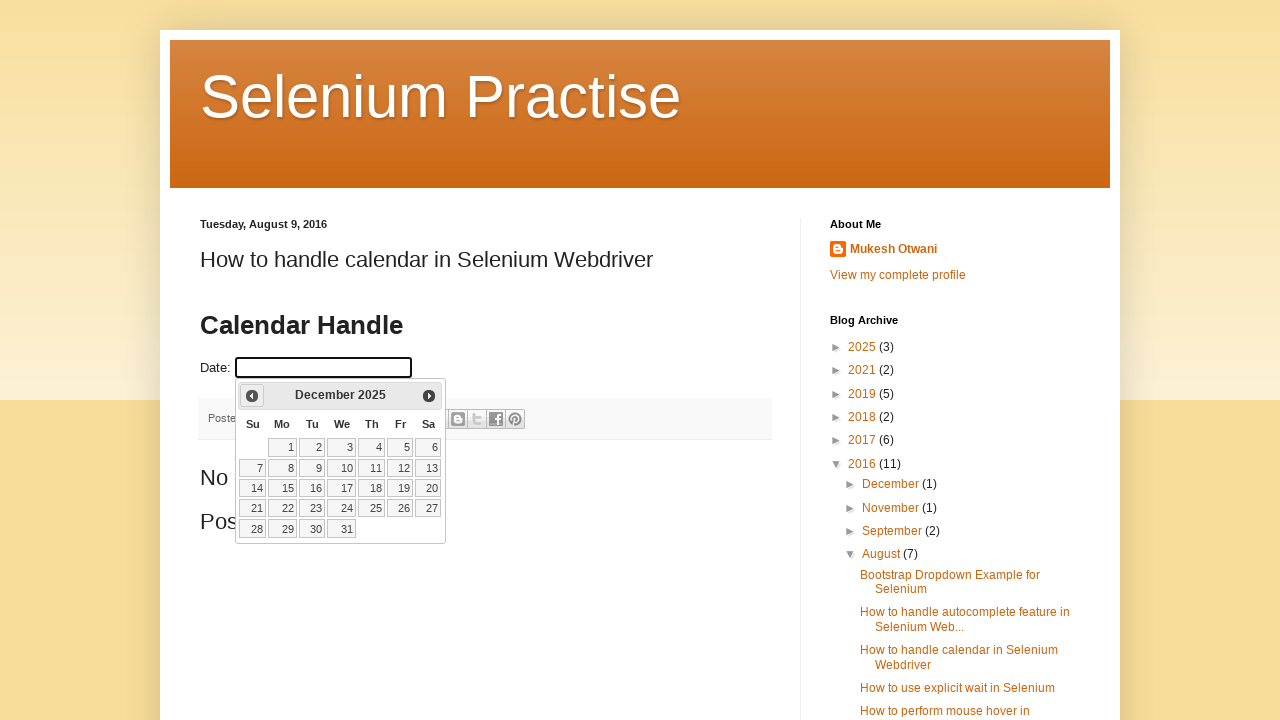

Waited for calendar to update after month navigation
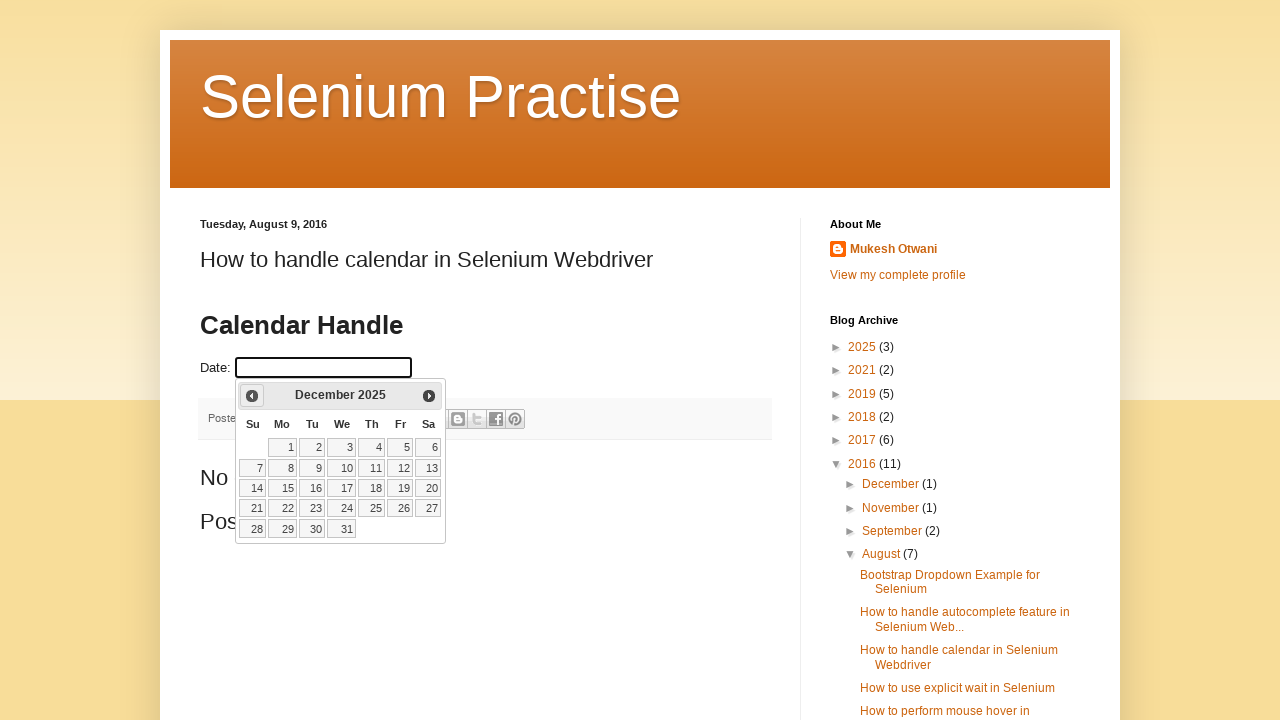

Clicked previous month button to navigate backwards at (252, 396) on .ui-icon-circle-triangle-w
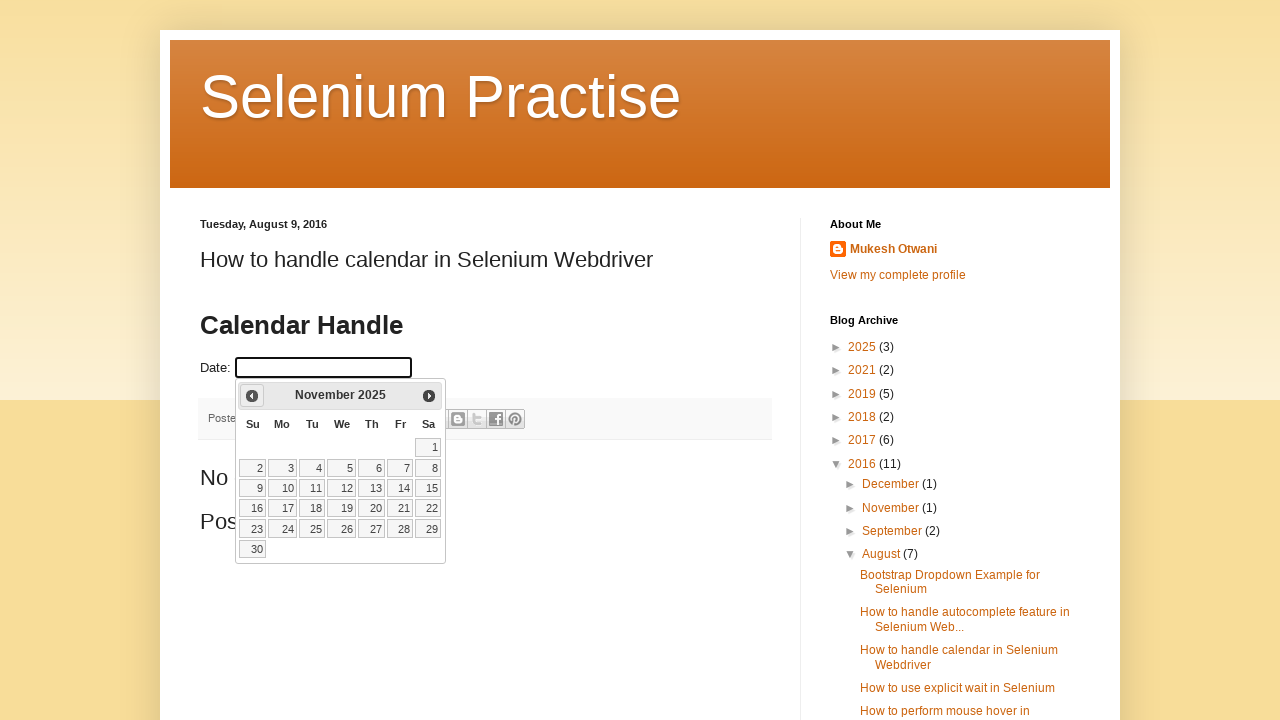

Waited for calendar to update after month navigation
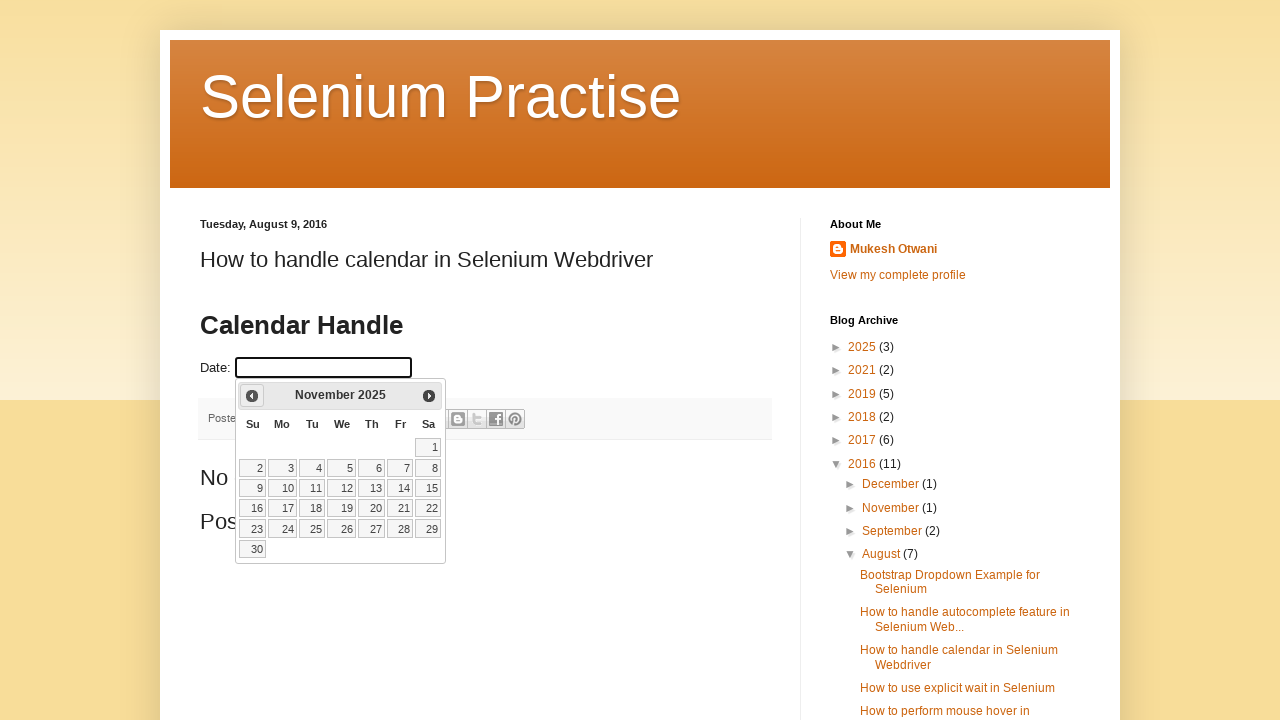

Clicked previous month button to navigate backwards at (252, 396) on .ui-icon-circle-triangle-w
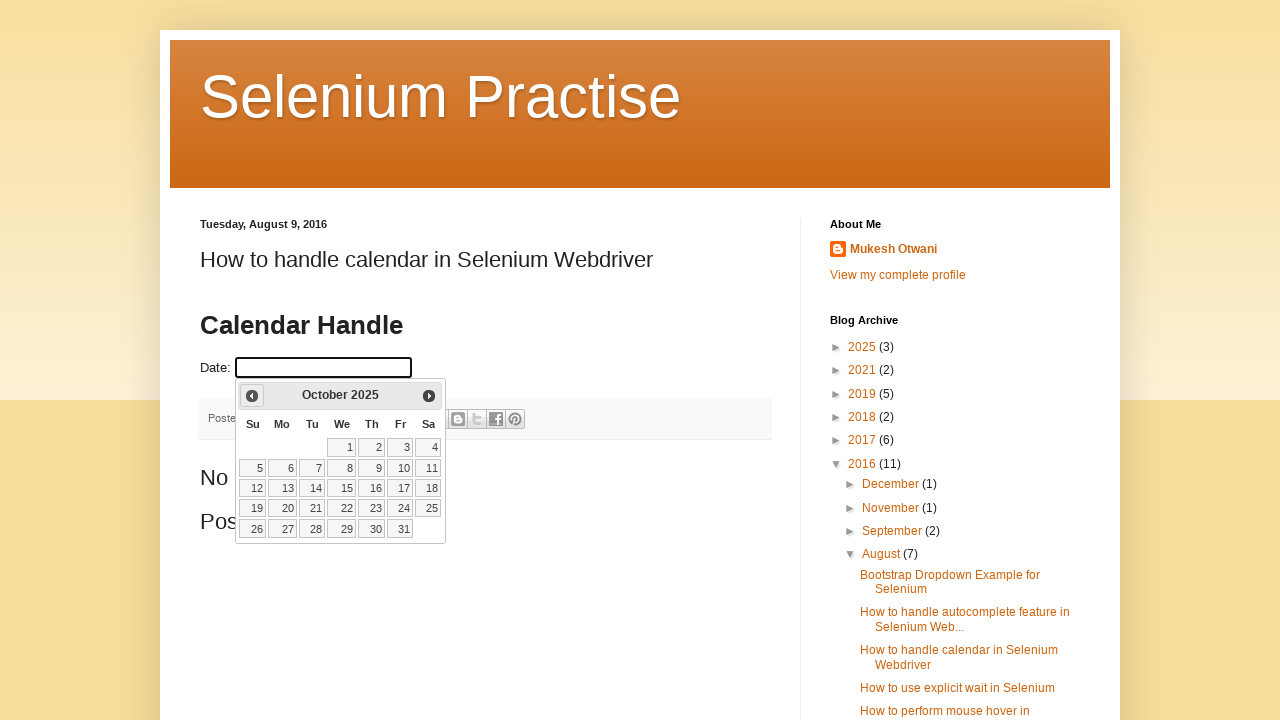

Waited for calendar to update after month navigation
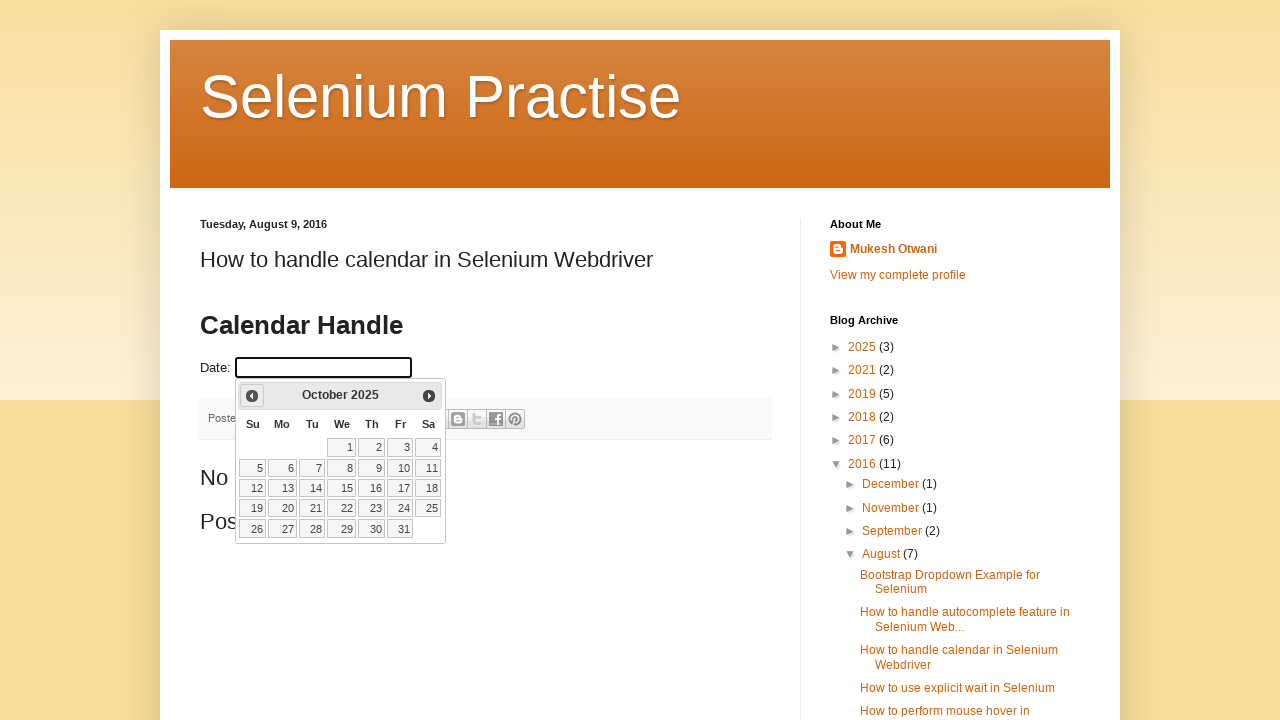

Clicked previous month button to navigate backwards at (252, 396) on .ui-icon-circle-triangle-w
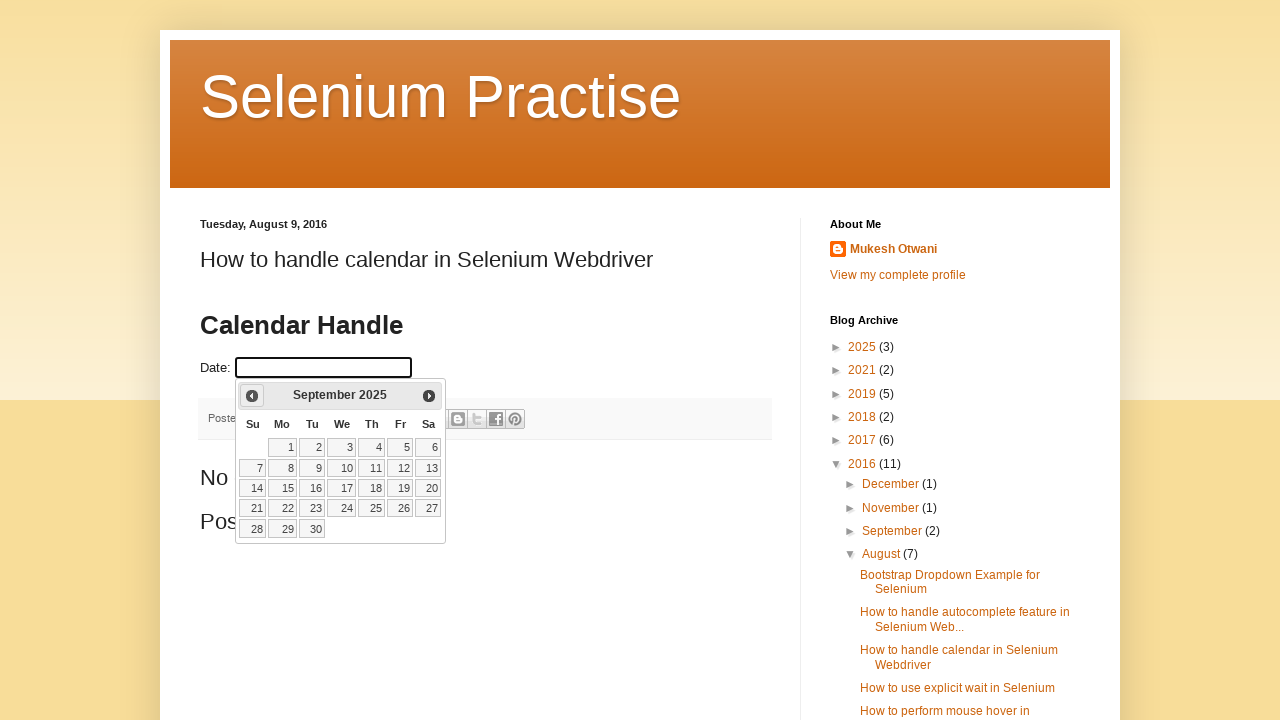

Waited for calendar to update after month navigation
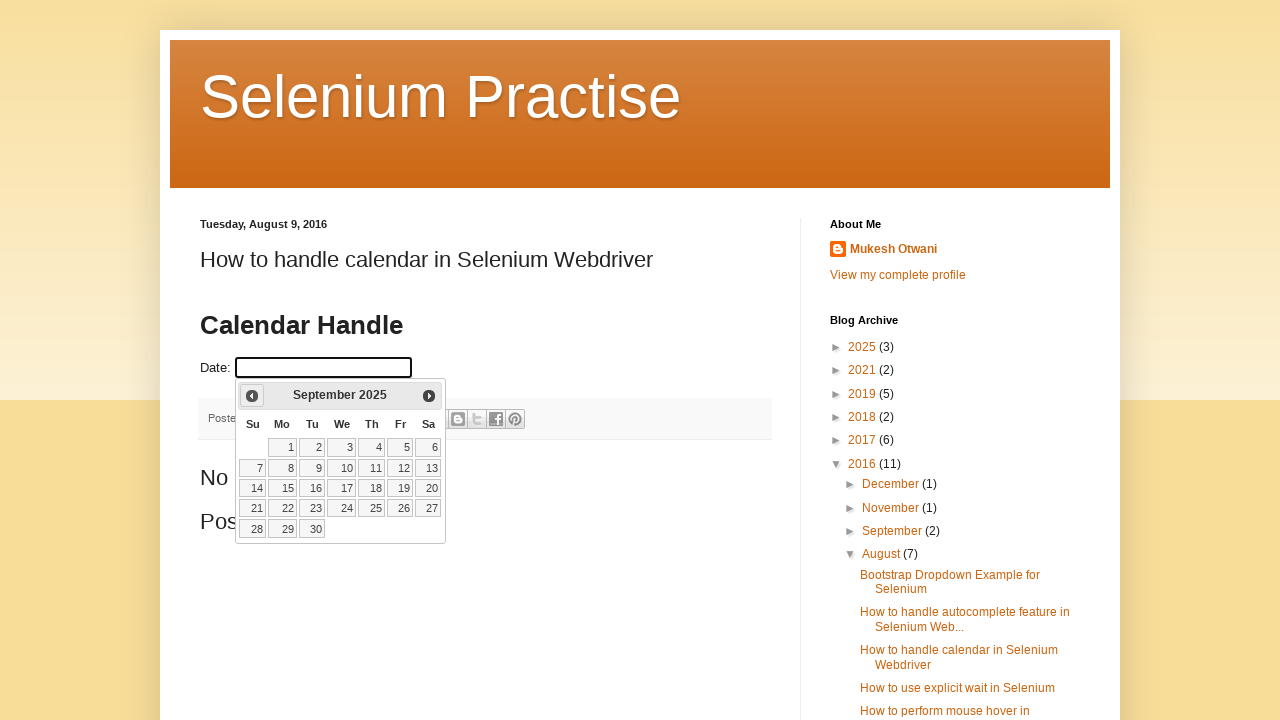

Clicked previous month button to navigate backwards at (252, 396) on .ui-icon-circle-triangle-w
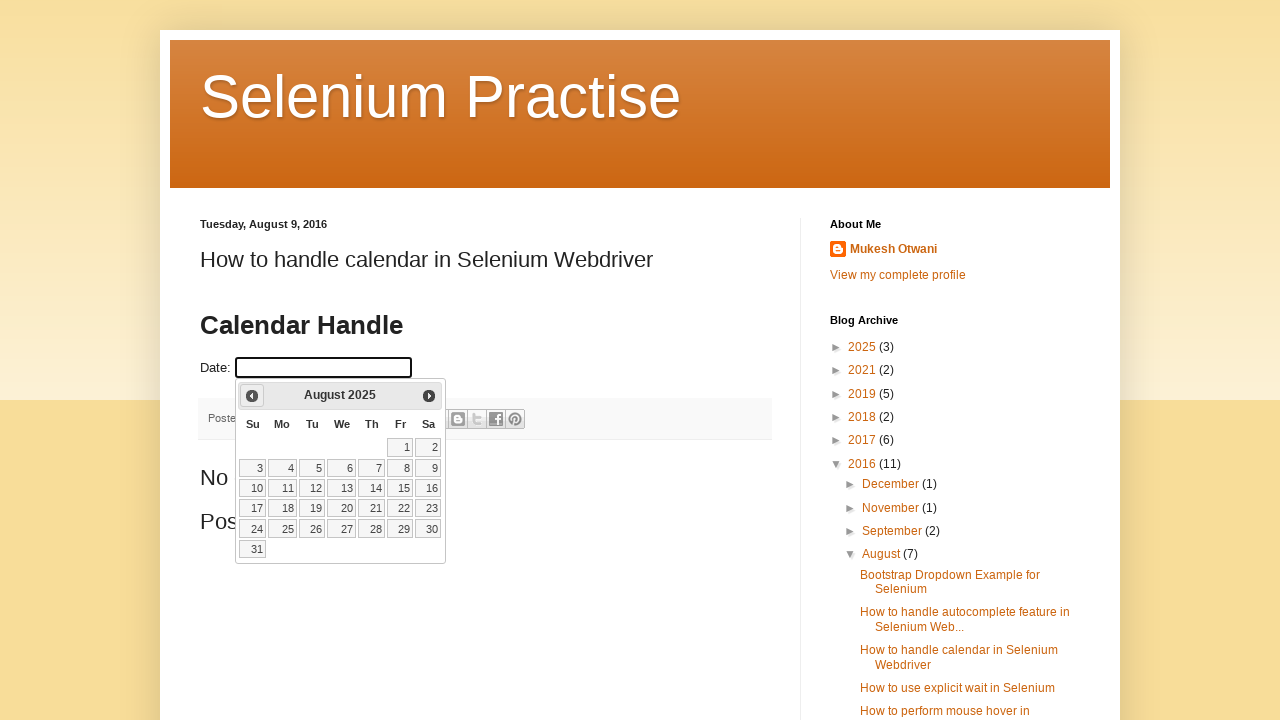

Waited for calendar to update after month navigation
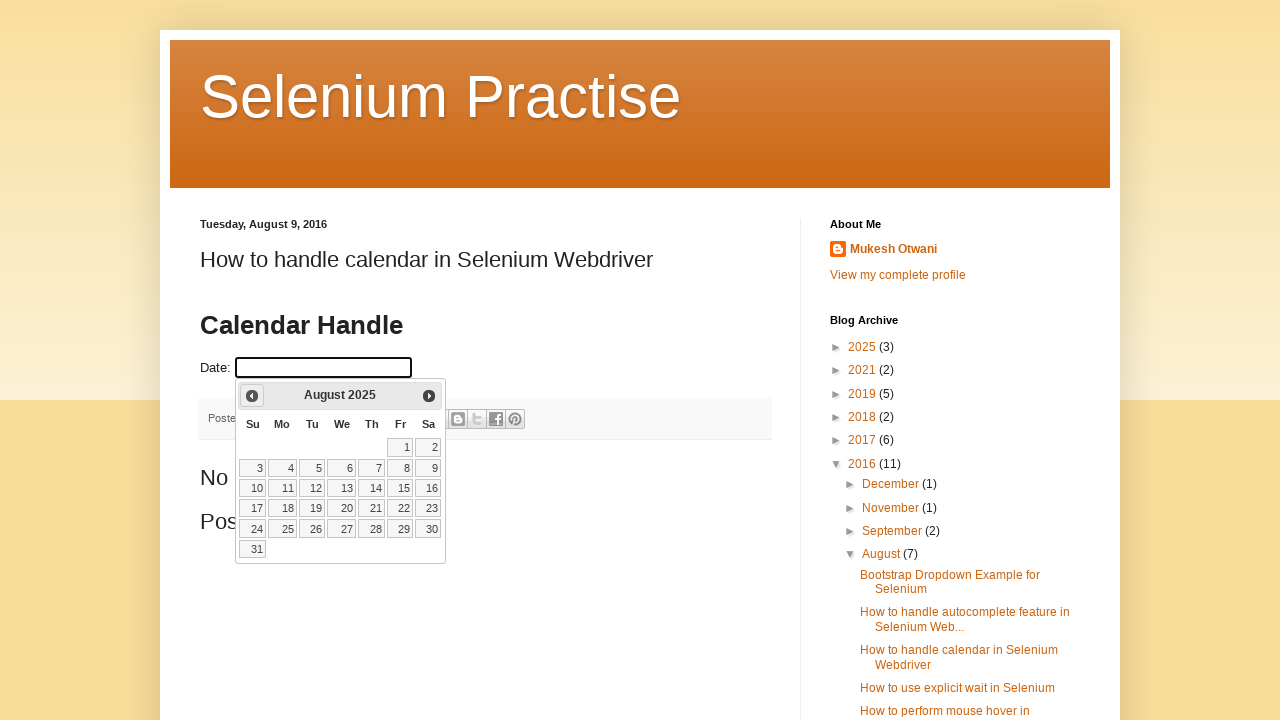

Clicked previous month button to navigate backwards at (252, 396) on .ui-icon-circle-triangle-w
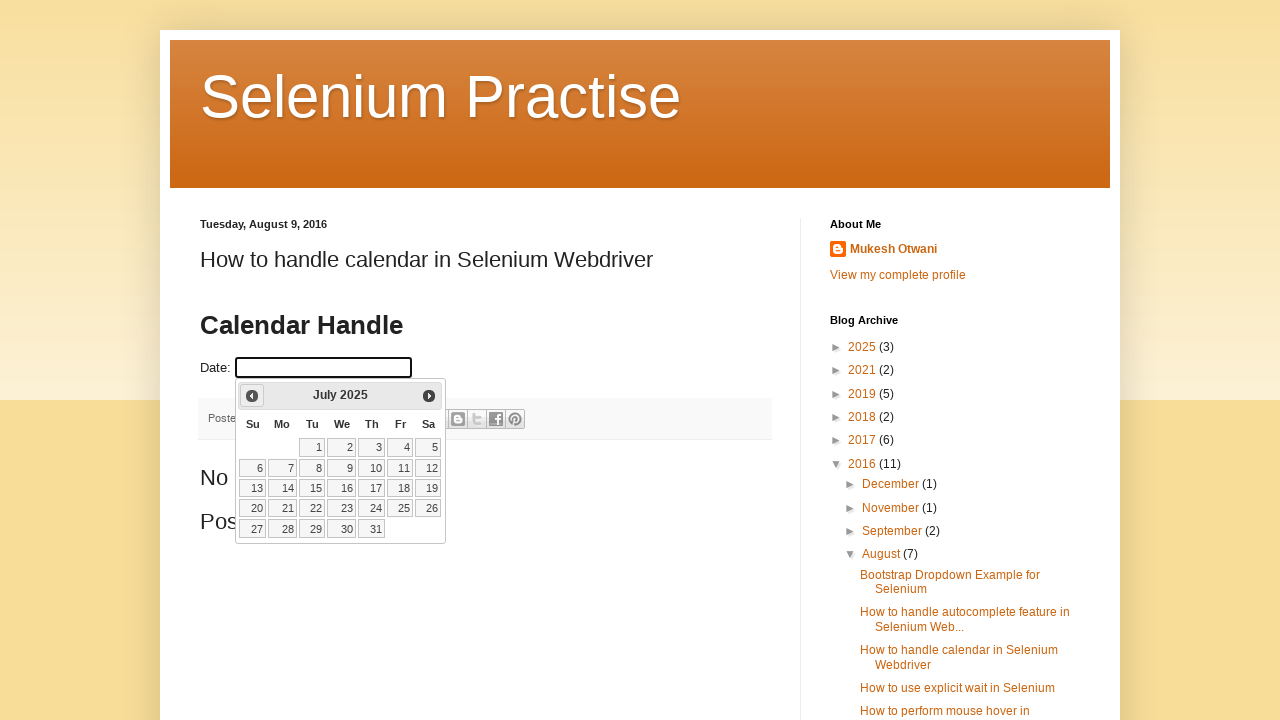

Waited for calendar to update after month navigation
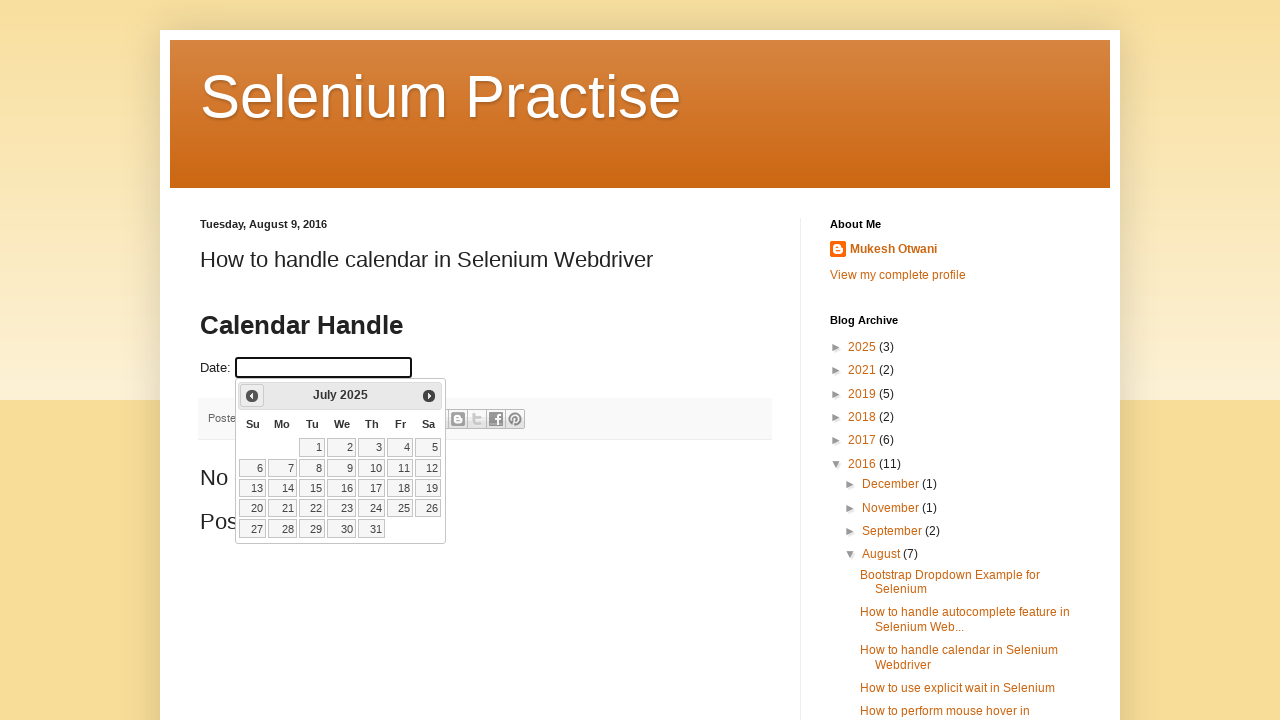

Clicked previous month button to navigate backwards at (252, 396) on .ui-icon-circle-triangle-w
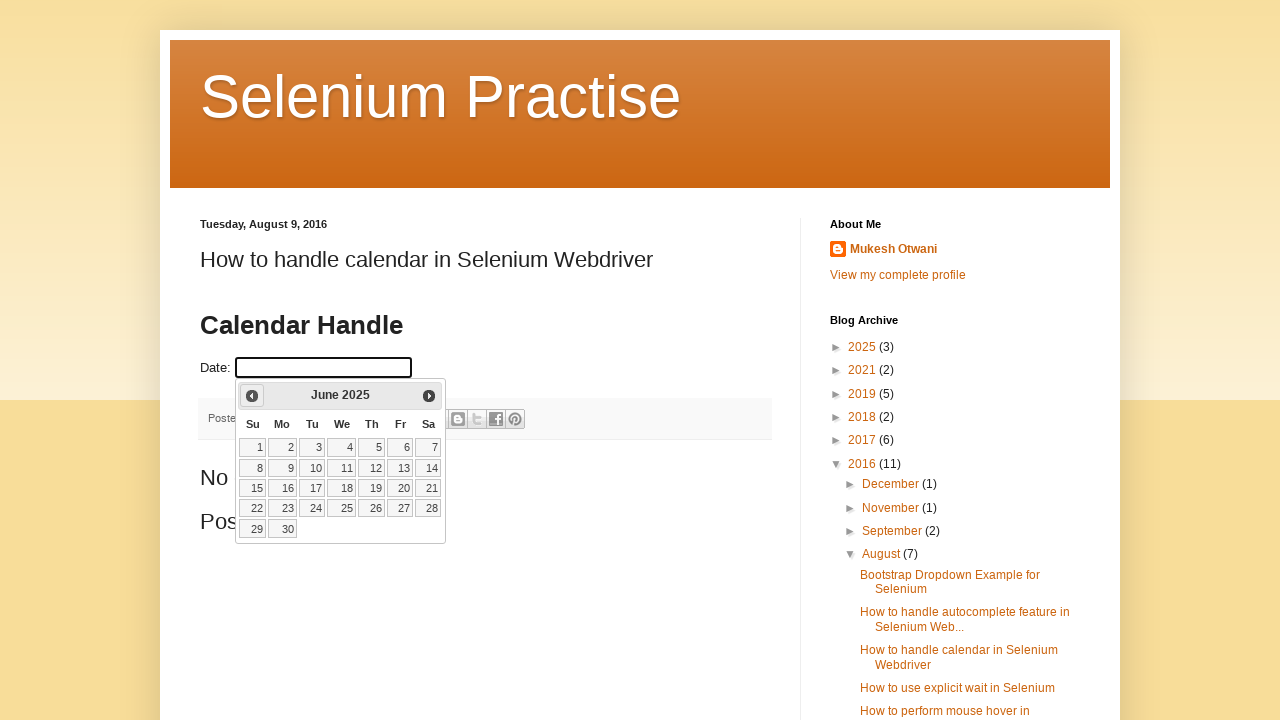

Waited for calendar to update after month navigation
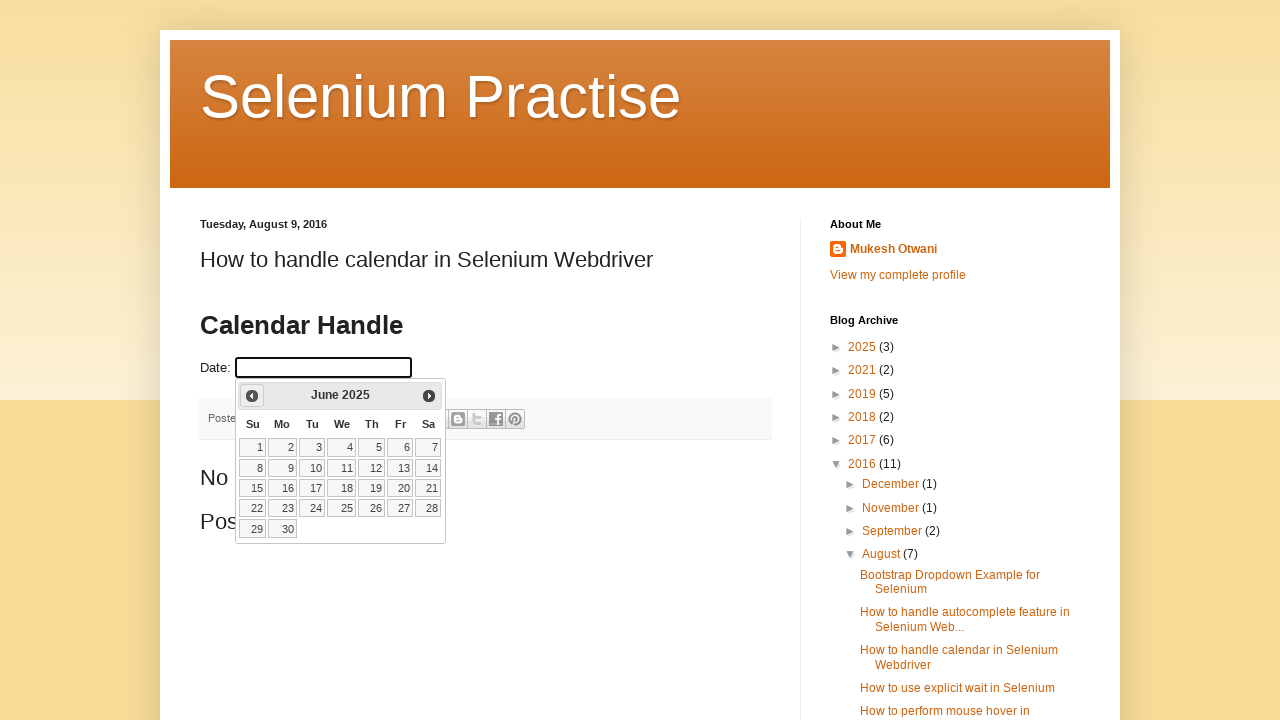

Clicked previous month button to navigate backwards at (252, 396) on .ui-icon-circle-triangle-w
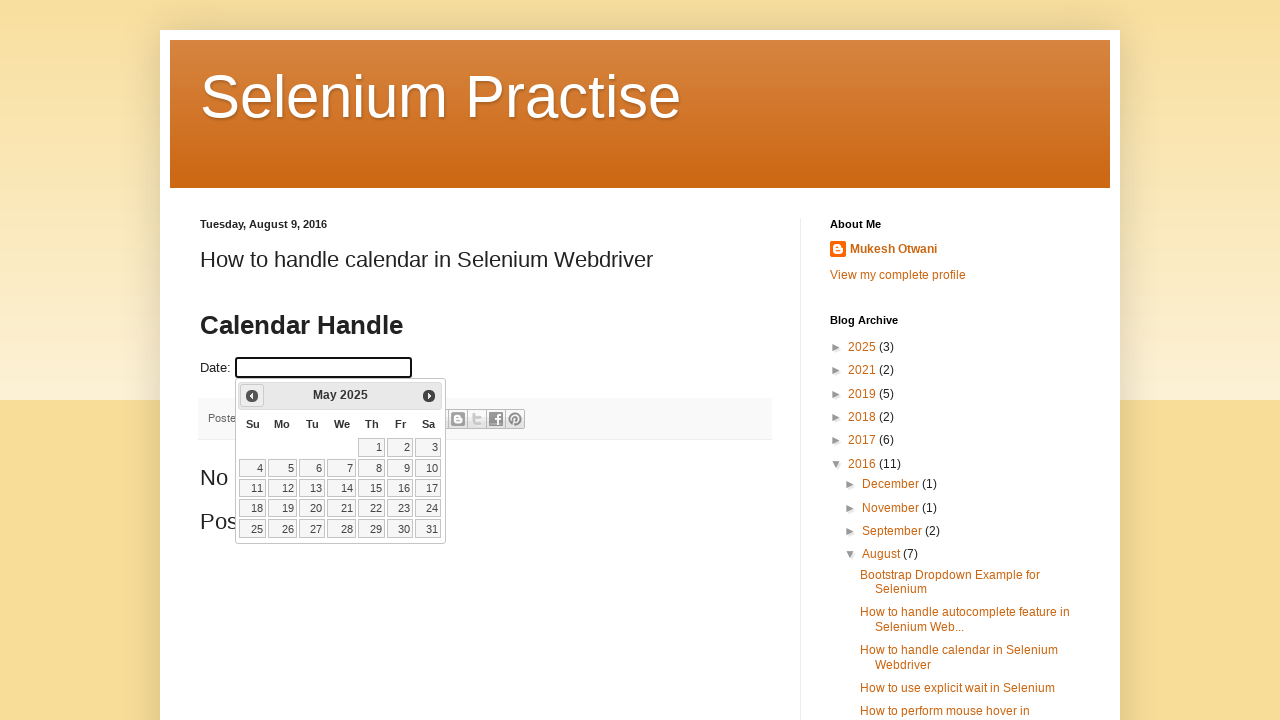

Waited for calendar to update after month navigation
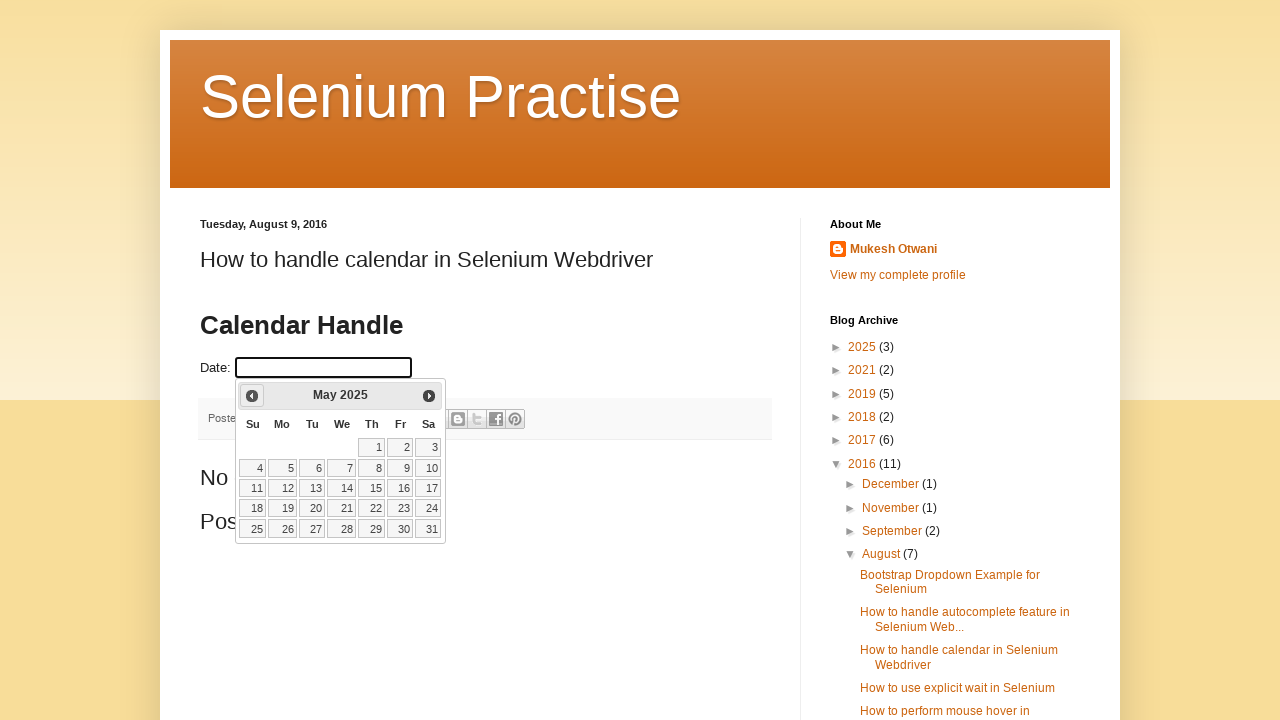

Clicked previous month button to navigate backwards at (252, 396) on .ui-icon-circle-triangle-w
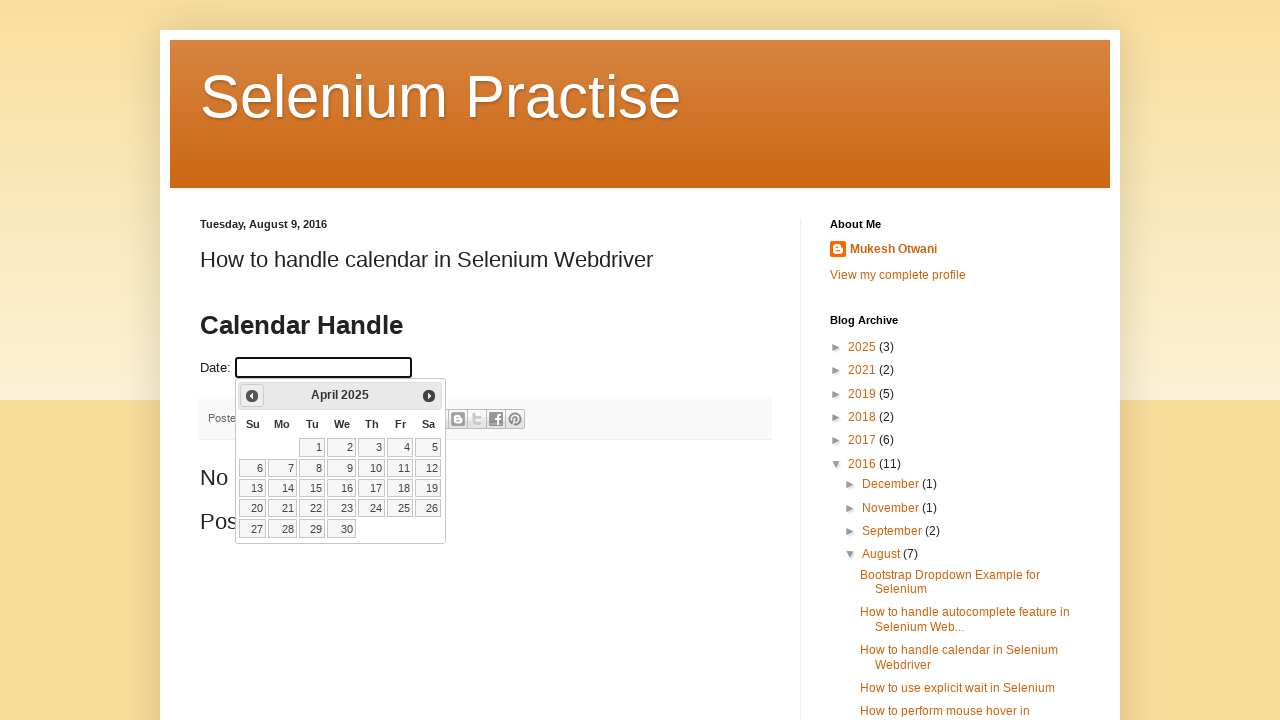

Waited for calendar to update after month navigation
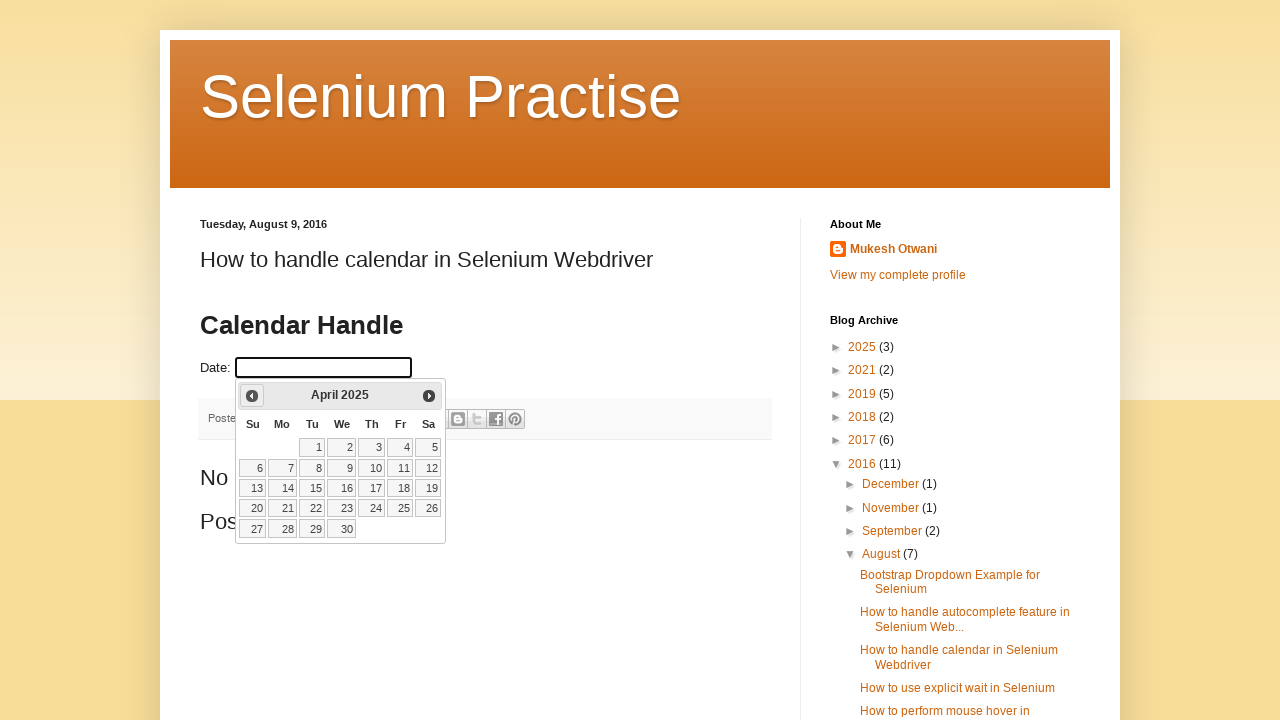

Clicked previous month button to navigate backwards at (252, 396) on .ui-icon-circle-triangle-w
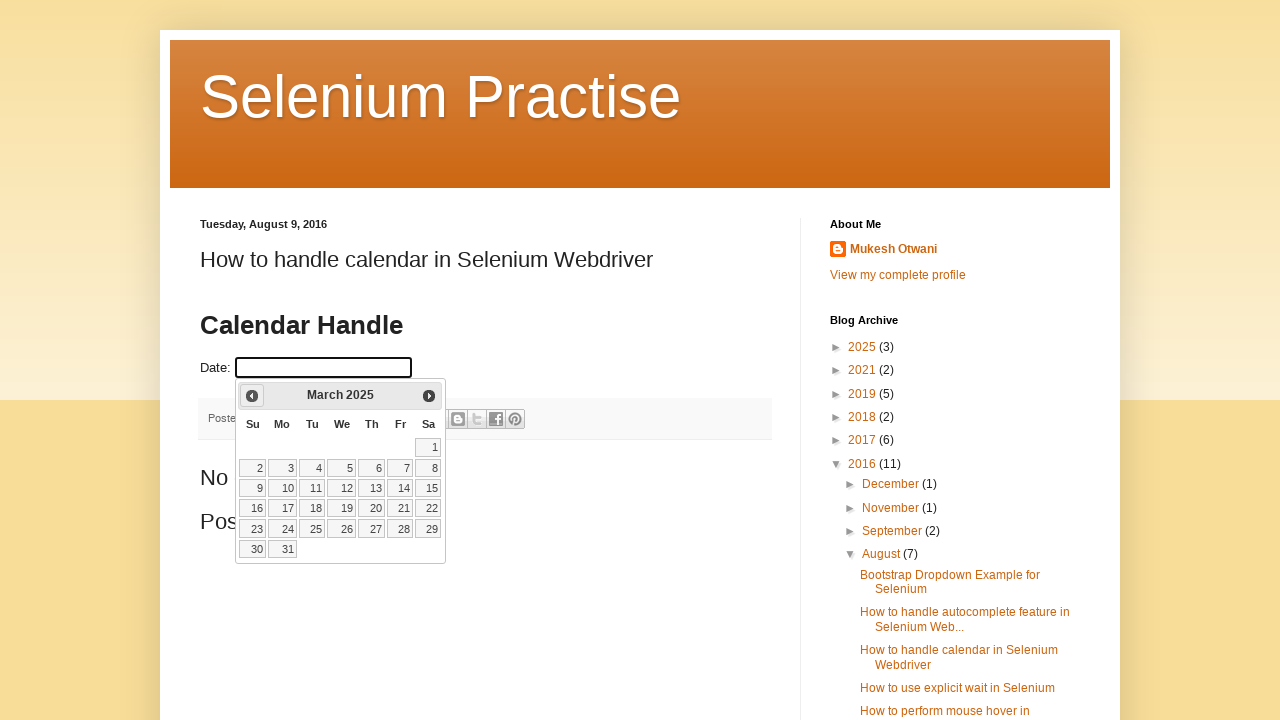

Waited for calendar to update after month navigation
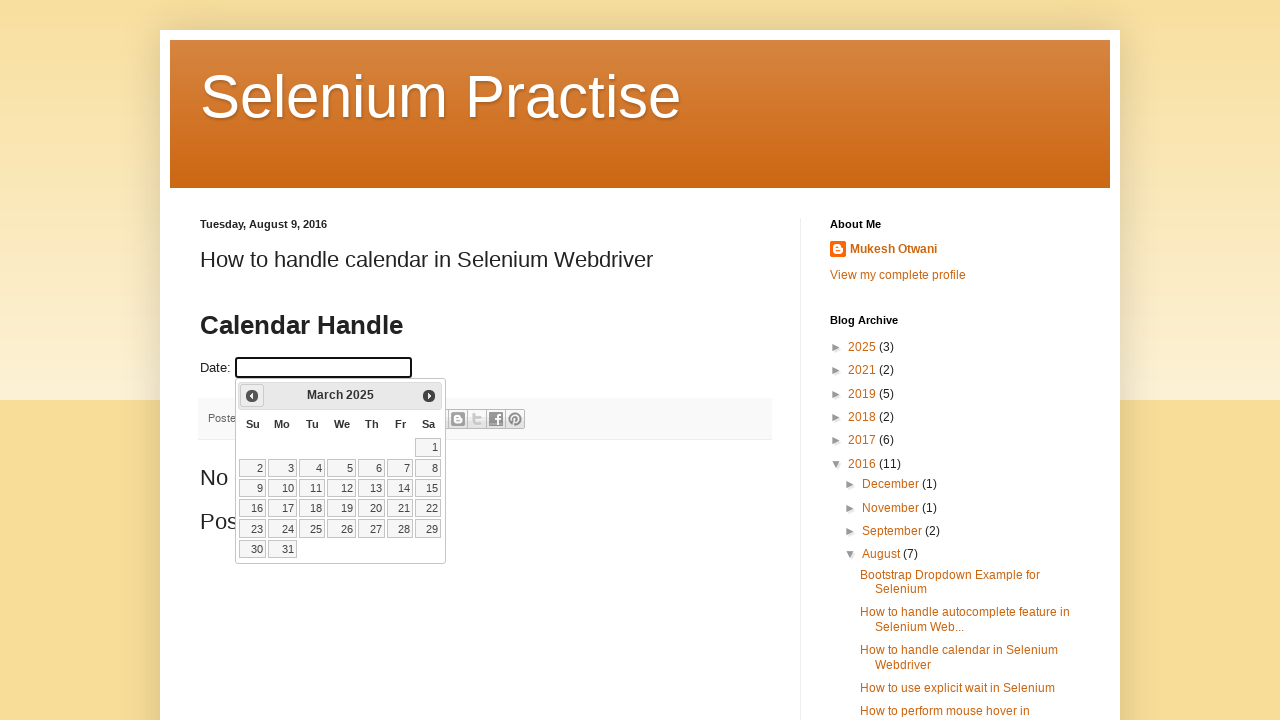

Clicked previous month button to navigate backwards at (252, 396) on .ui-icon-circle-triangle-w
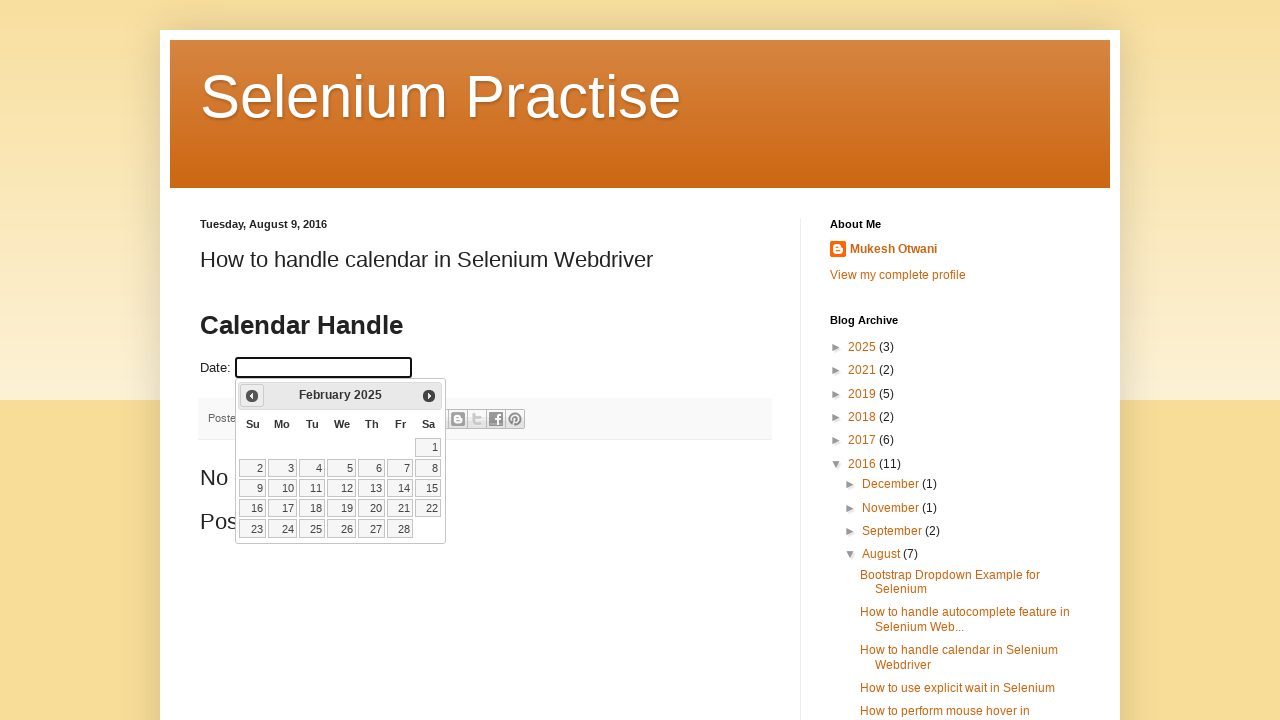

Waited for calendar to update after month navigation
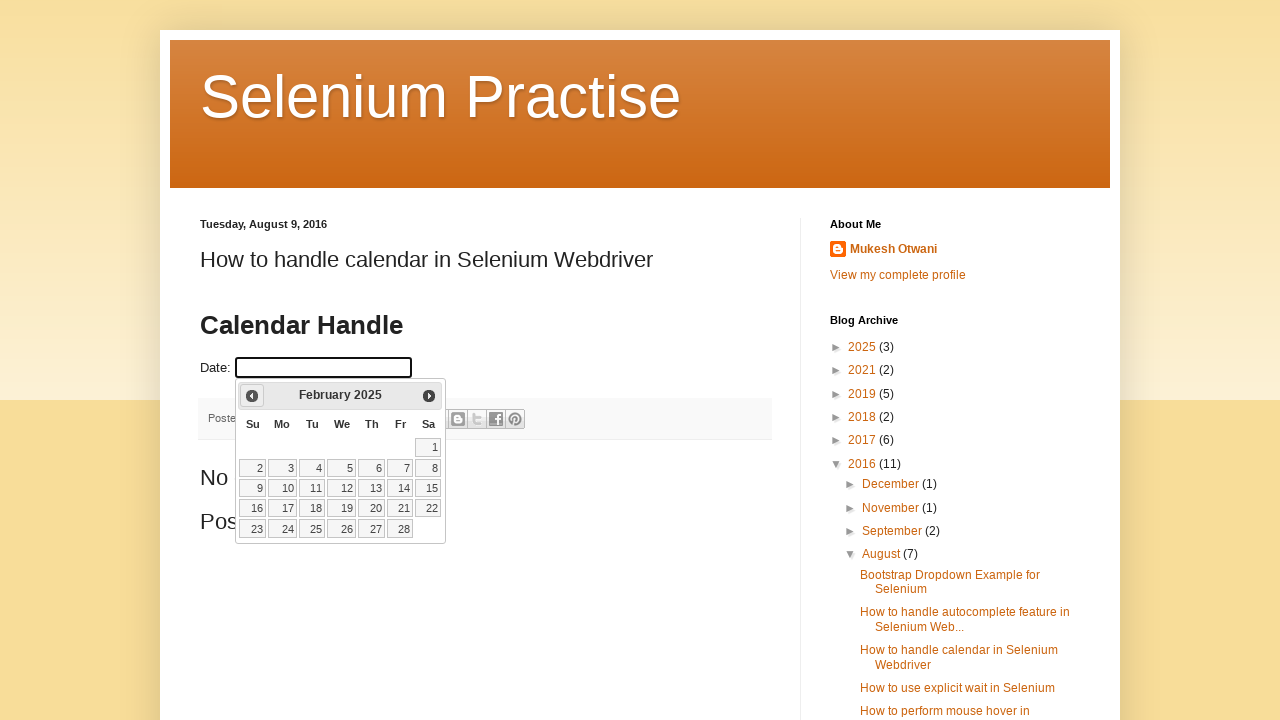

Clicked previous month button to navigate backwards at (252, 396) on .ui-icon-circle-triangle-w
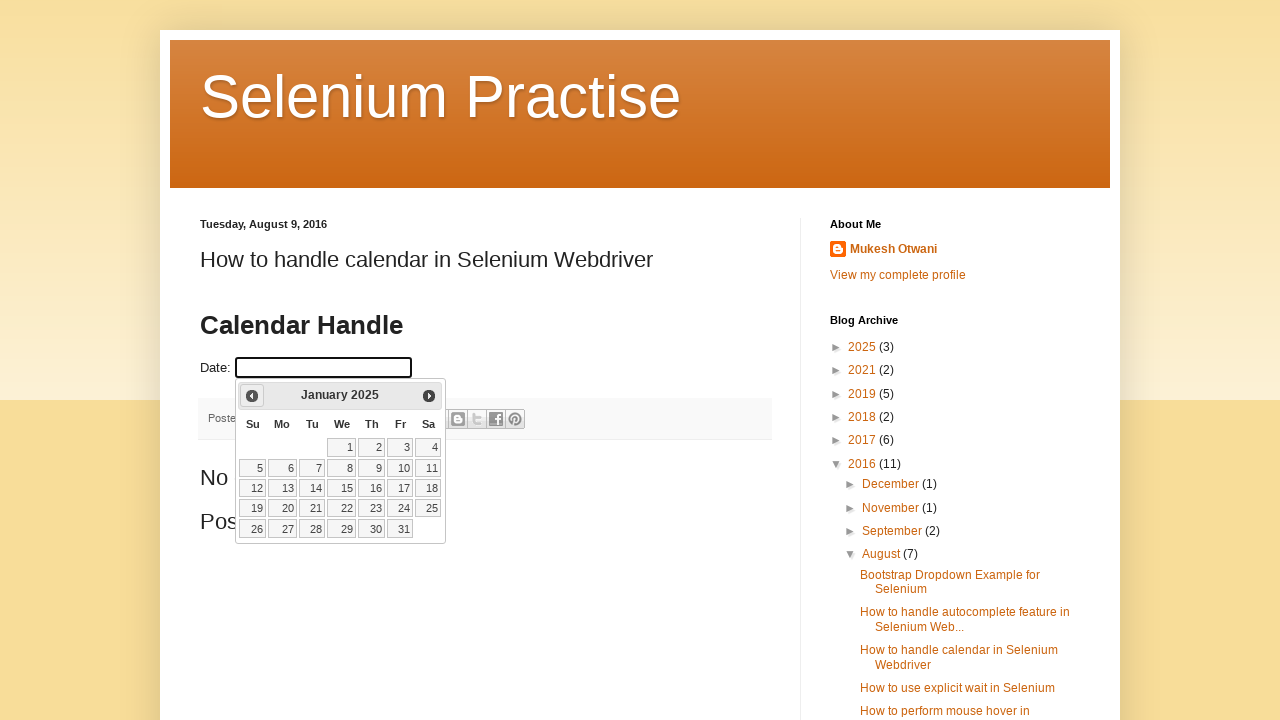

Waited for calendar to update after month navigation
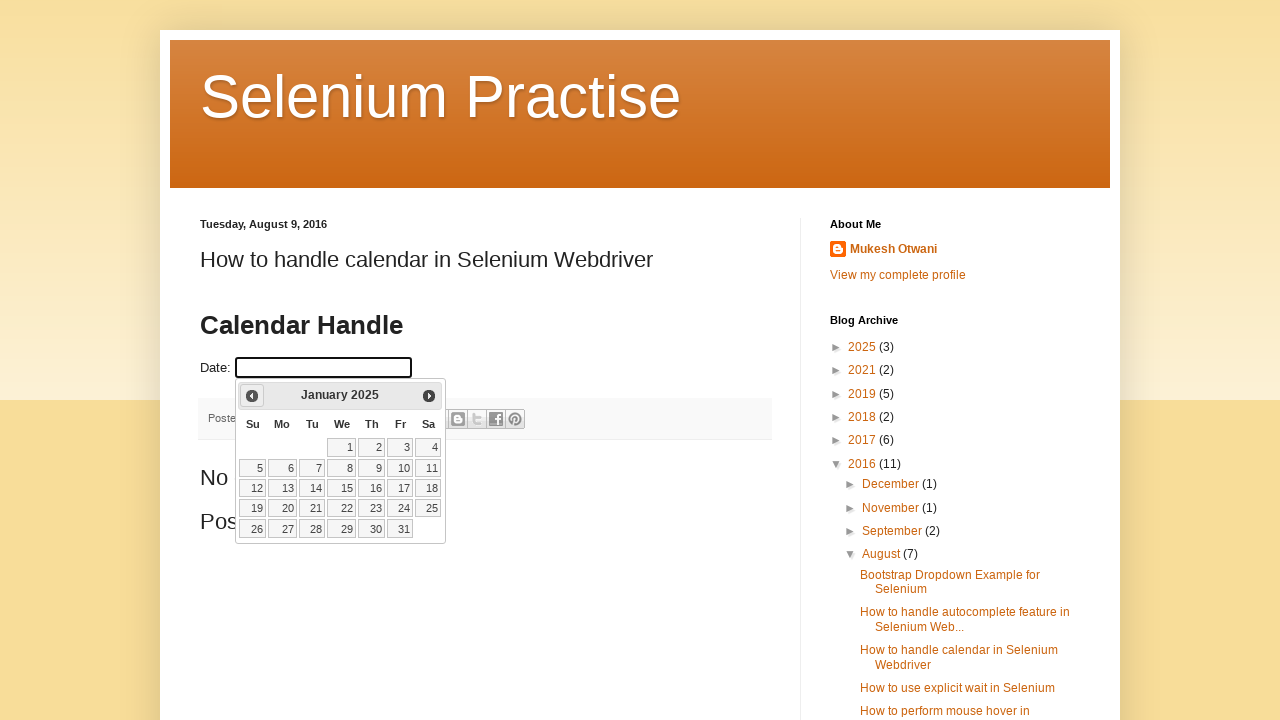

Clicked previous month button to navigate backwards at (252, 396) on .ui-icon-circle-triangle-w
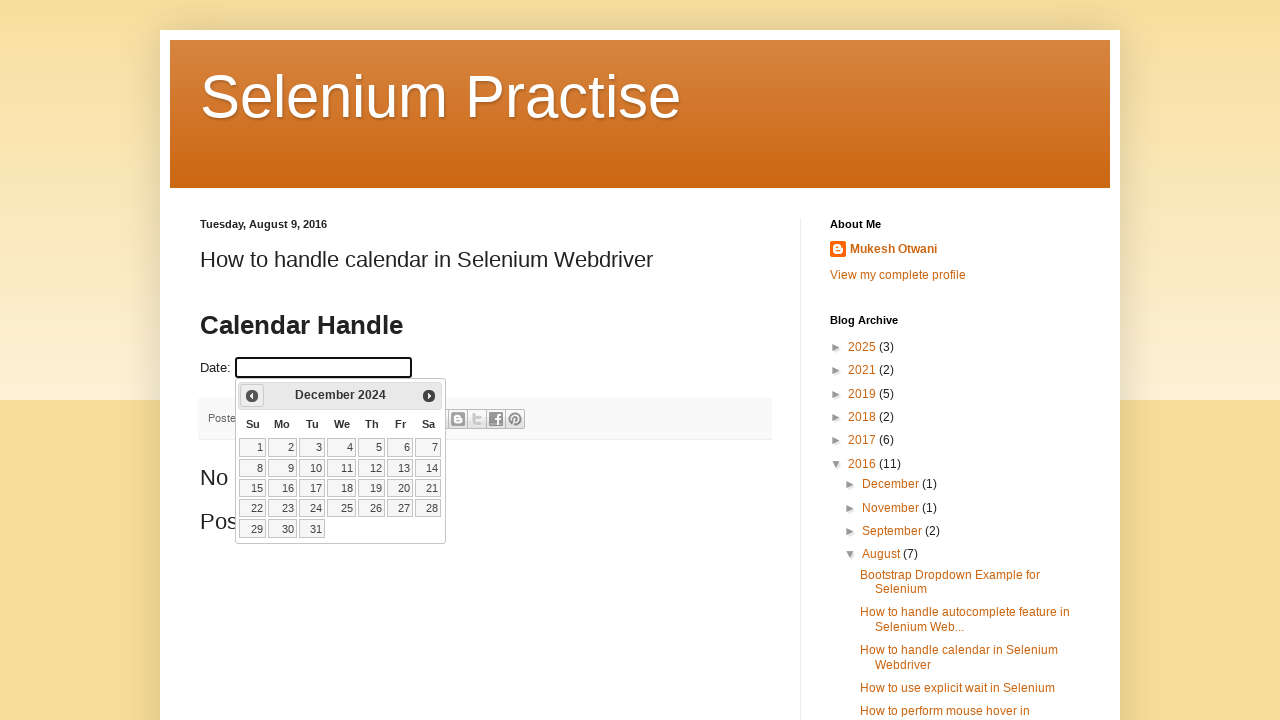

Waited for calendar to update after month navigation
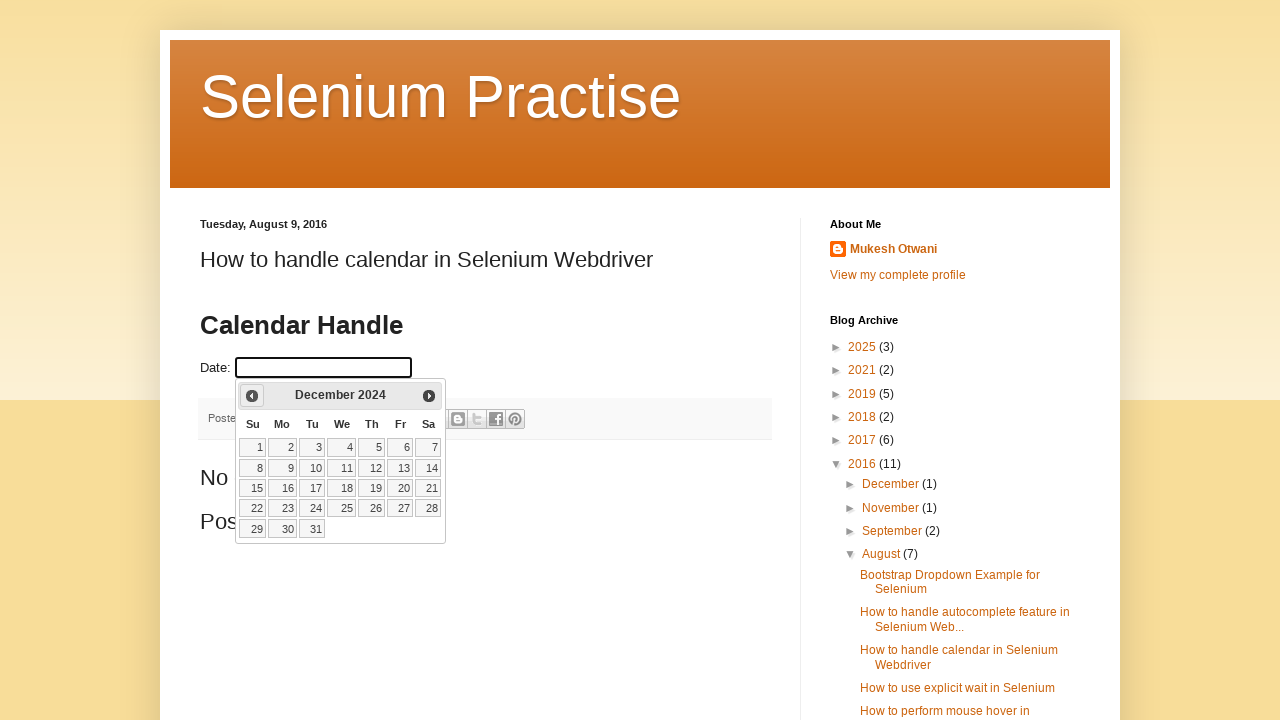

Clicked previous month button to navigate backwards at (252, 396) on .ui-icon-circle-triangle-w
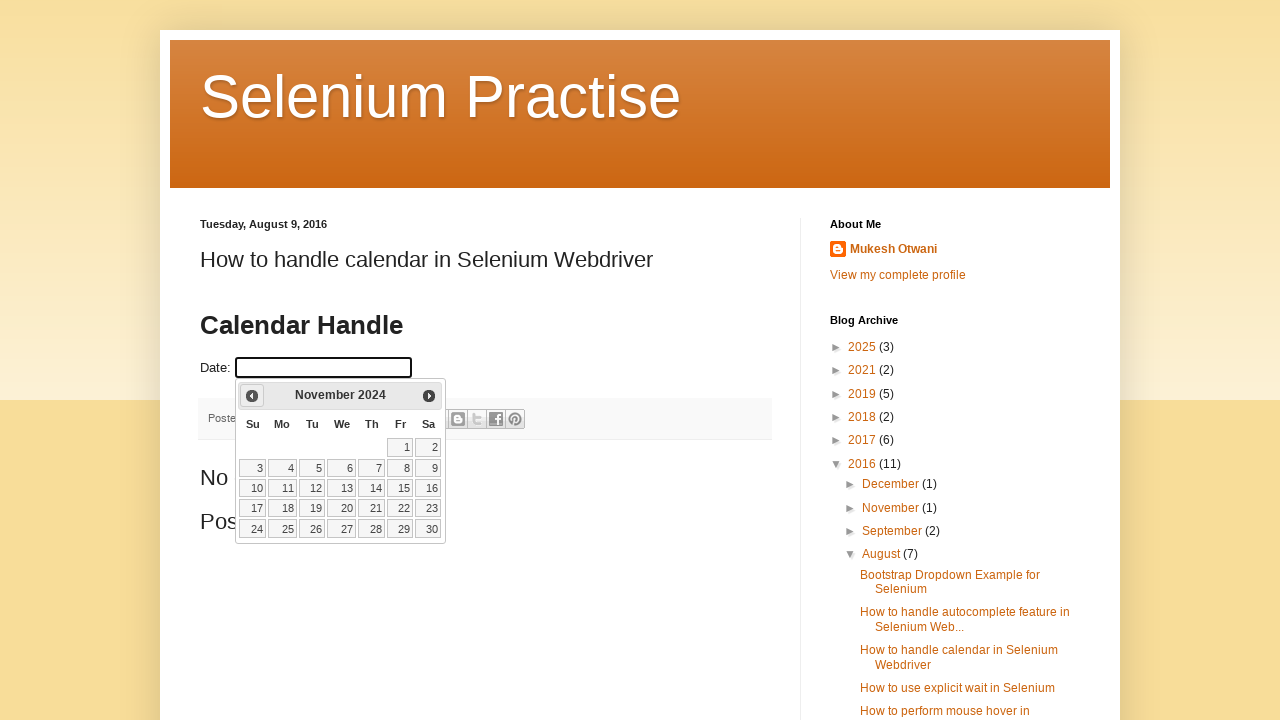

Waited for calendar to update after month navigation
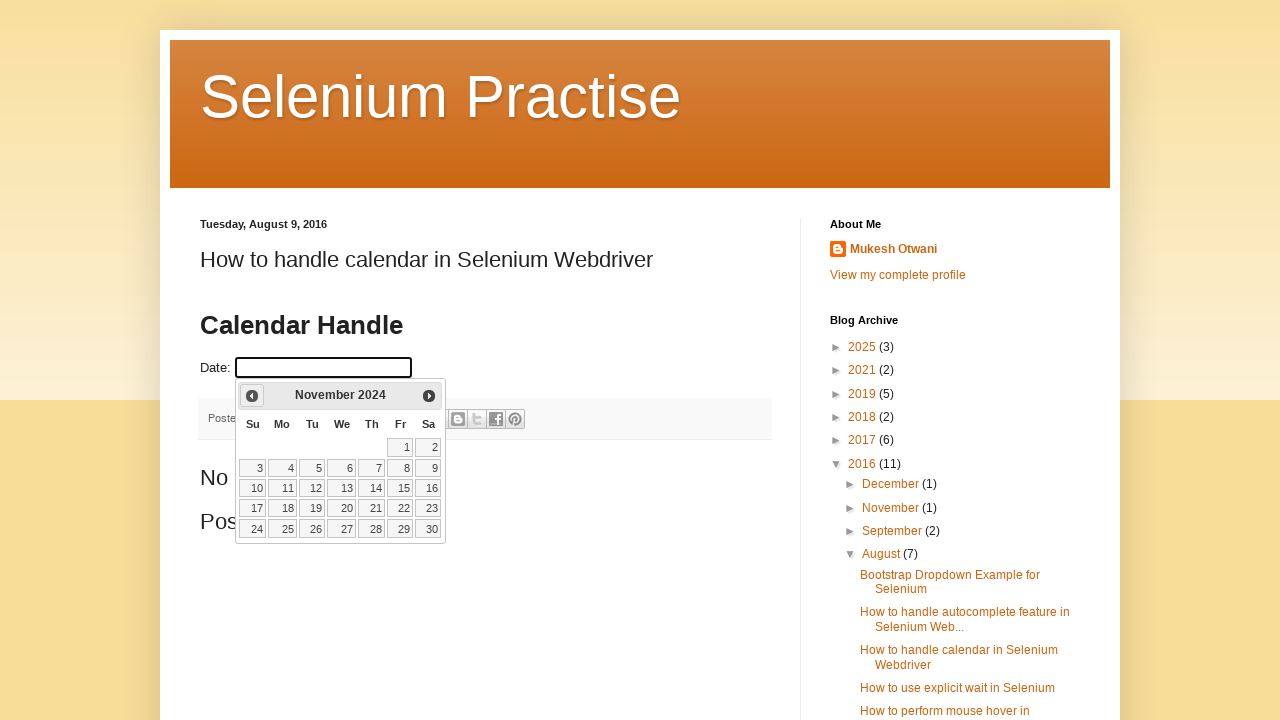

Clicked previous month button to navigate backwards at (252, 396) on .ui-icon-circle-triangle-w
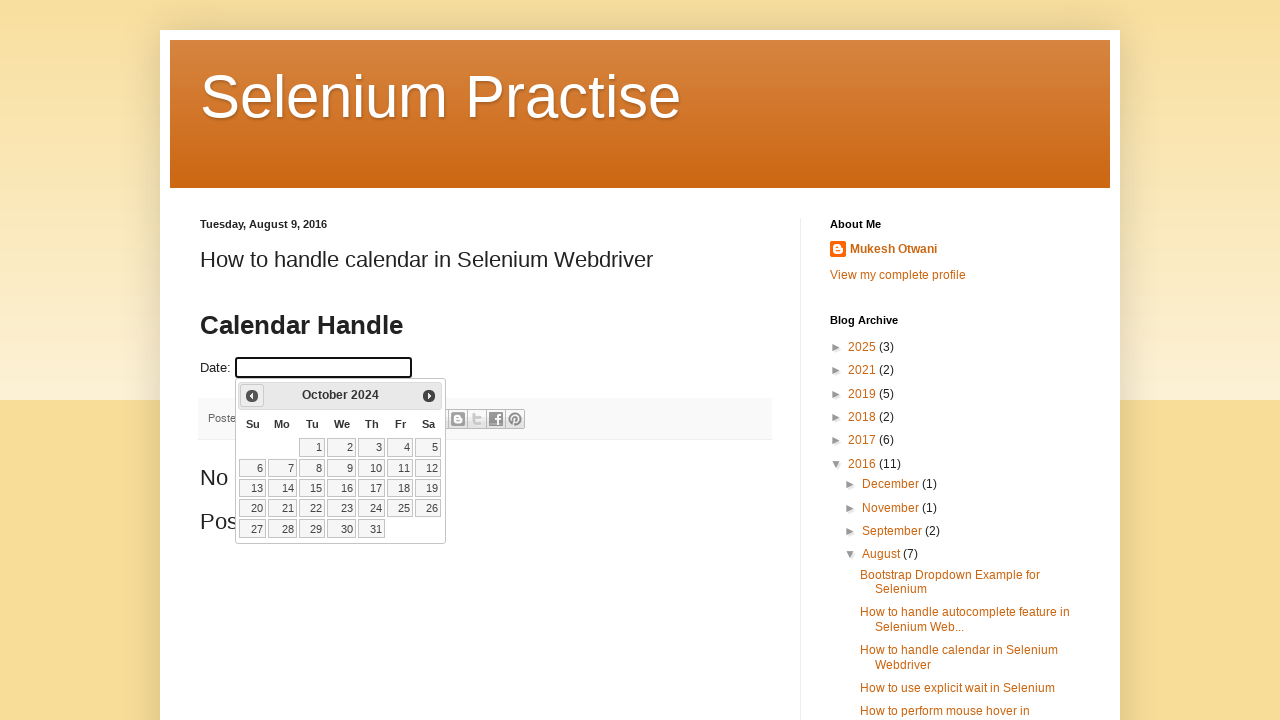

Waited for calendar to update after month navigation
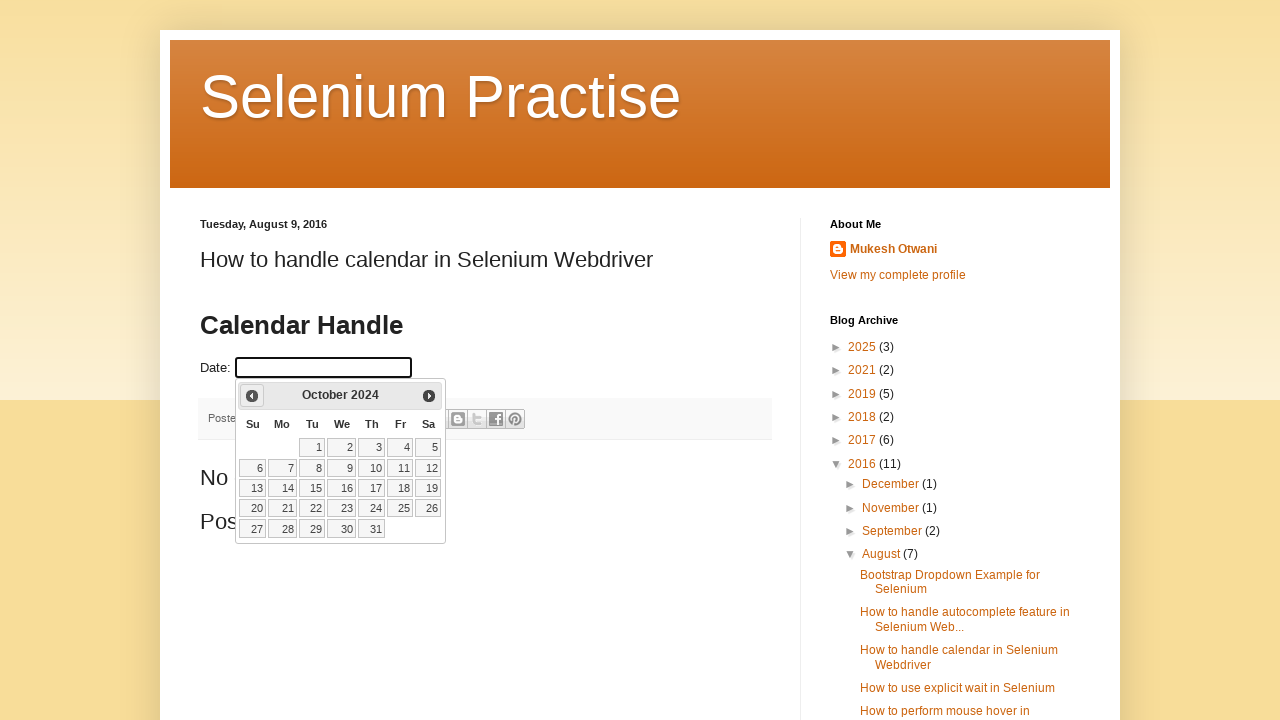

Clicked previous month button to navigate backwards at (252, 396) on .ui-icon-circle-triangle-w
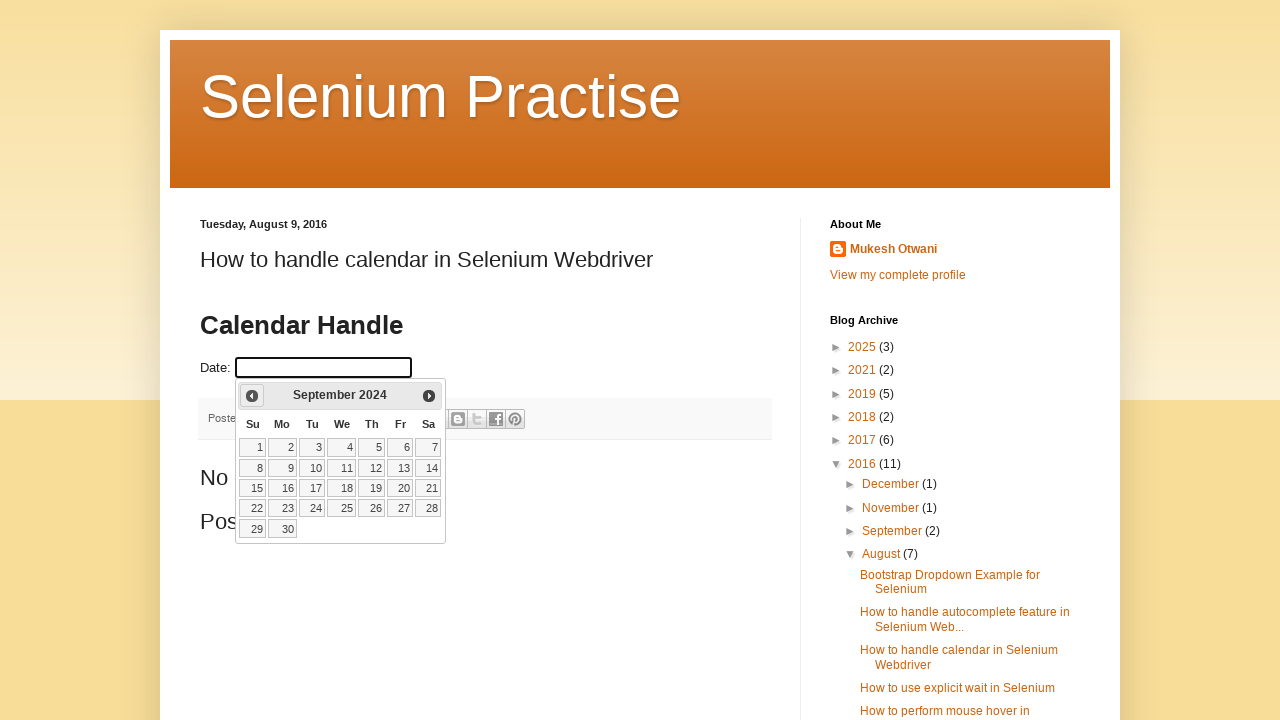

Waited for calendar to update after month navigation
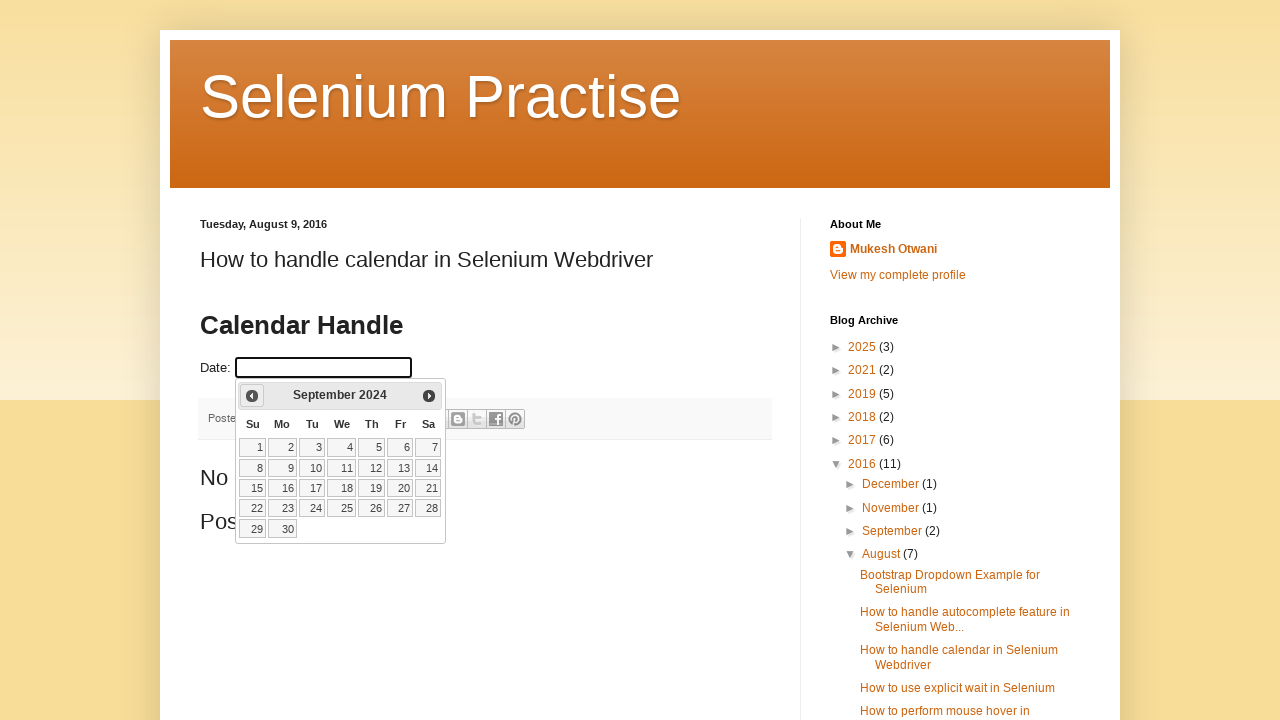

Clicked previous month button to navigate backwards at (252, 396) on .ui-icon-circle-triangle-w
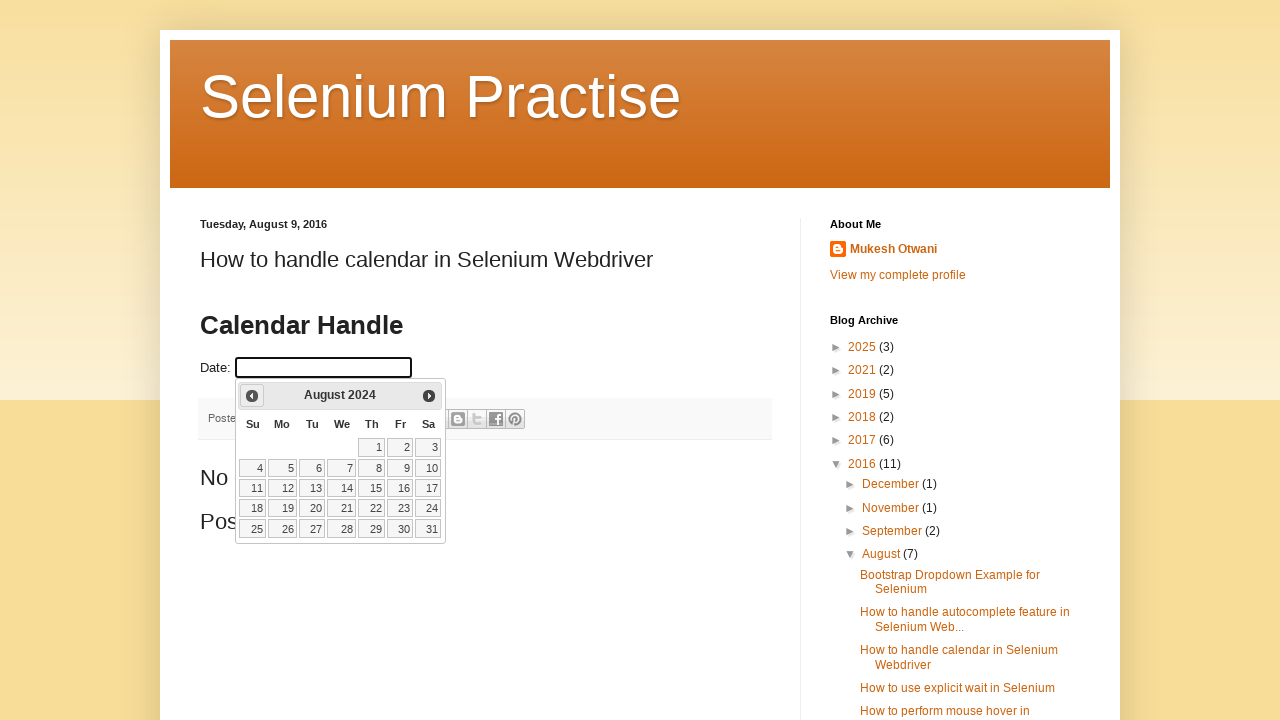

Waited for calendar to update after month navigation
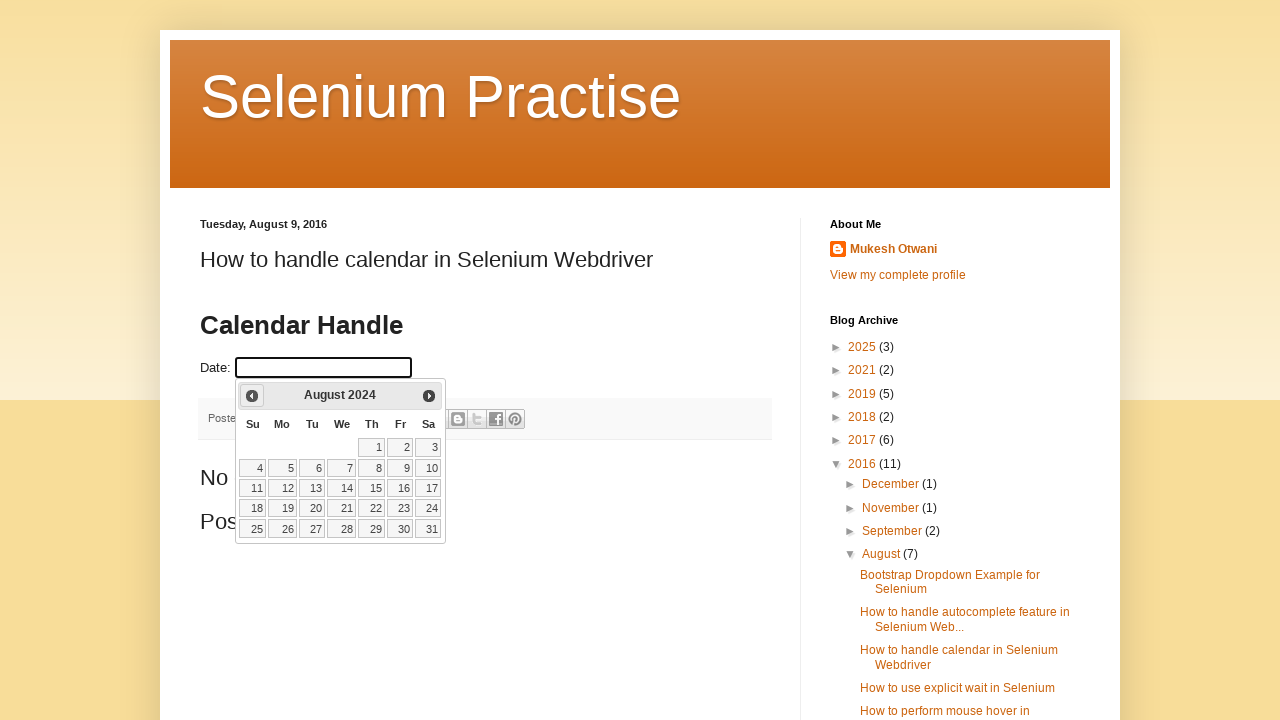

Clicked previous month button to navigate backwards at (252, 396) on .ui-icon-circle-triangle-w
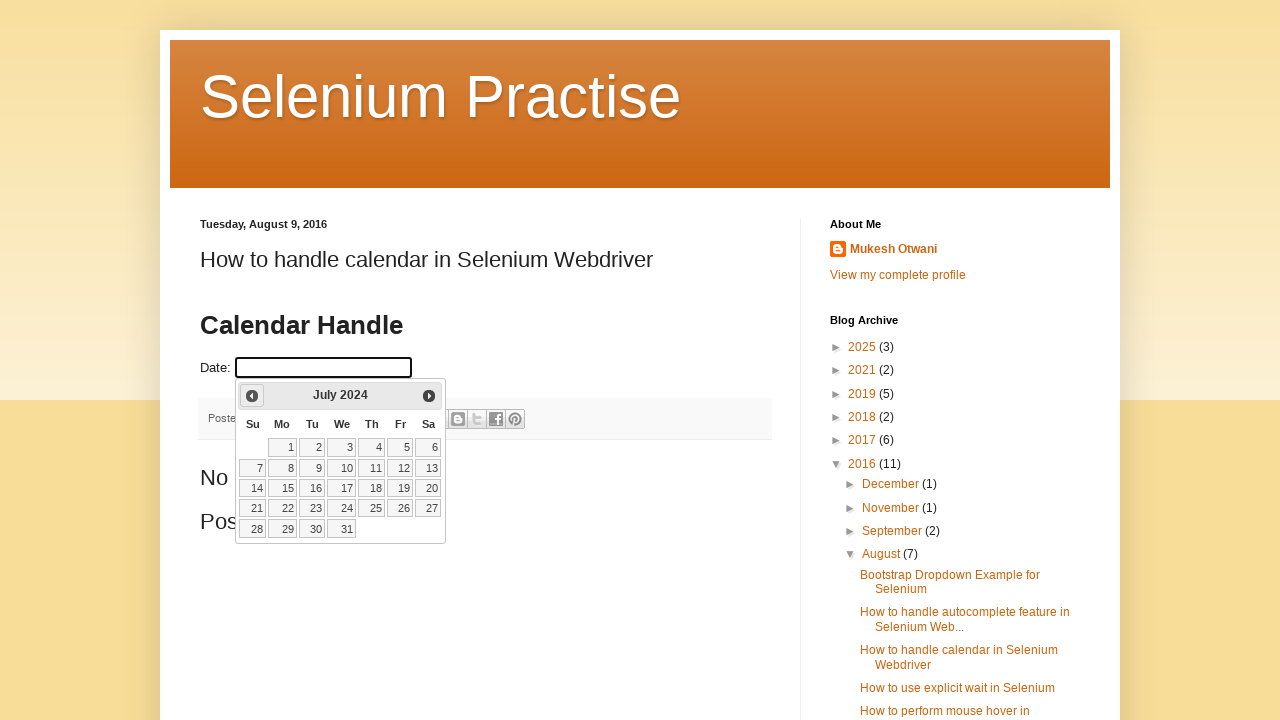

Waited for calendar to update after month navigation
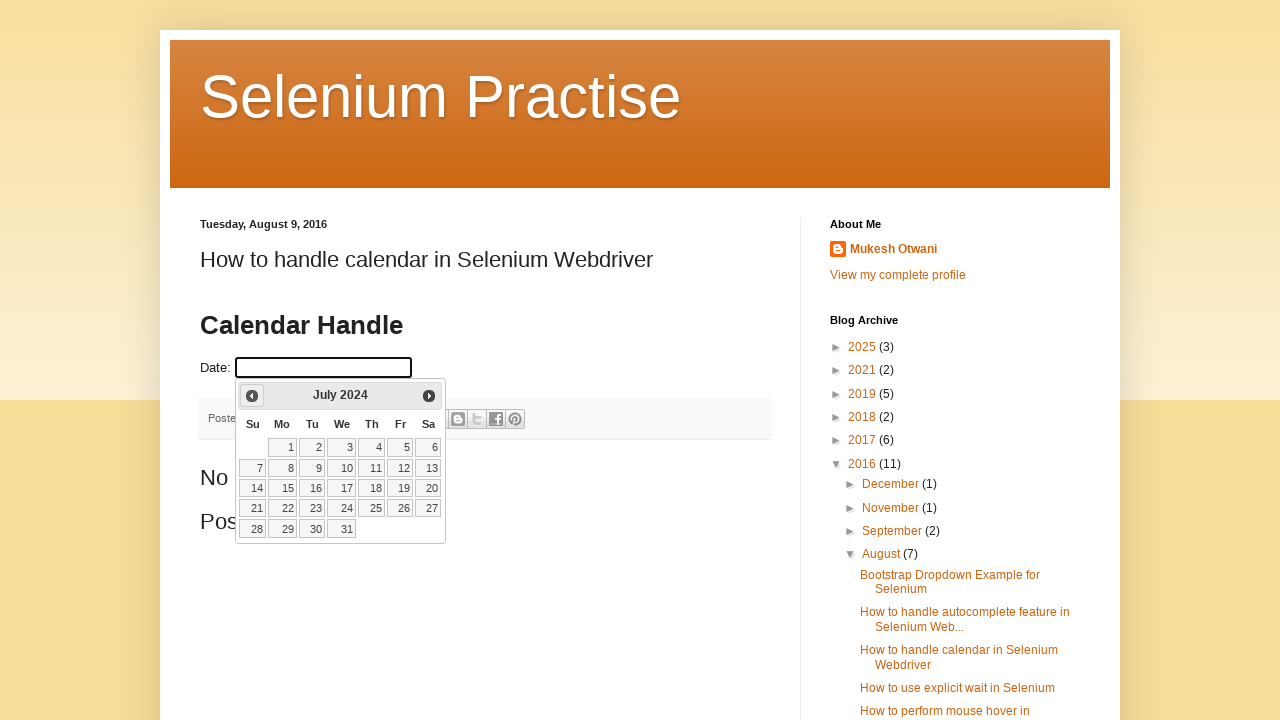

Clicked previous month button to navigate backwards at (252, 396) on .ui-icon-circle-triangle-w
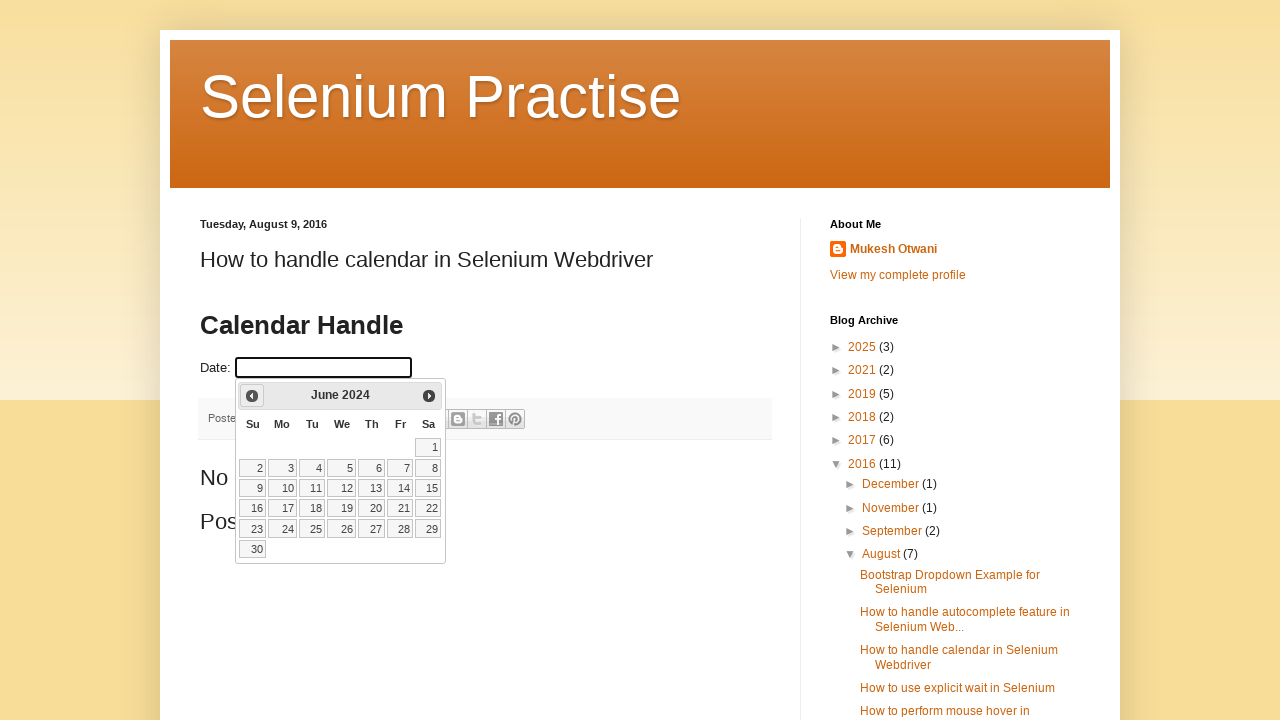

Waited for calendar to update after month navigation
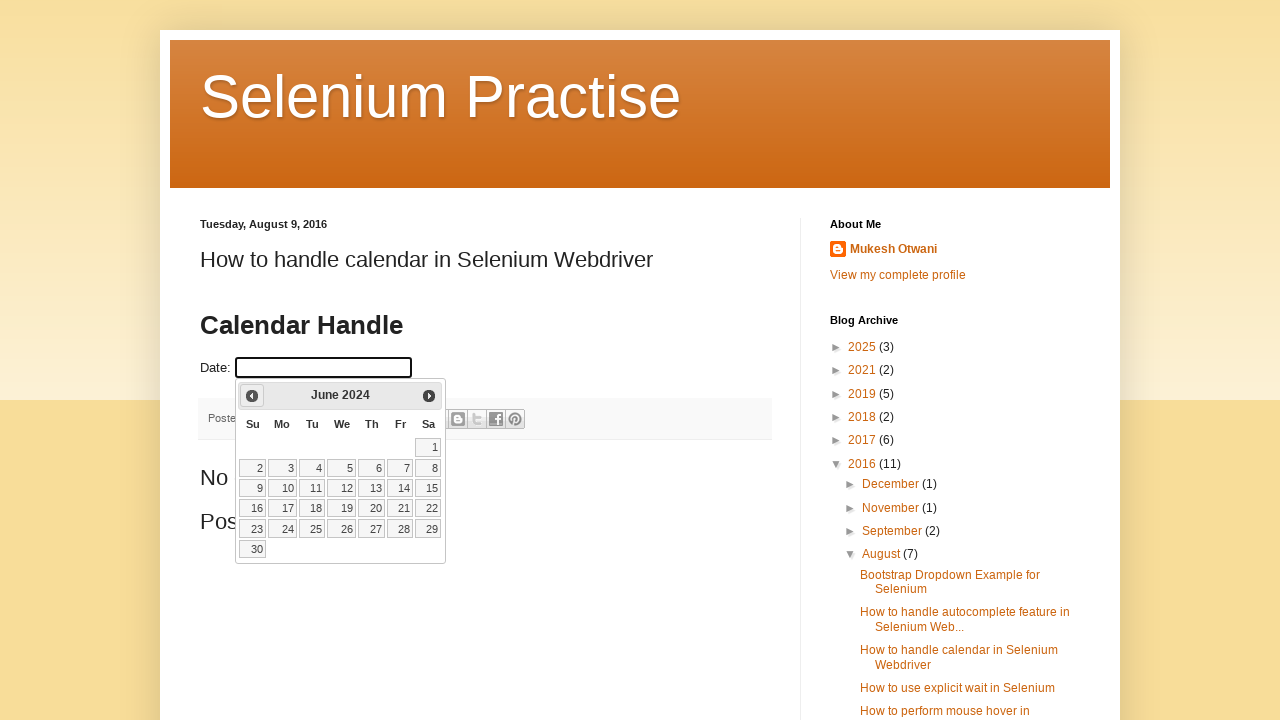

Clicked previous month button to navigate backwards at (252, 396) on .ui-icon-circle-triangle-w
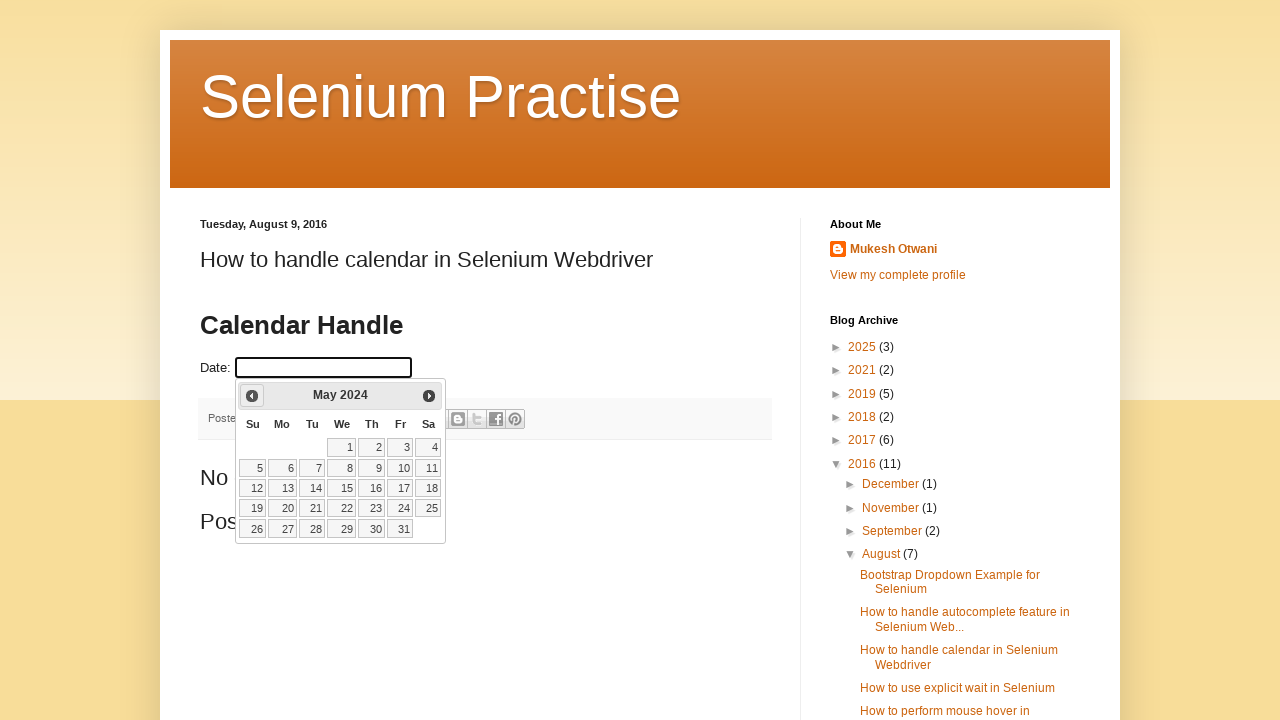

Waited for calendar to update after month navigation
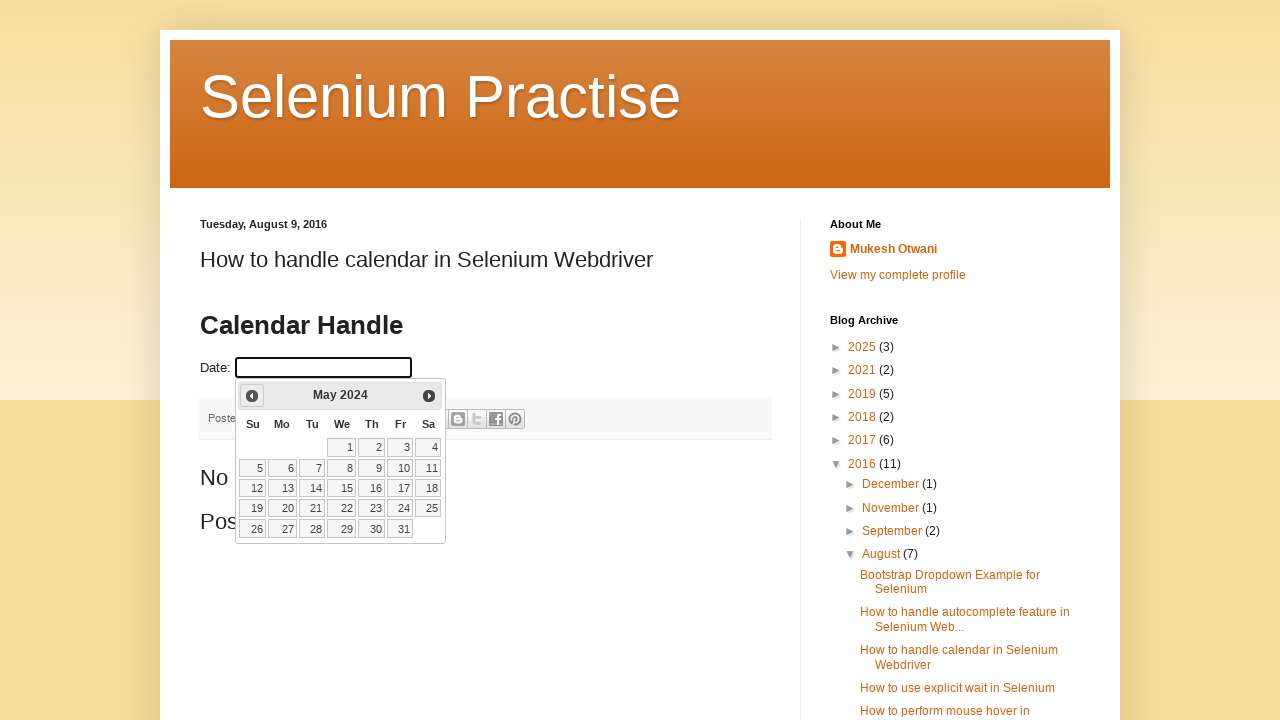

Clicked previous month button to navigate backwards at (252, 396) on .ui-icon-circle-triangle-w
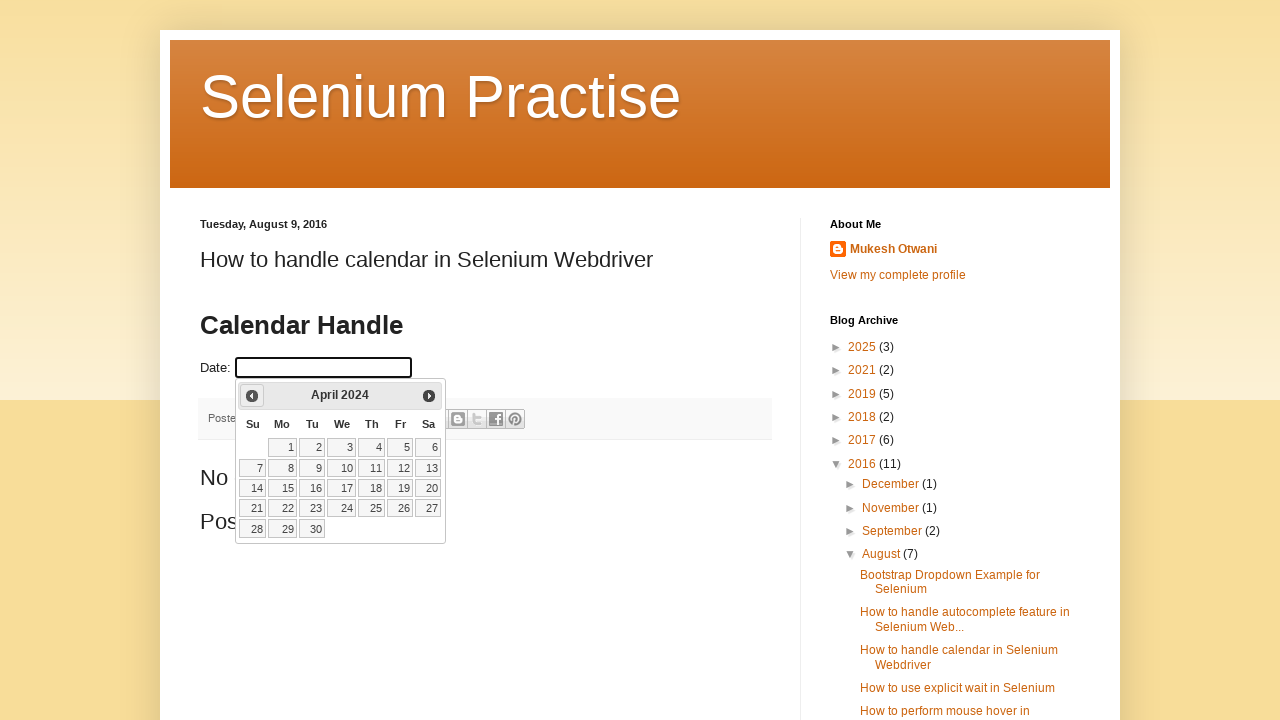

Waited for calendar to update after month navigation
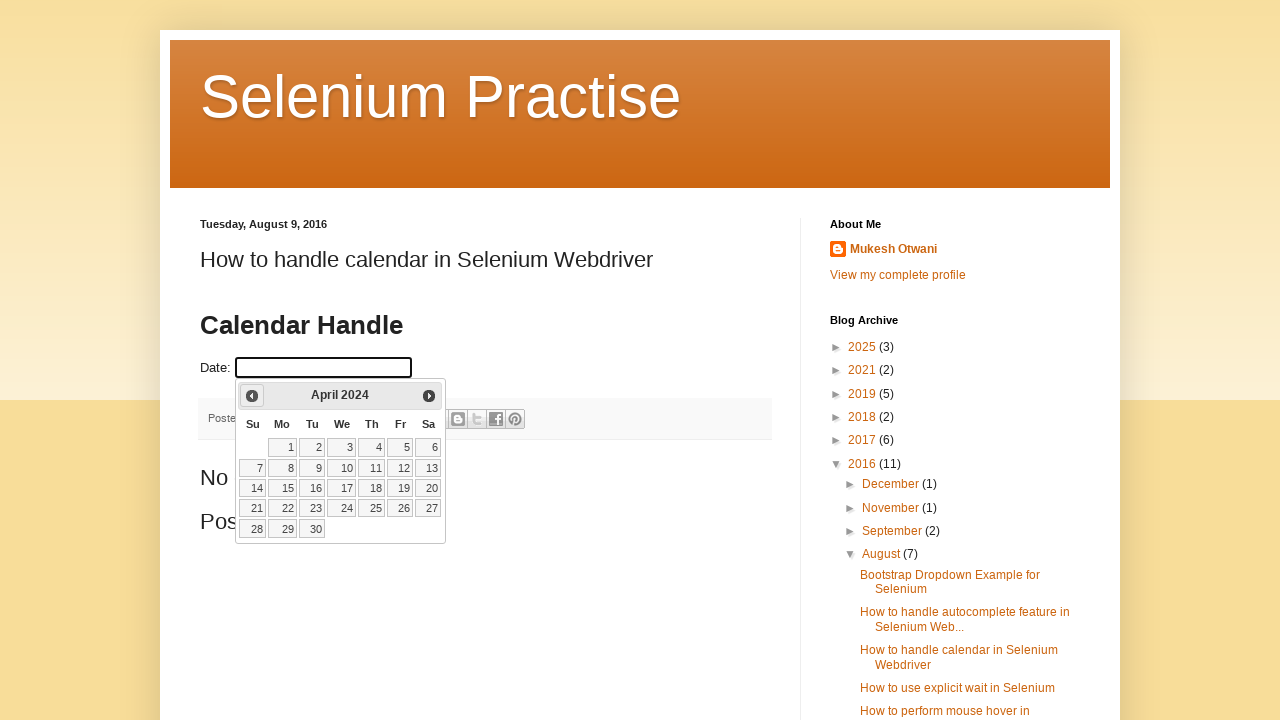

Clicked previous month button to navigate backwards at (252, 396) on .ui-icon-circle-triangle-w
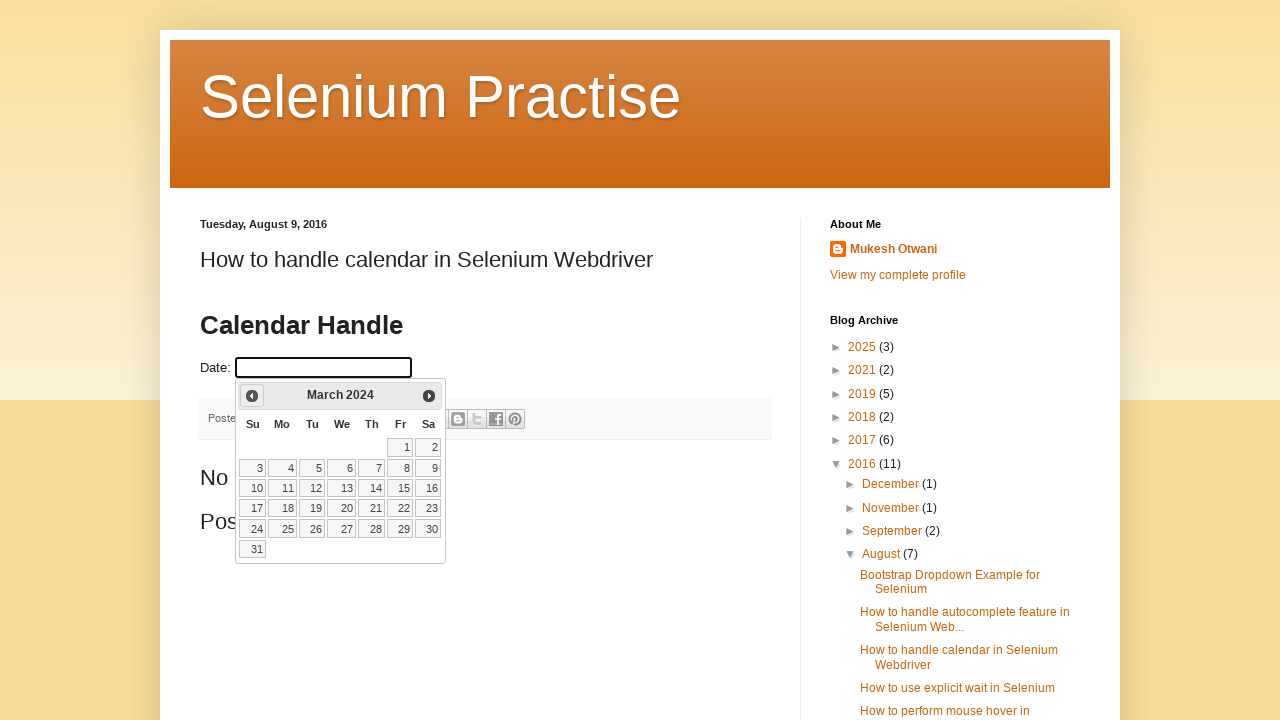

Waited for calendar to update after month navigation
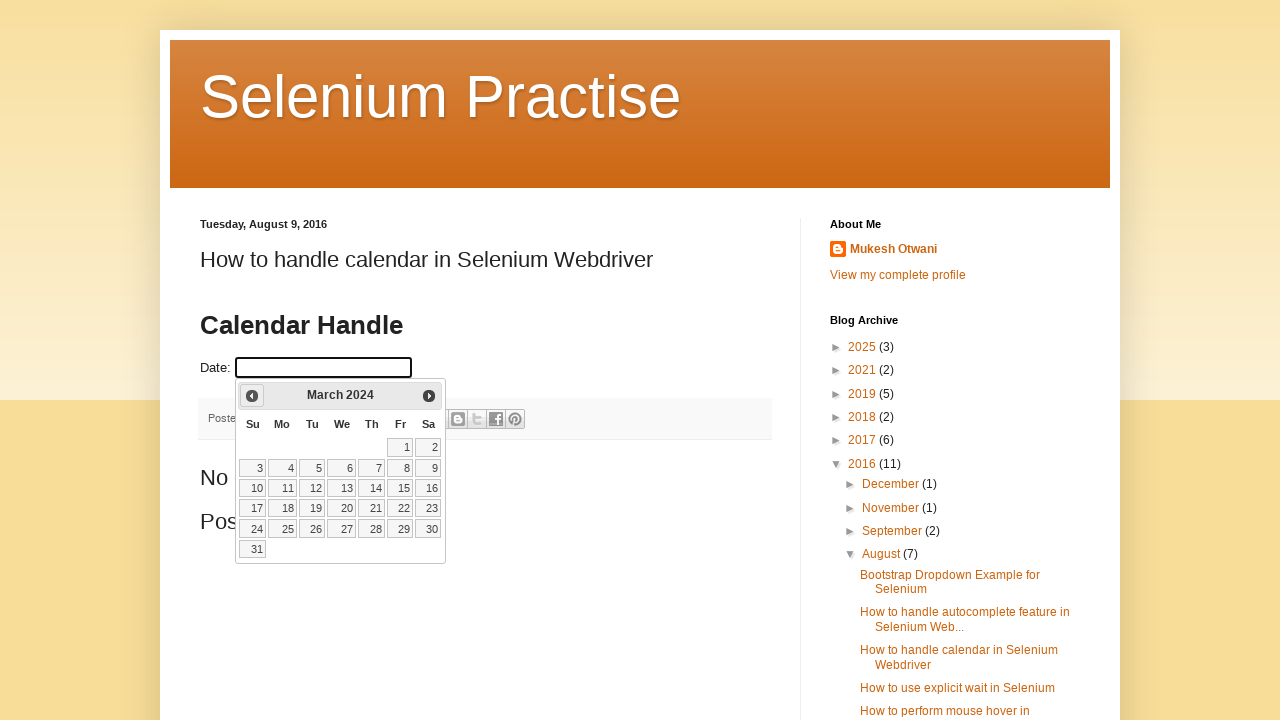

Clicked previous month button to navigate backwards at (252, 396) on .ui-icon-circle-triangle-w
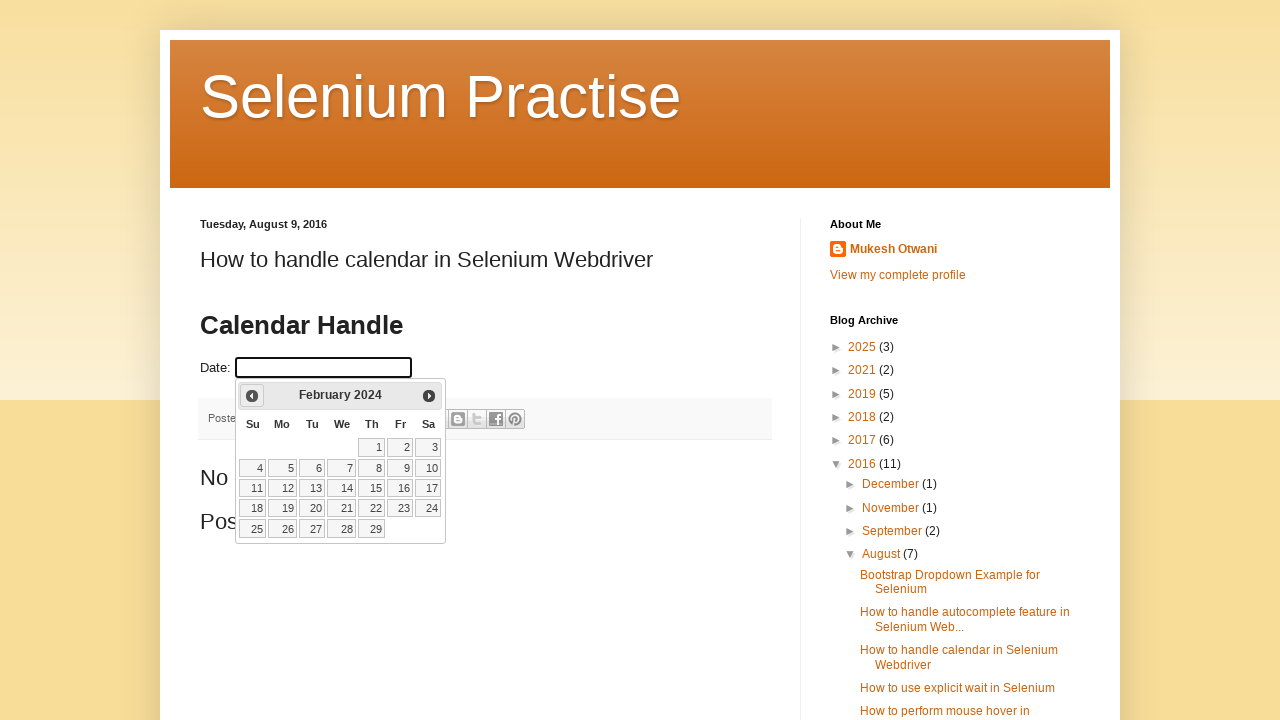

Waited for calendar to update after month navigation
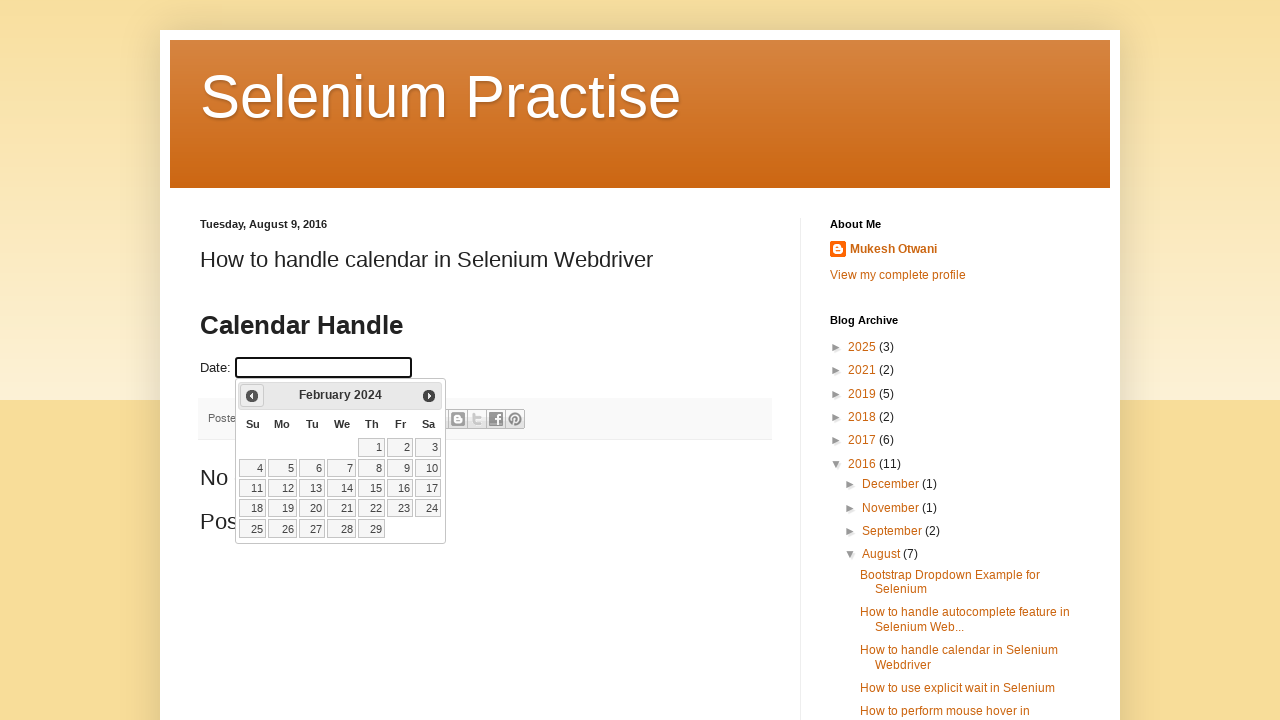

Clicked previous month button to navigate backwards at (252, 396) on .ui-icon-circle-triangle-w
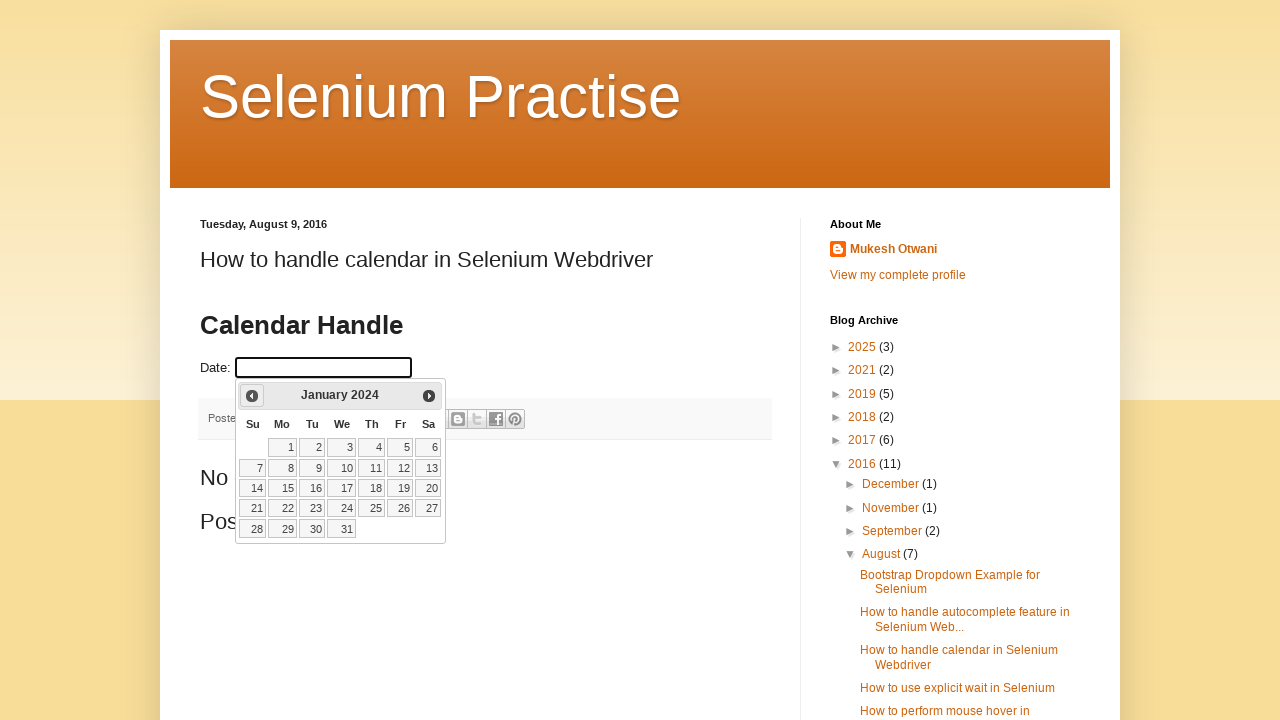

Waited for calendar to update after month navigation
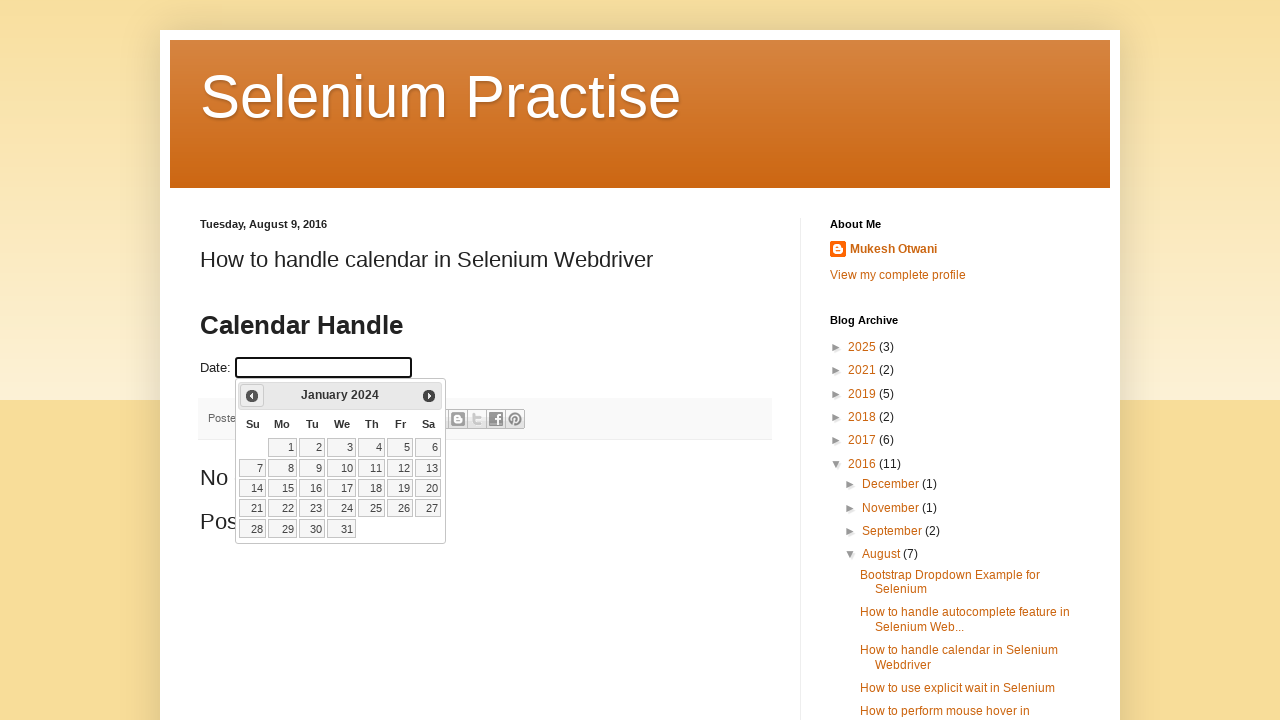

Clicked previous month button to navigate backwards at (252, 396) on .ui-icon-circle-triangle-w
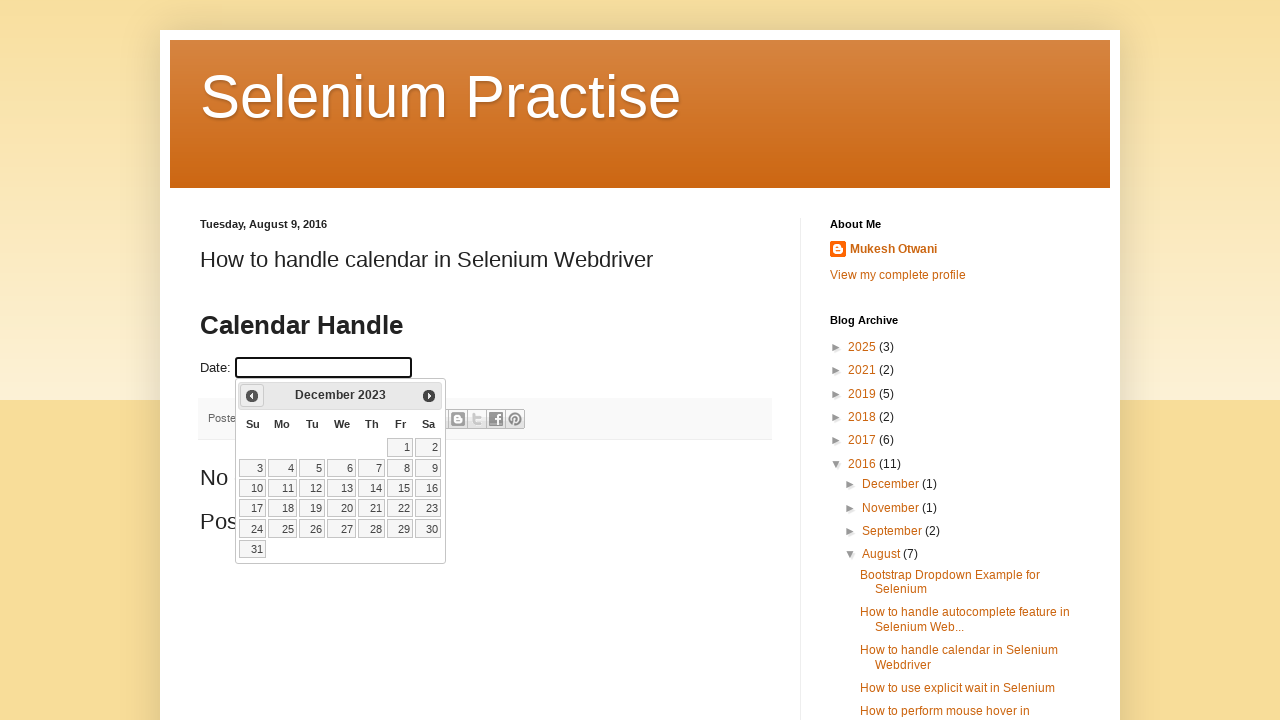

Waited for calendar to update after month navigation
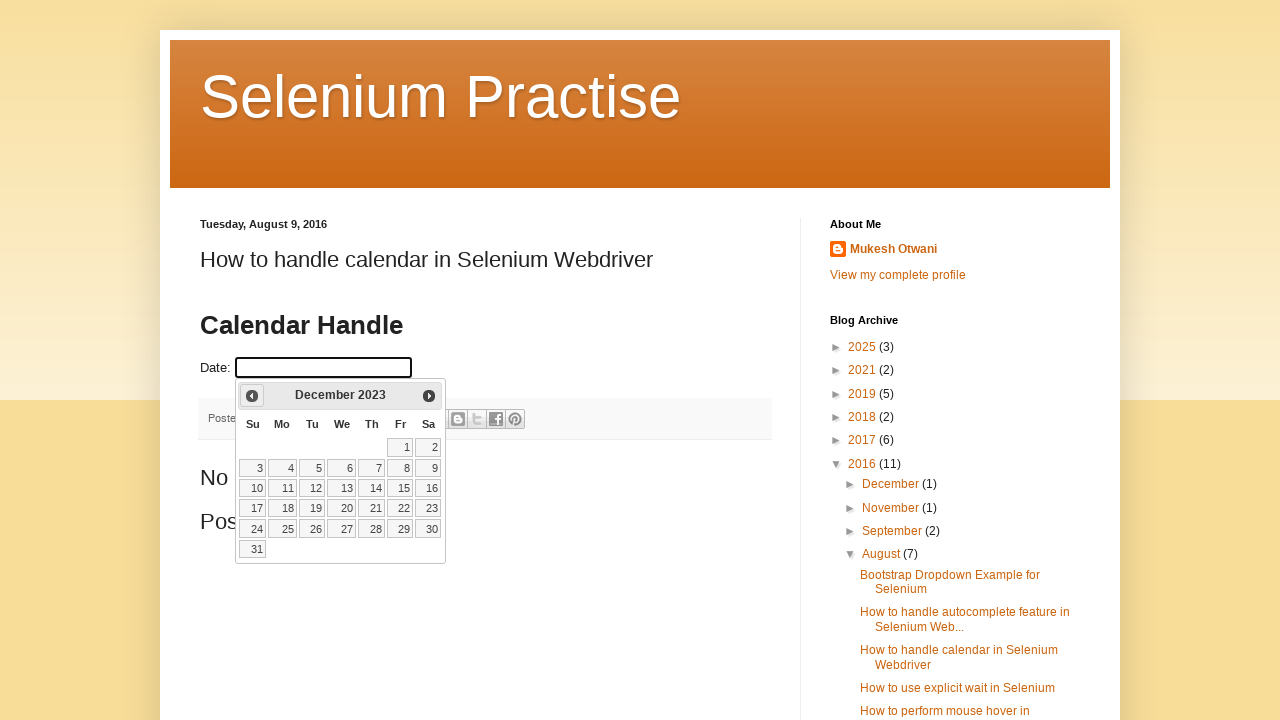

Selected date 31 in December 2023 at (253, 549) on //a[text()='31']
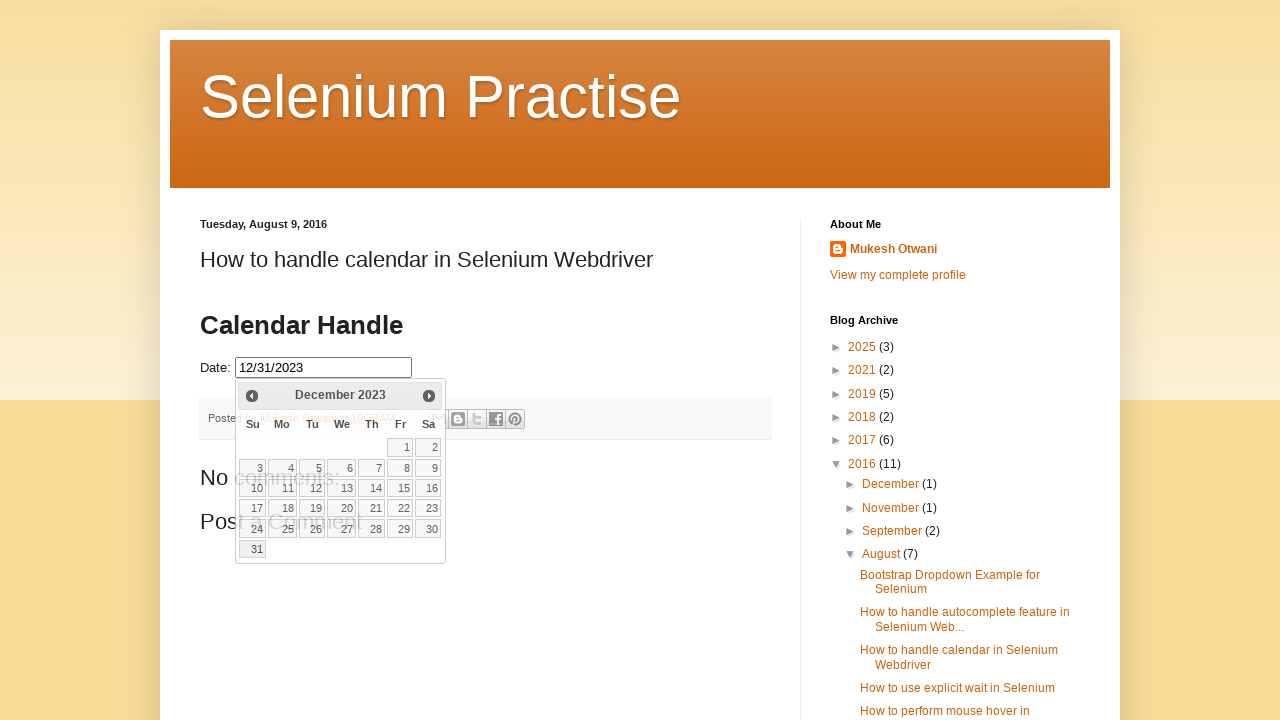

Reloaded the page
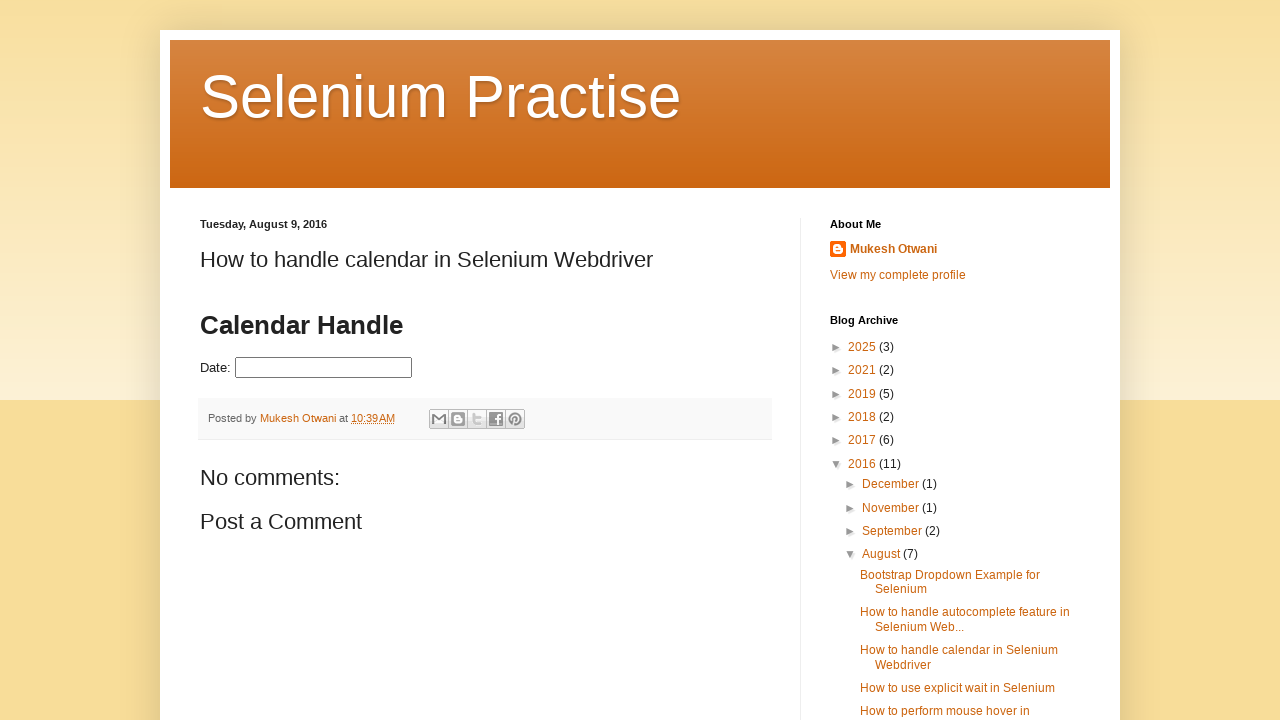

Clicked date picker input to open calendar widget again at (324, 368) on input#datepicker
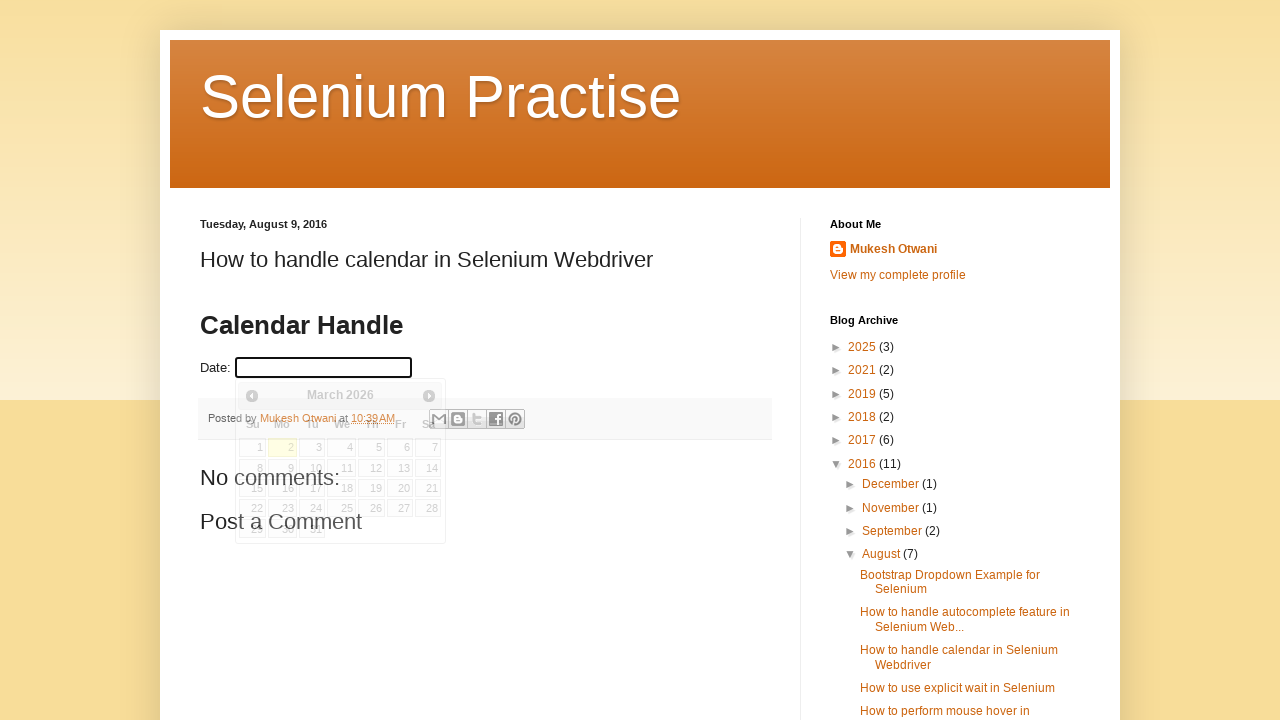

Calendar widget is visible after page reload
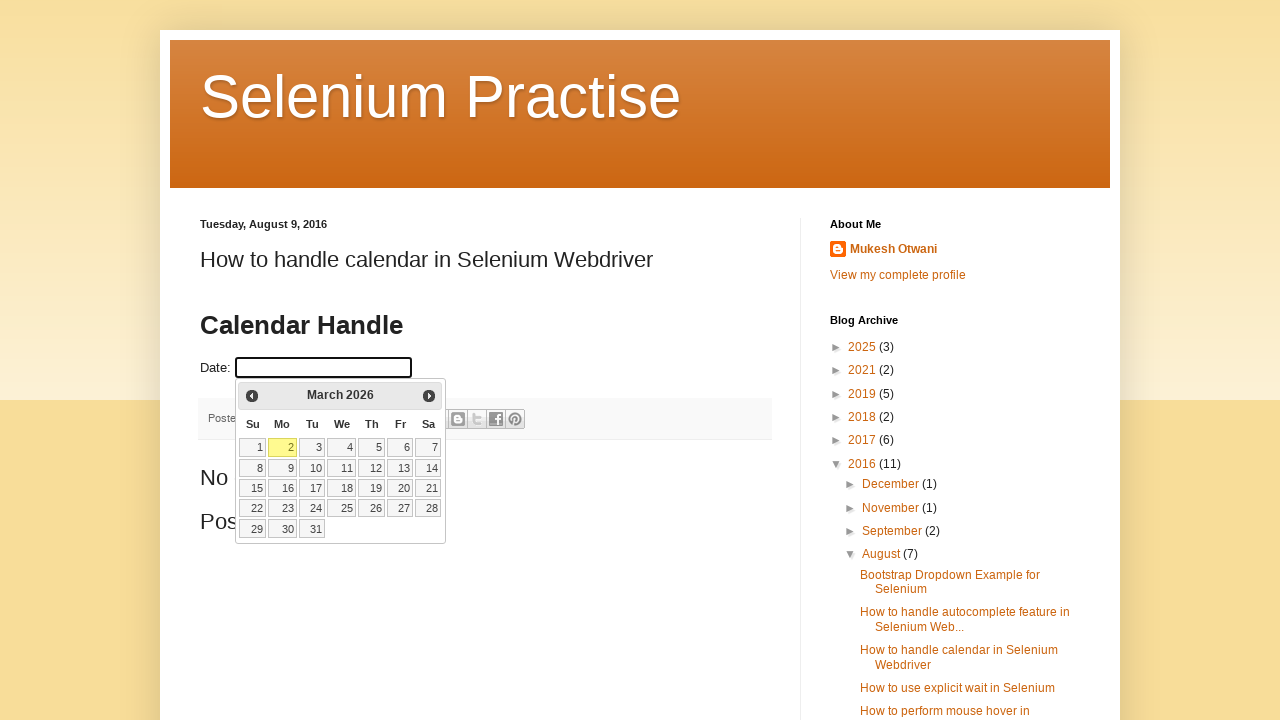

Clicked previous month button to navigate backwards at (252, 396) on .ui-icon-circle-triangle-w
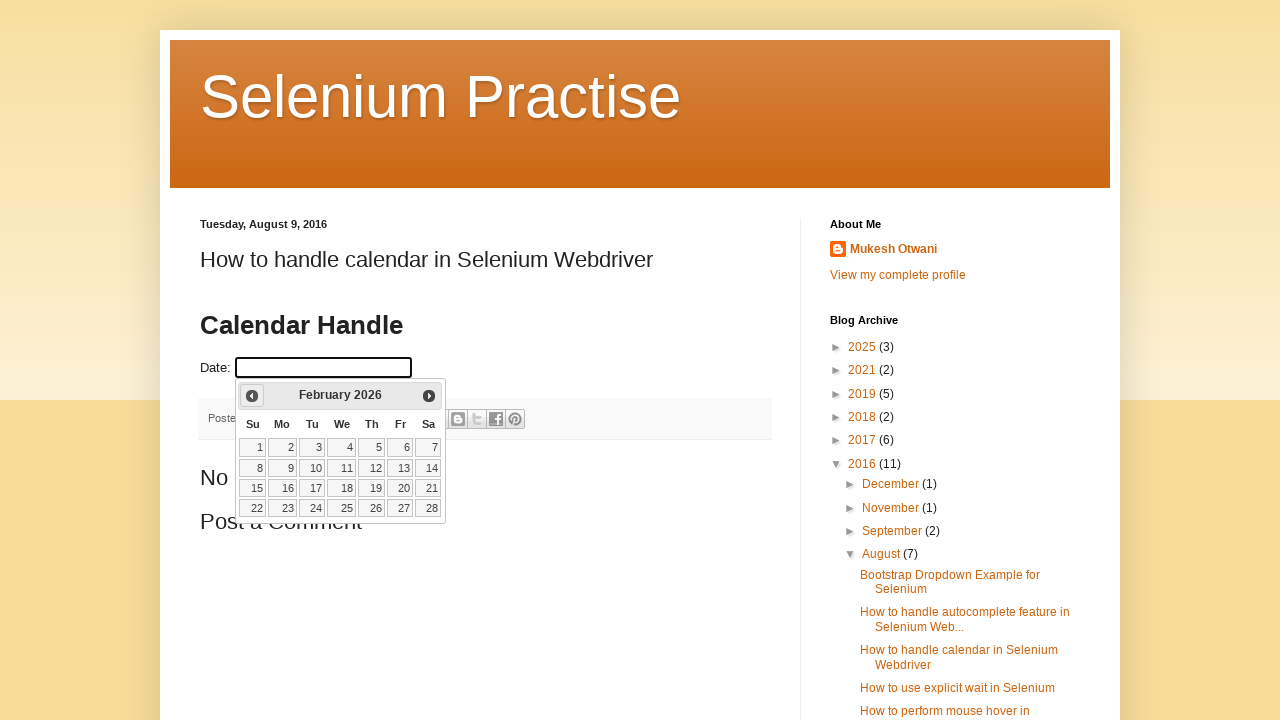

Waited for calendar to update after month navigation
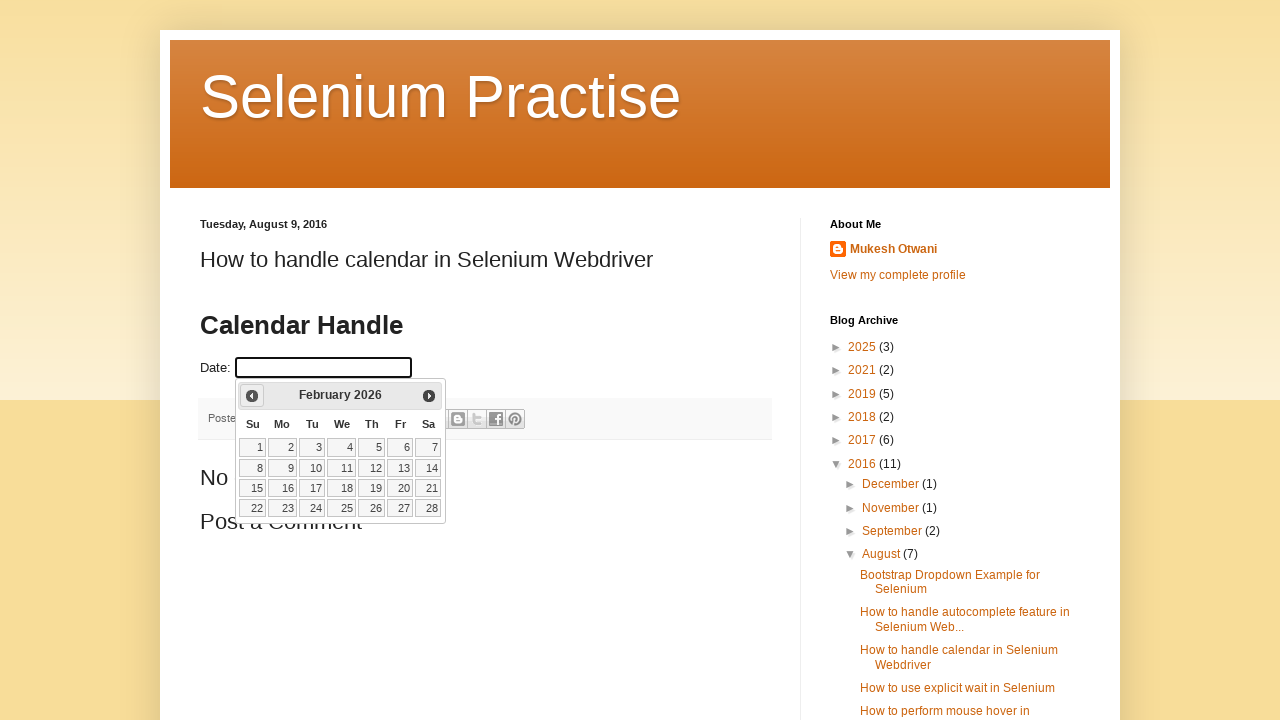

Clicked previous month button to navigate backwards at (252, 396) on .ui-icon-circle-triangle-w
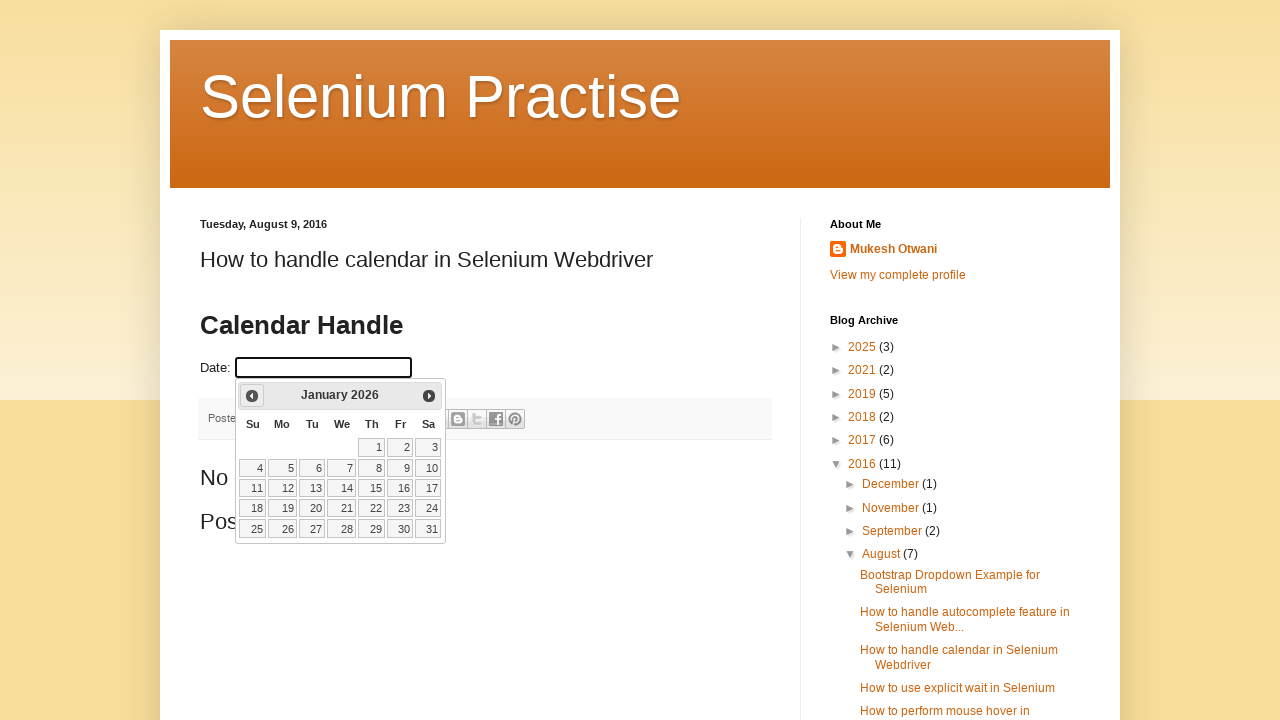

Waited for calendar to update after month navigation
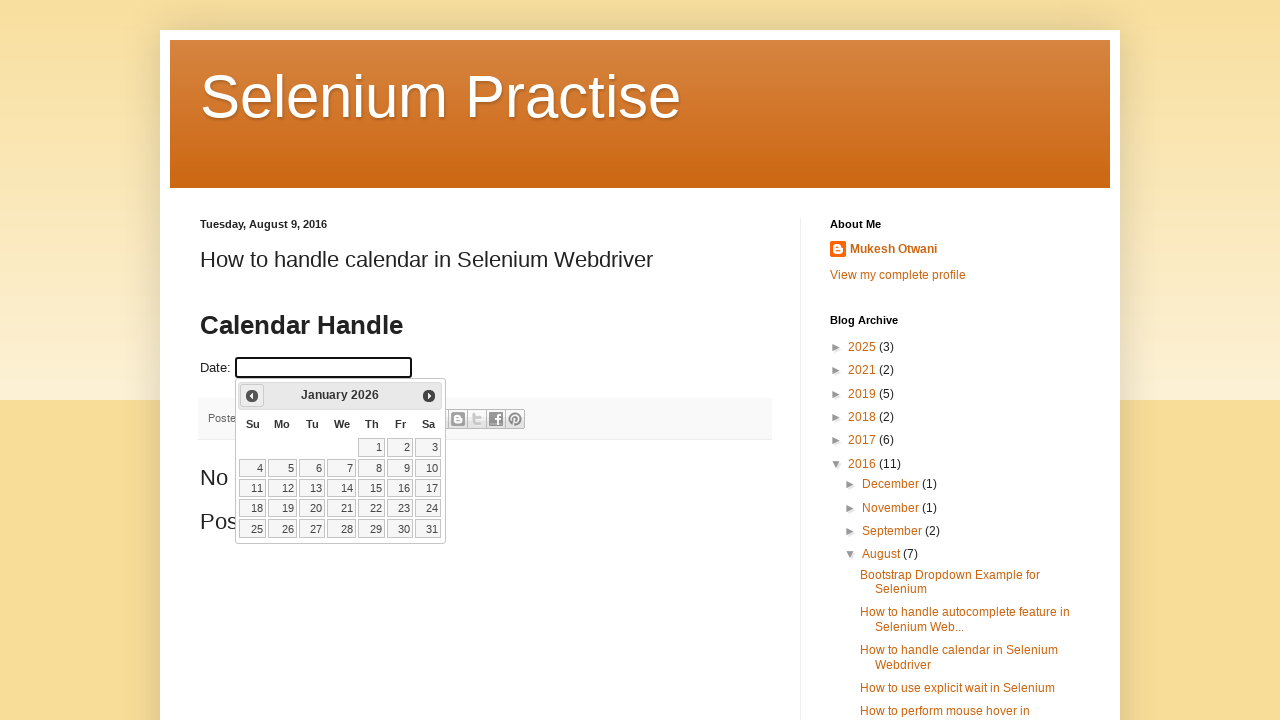

Clicked previous month button to navigate backwards at (252, 396) on .ui-icon-circle-triangle-w
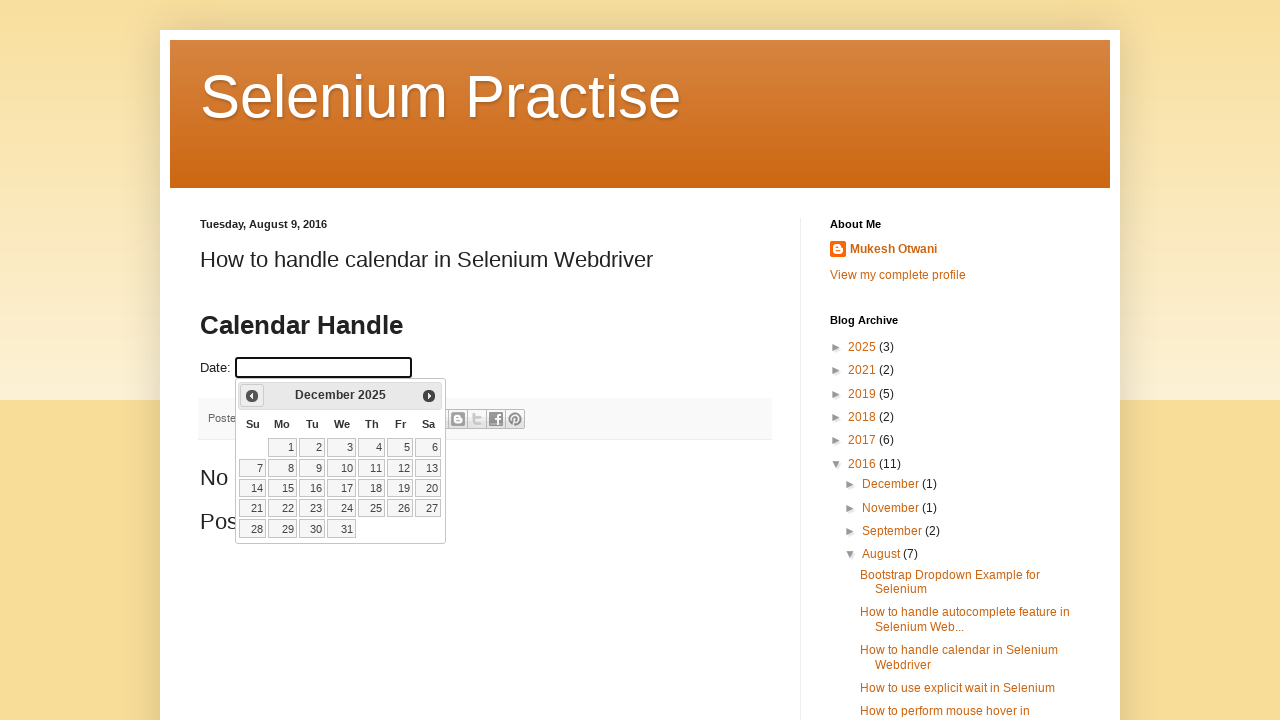

Waited for calendar to update after month navigation
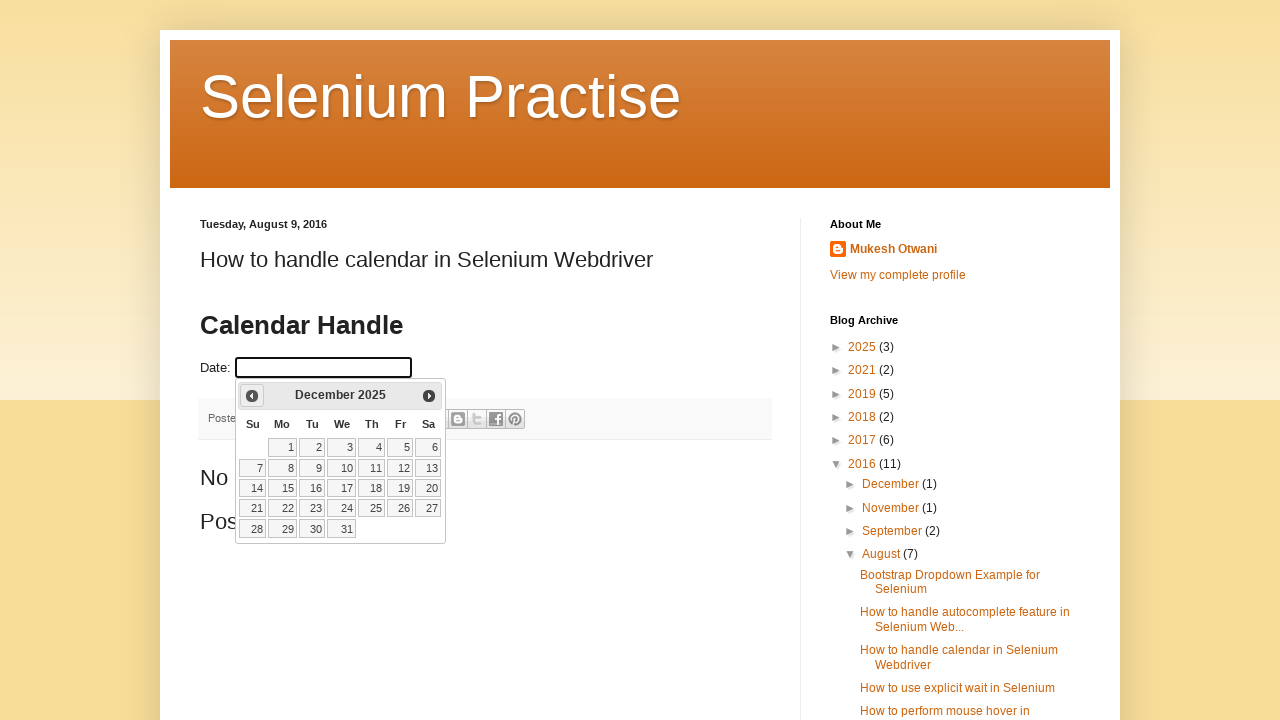

Clicked previous month button to navigate backwards at (252, 396) on .ui-icon-circle-triangle-w
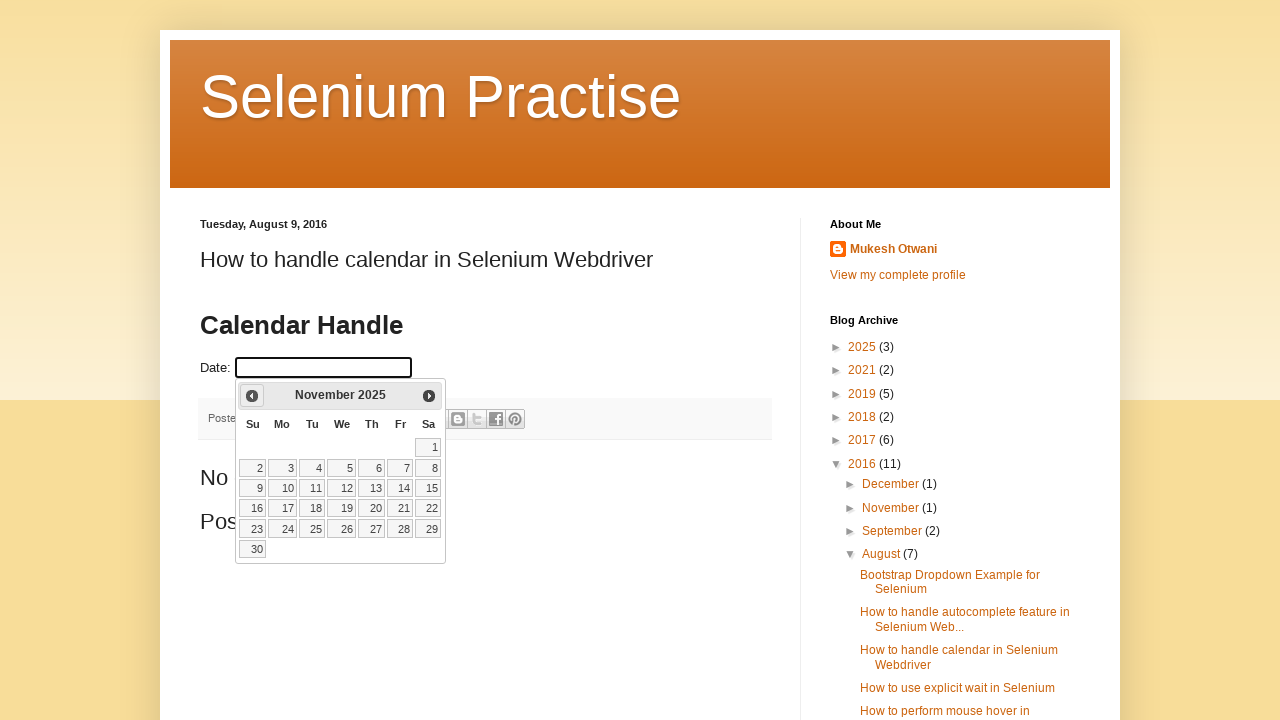

Waited for calendar to update after month navigation
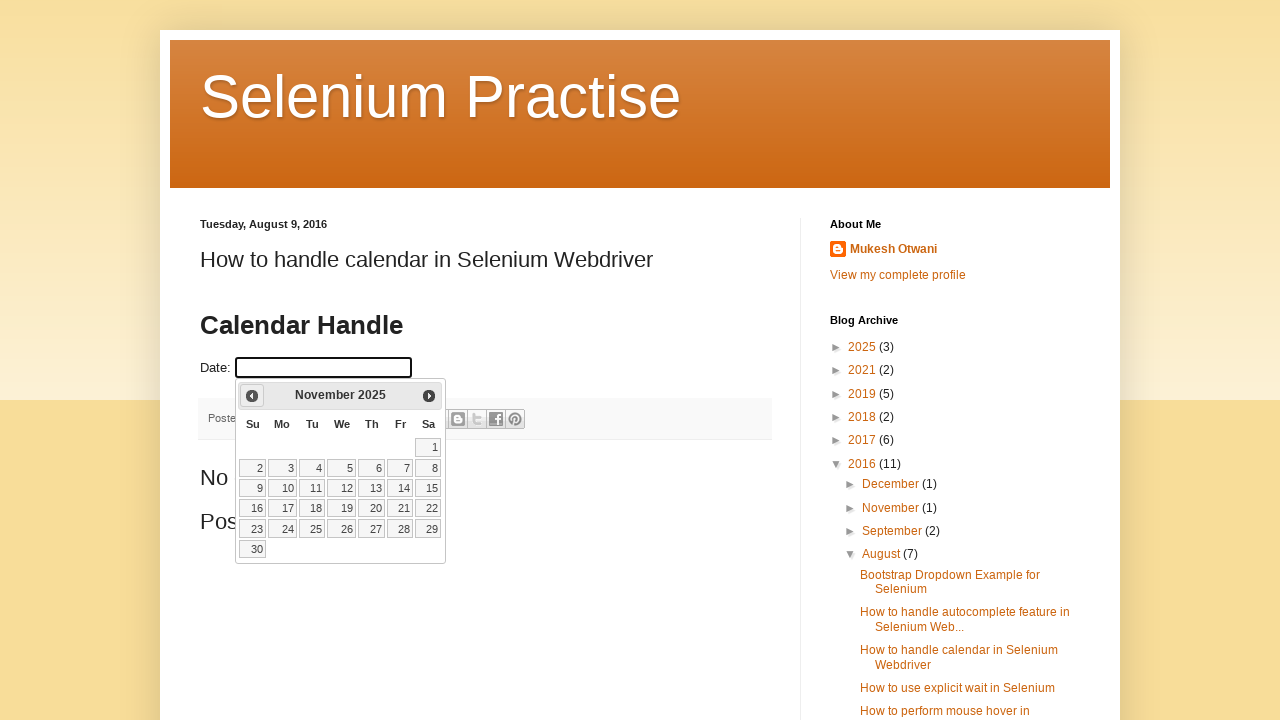

Clicked previous month button to navigate backwards at (252, 396) on .ui-icon-circle-triangle-w
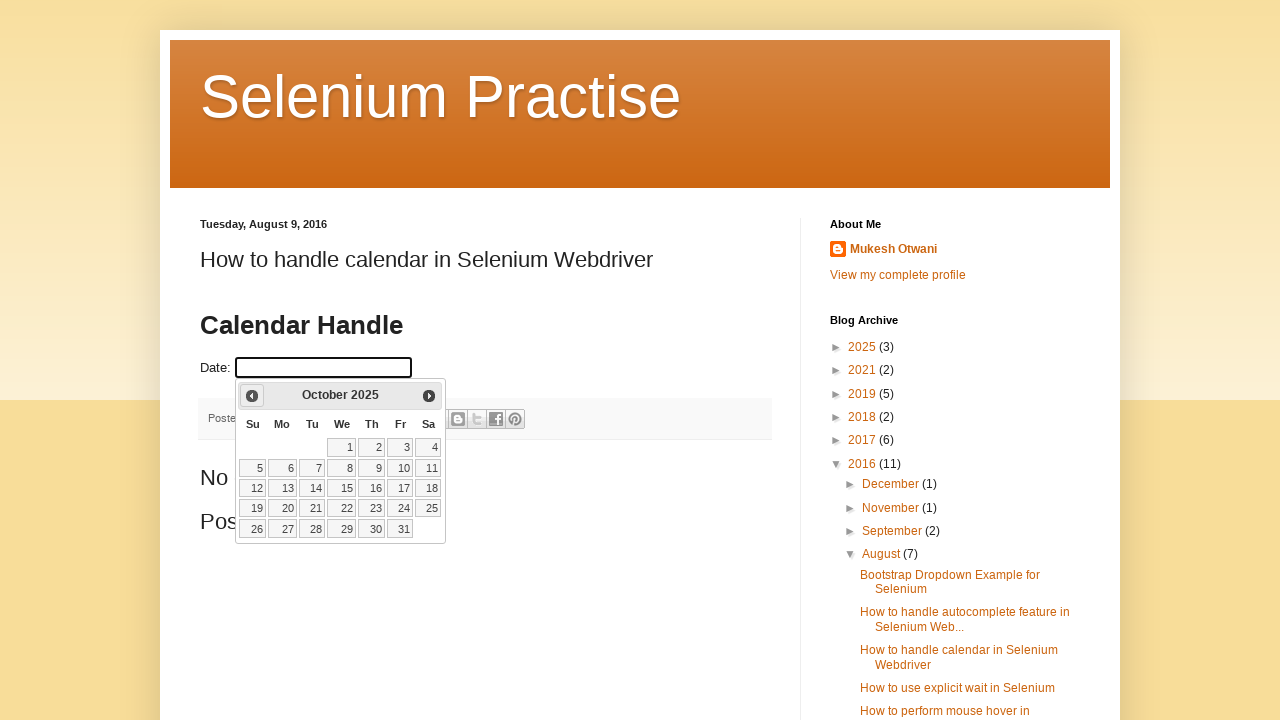

Waited for calendar to update after month navigation
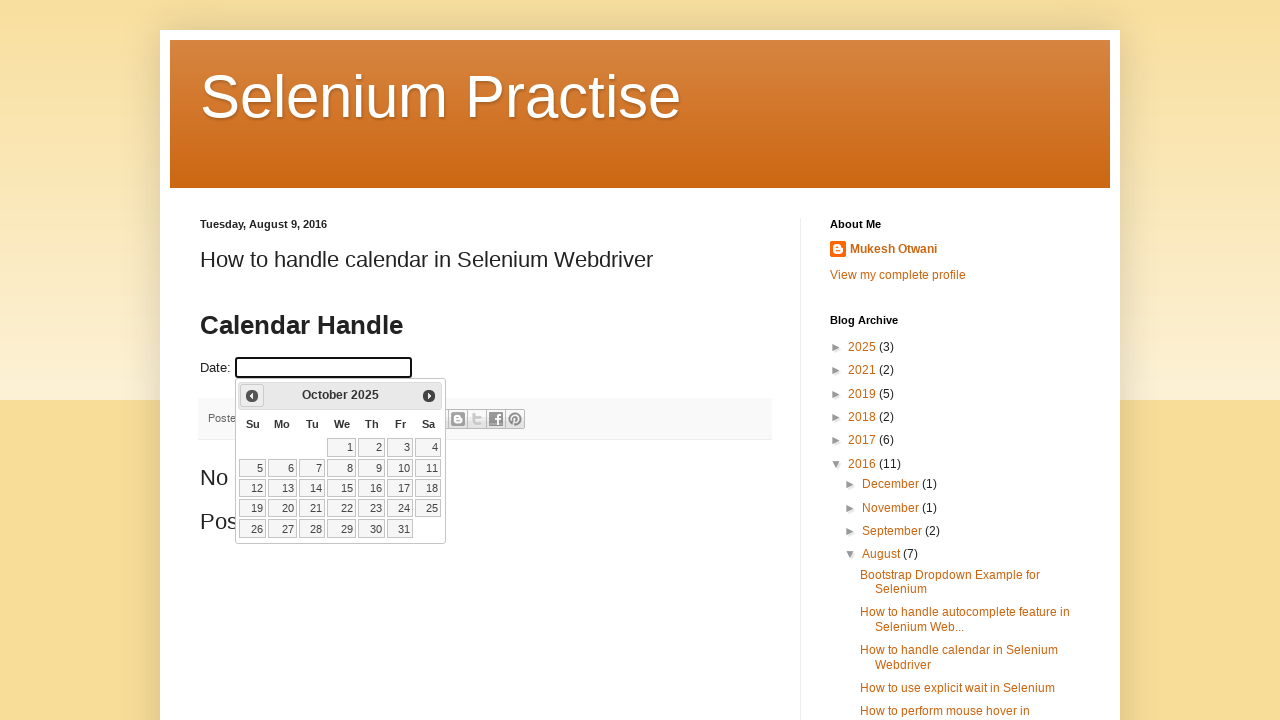

Clicked previous month button to navigate backwards at (252, 396) on .ui-icon-circle-triangle-w
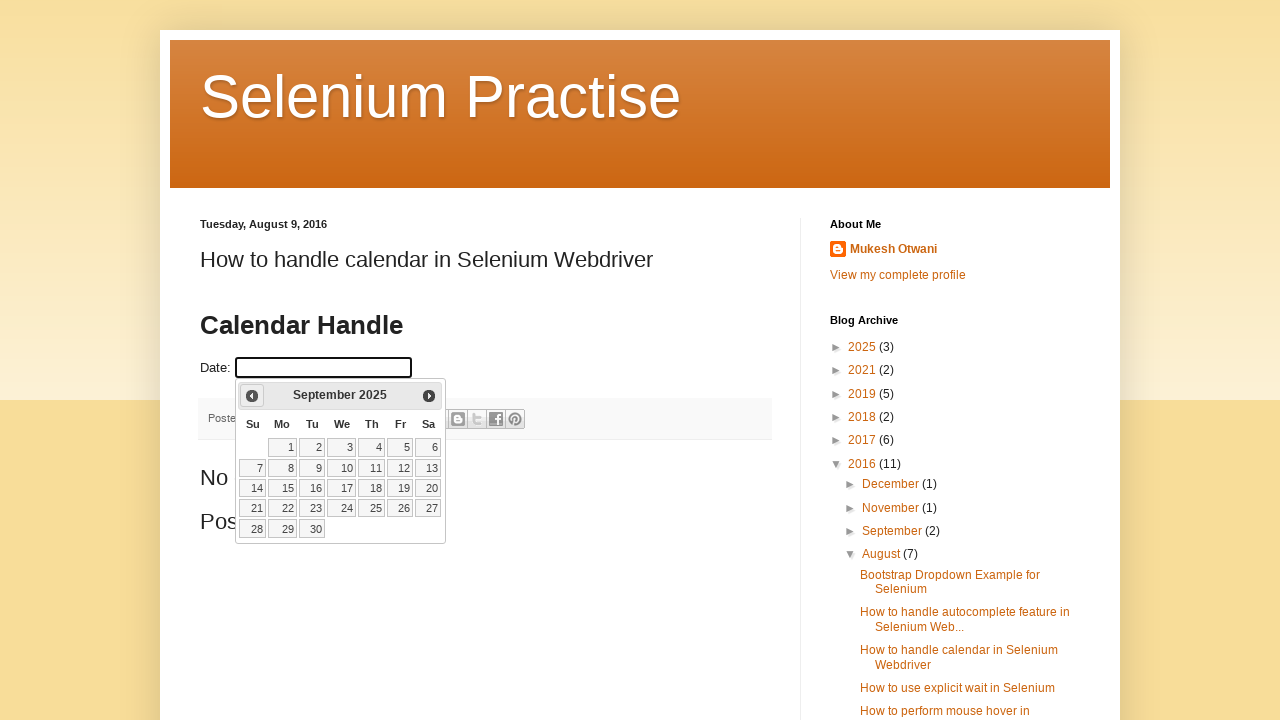

Waited for calendar to update after month navigation
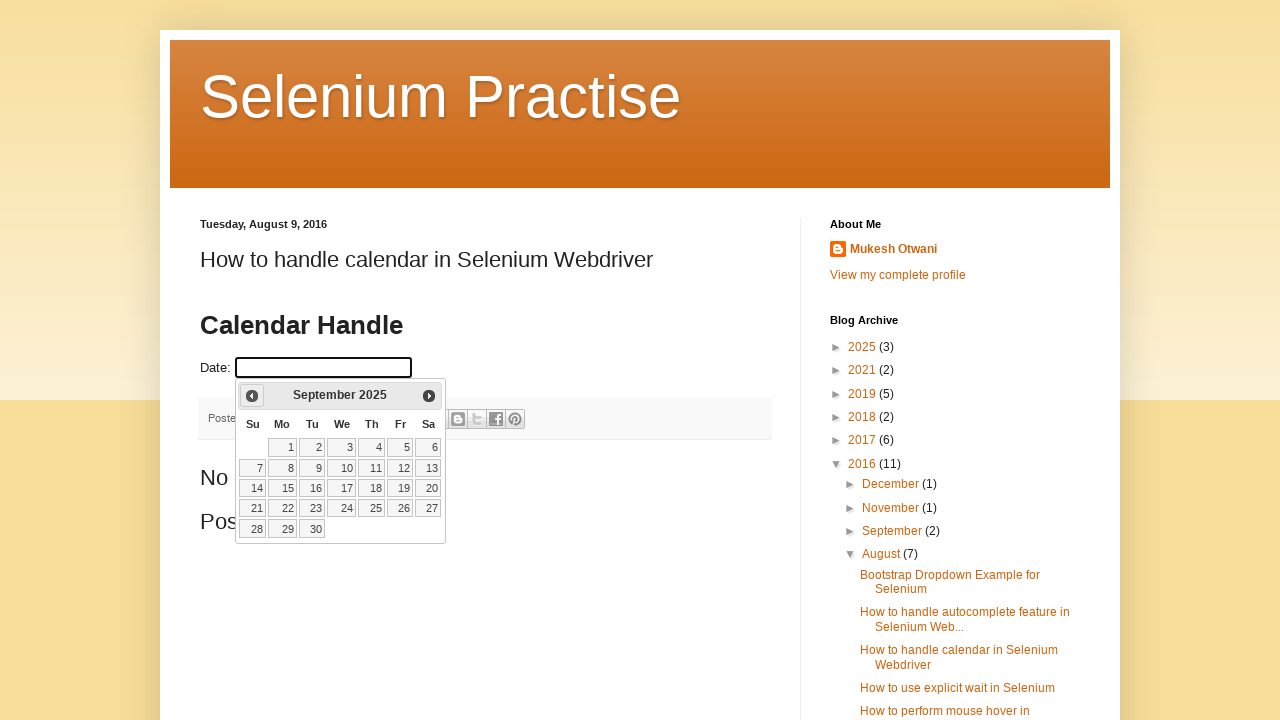

Clicked previous month button to navigate backwards at (252, 396) on .ui-icon-circle-triangle-w
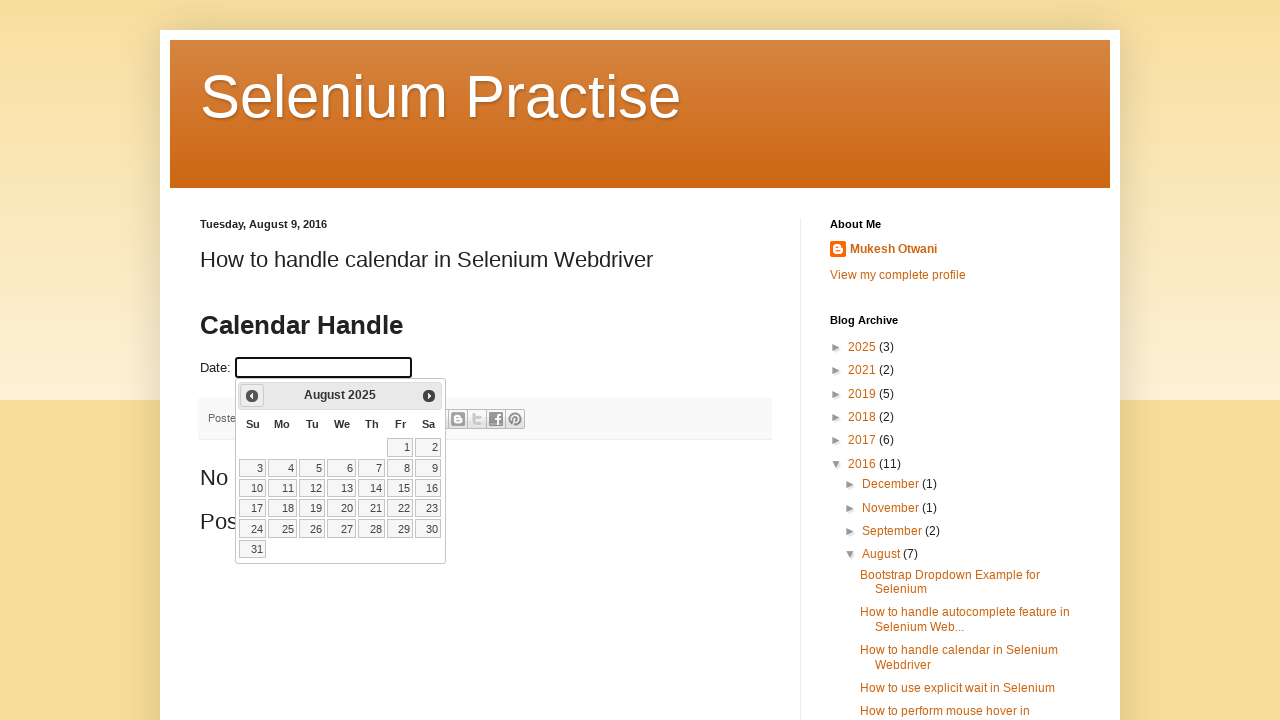

Waited for calendar to update after month navigation
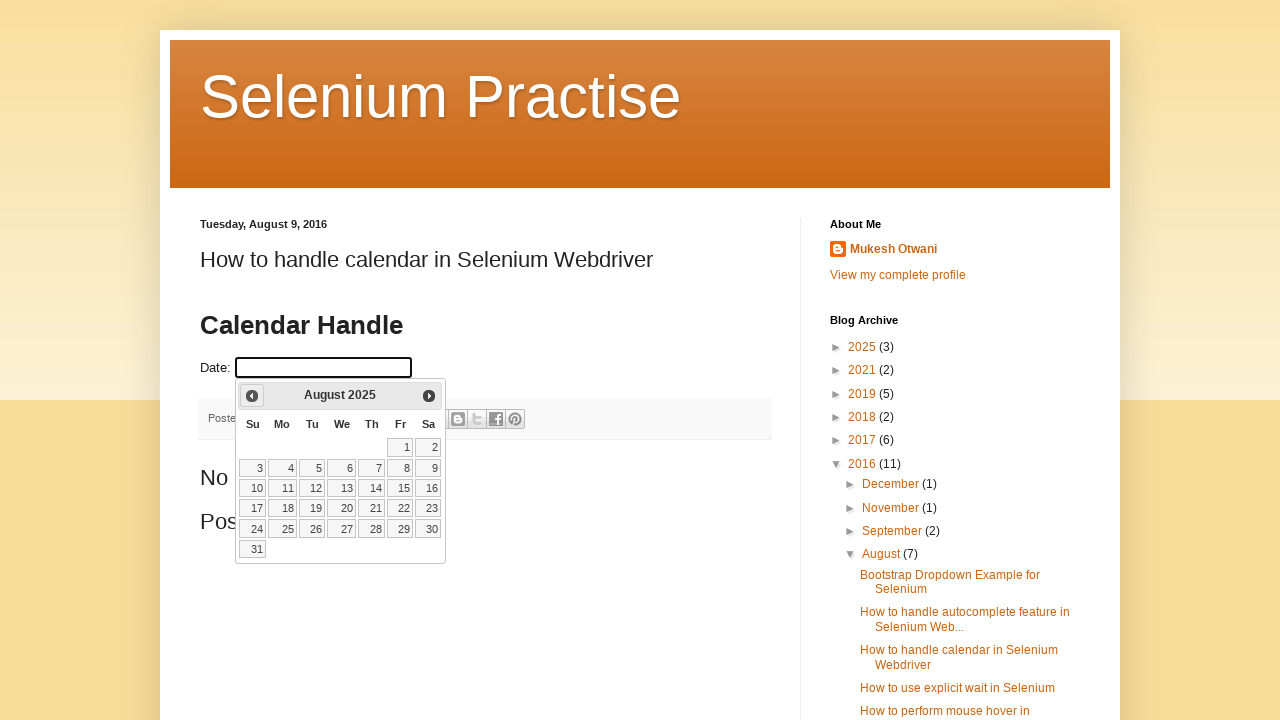

Clicked previous month button to navigate backwards at (252, 396) on .ui-icon-circle-triangle-w
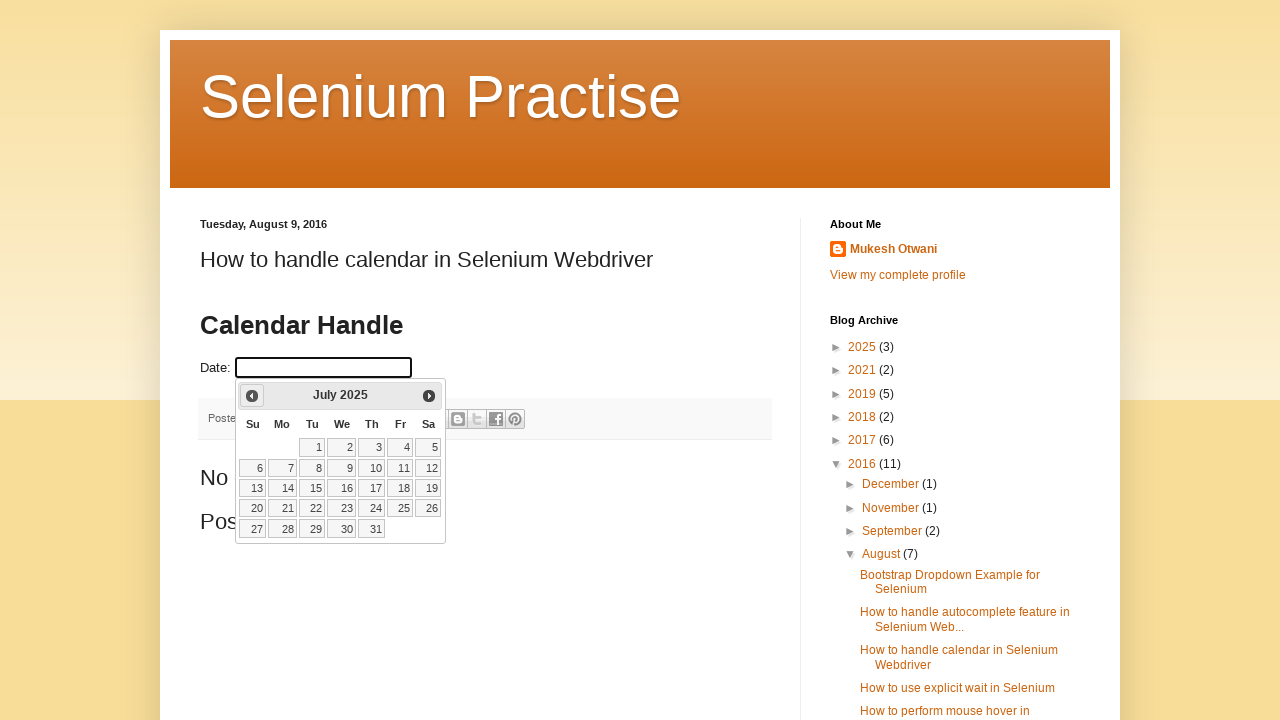

Waited for calendar to update after month navigation
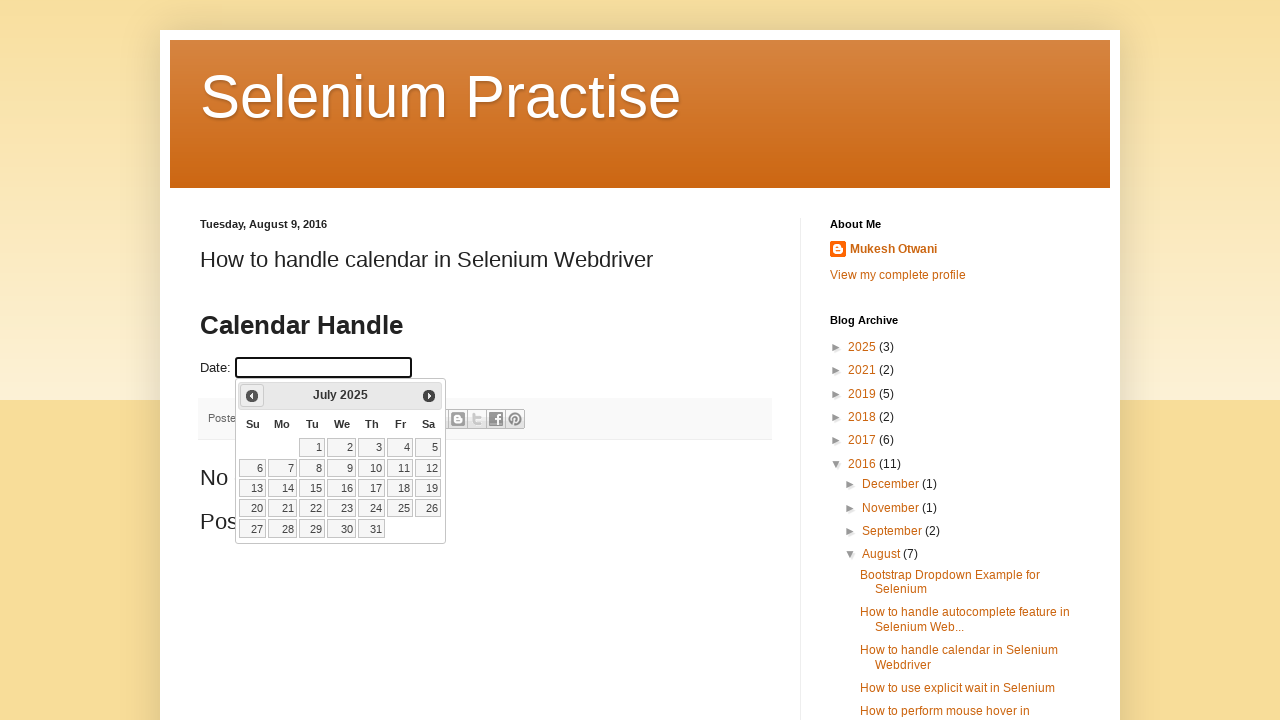

Clicked previous month button to navigate backwards at (252, 396) on .ui-icon-circle-triangle-w
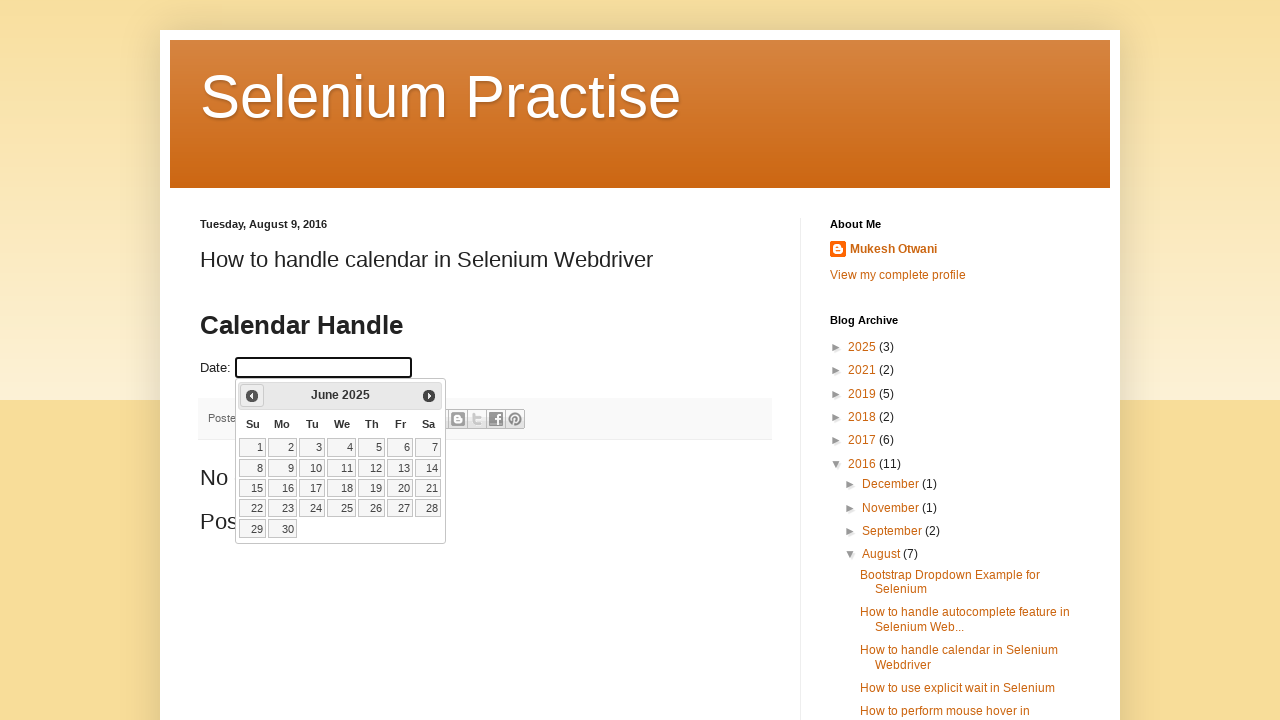

Waited for calendar to update after month navigation
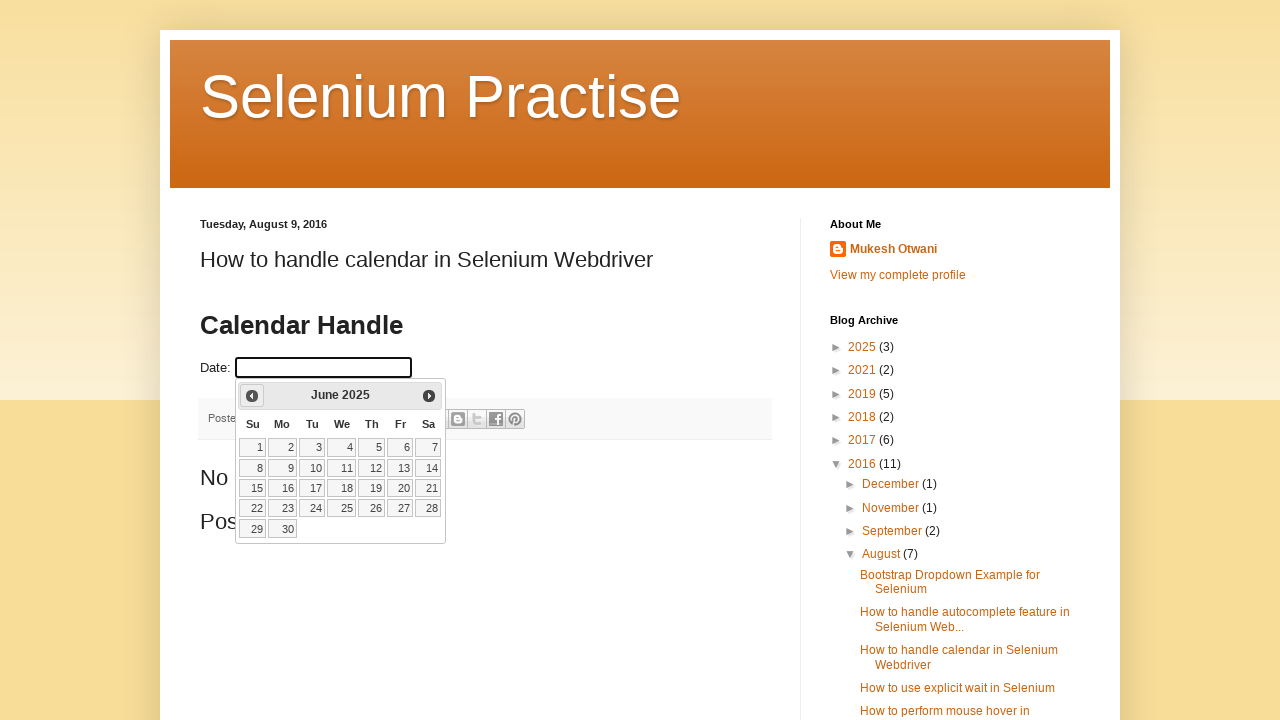

Clicked previous month button to navigate backwards at (252, 396) on .ui-icon-circle-triangle-w
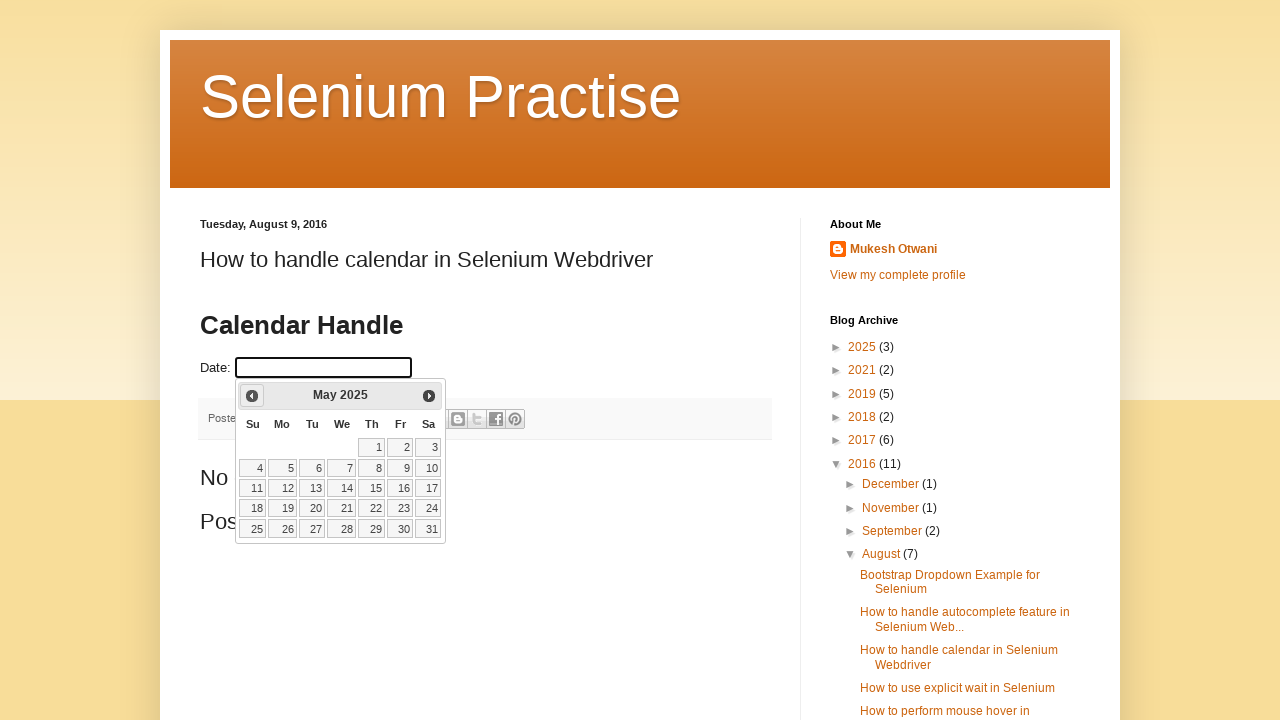

Waited for calendar to update after month navigation
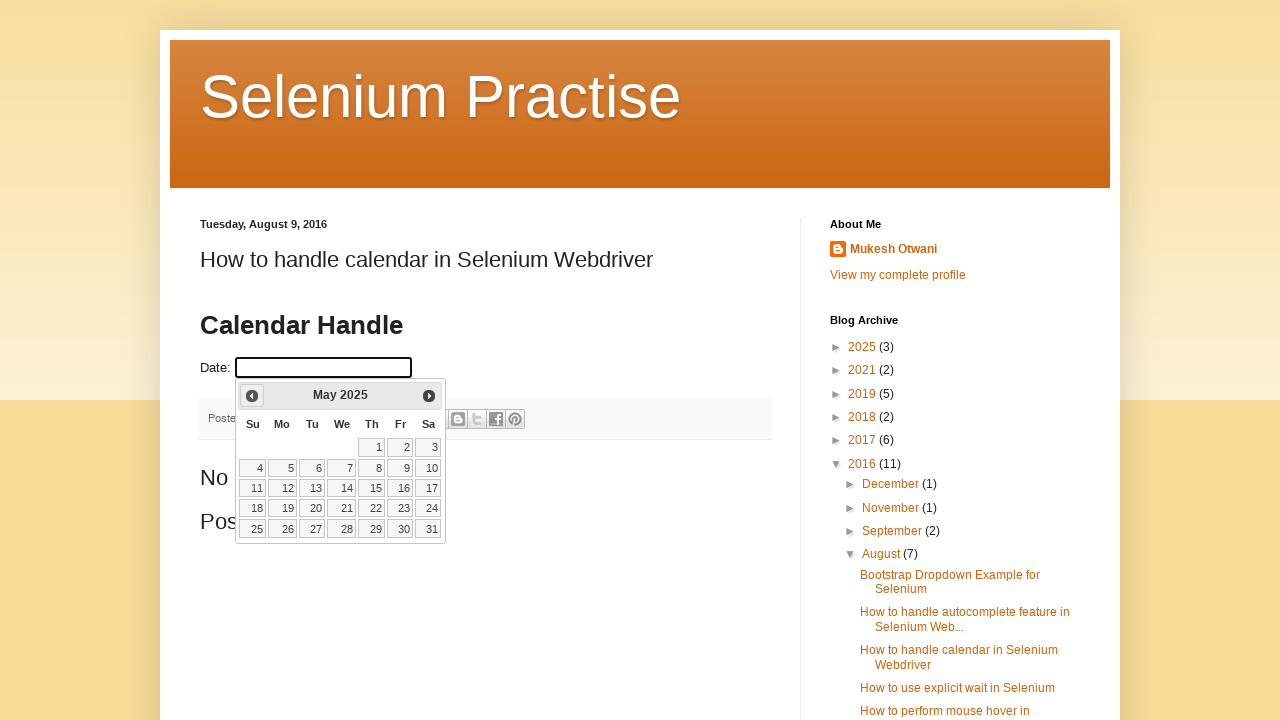

Clicked previous month button to navigate backwards at (252, 396) on .ui-icon-circle-triangle-w
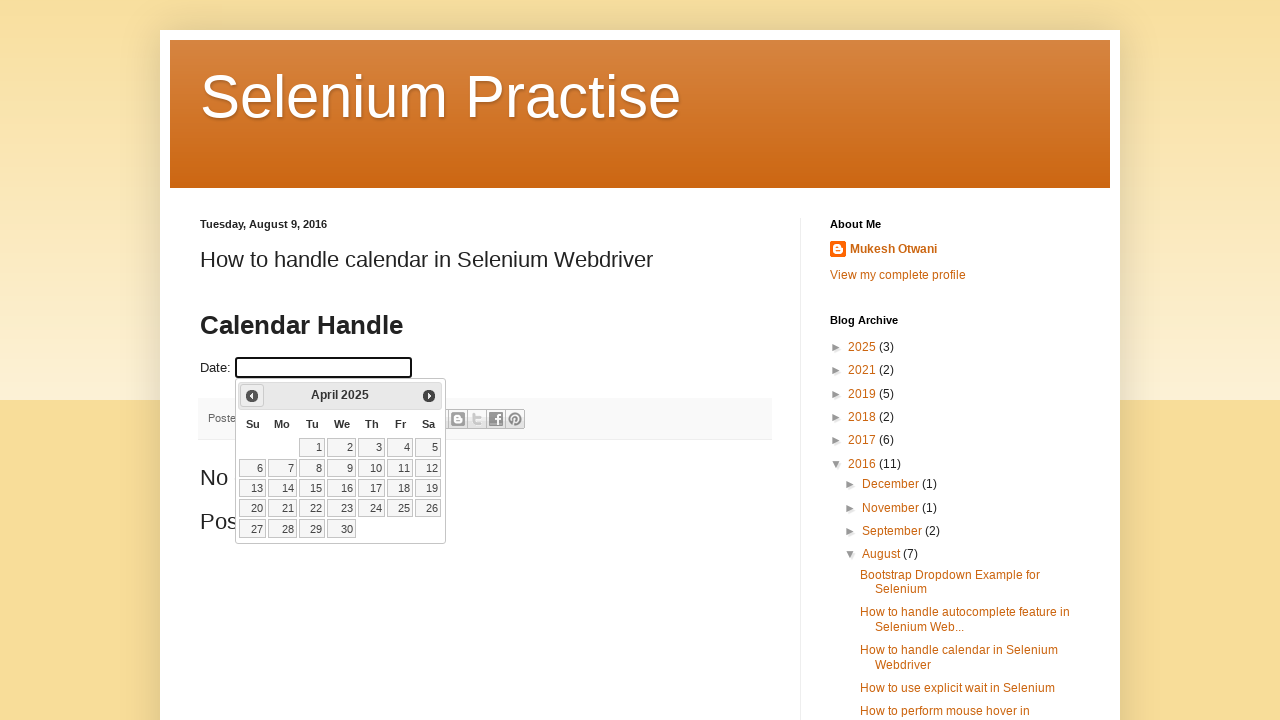

Waited for calendar to update after month navigation
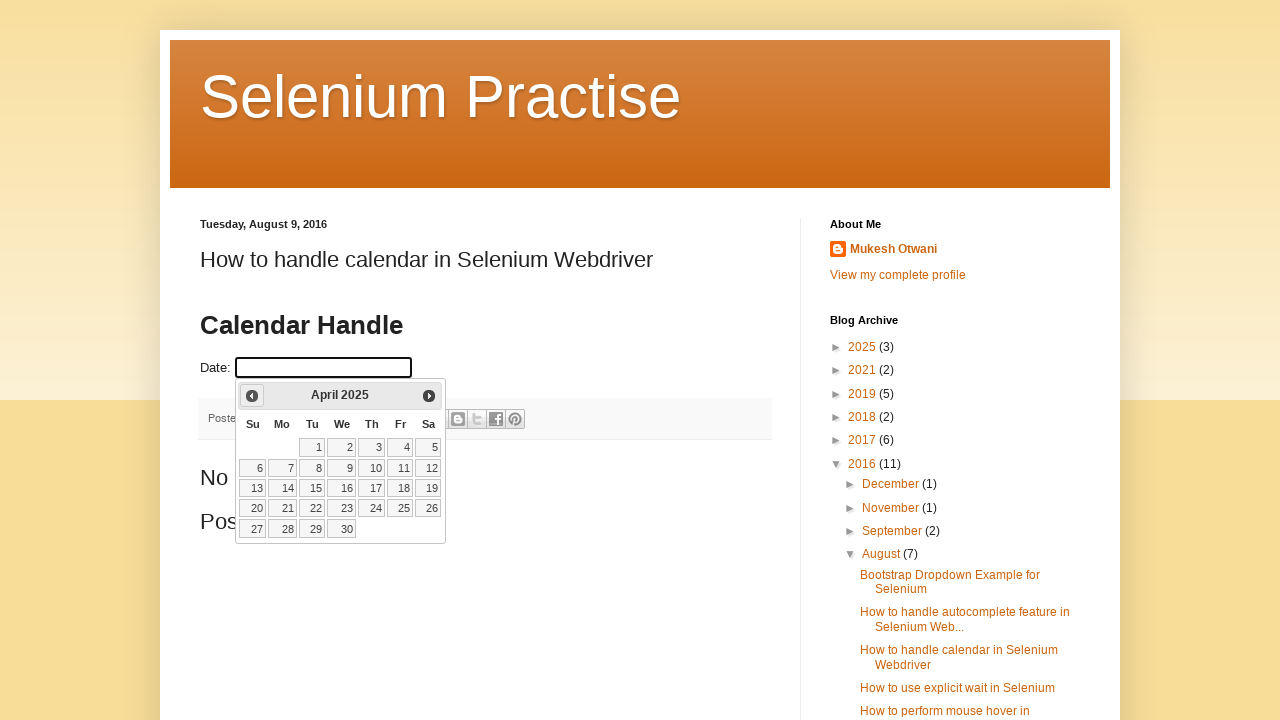

Clicked previous month button to navigate backwards at (252, 396) on .ui-icon-circle-triangle-w
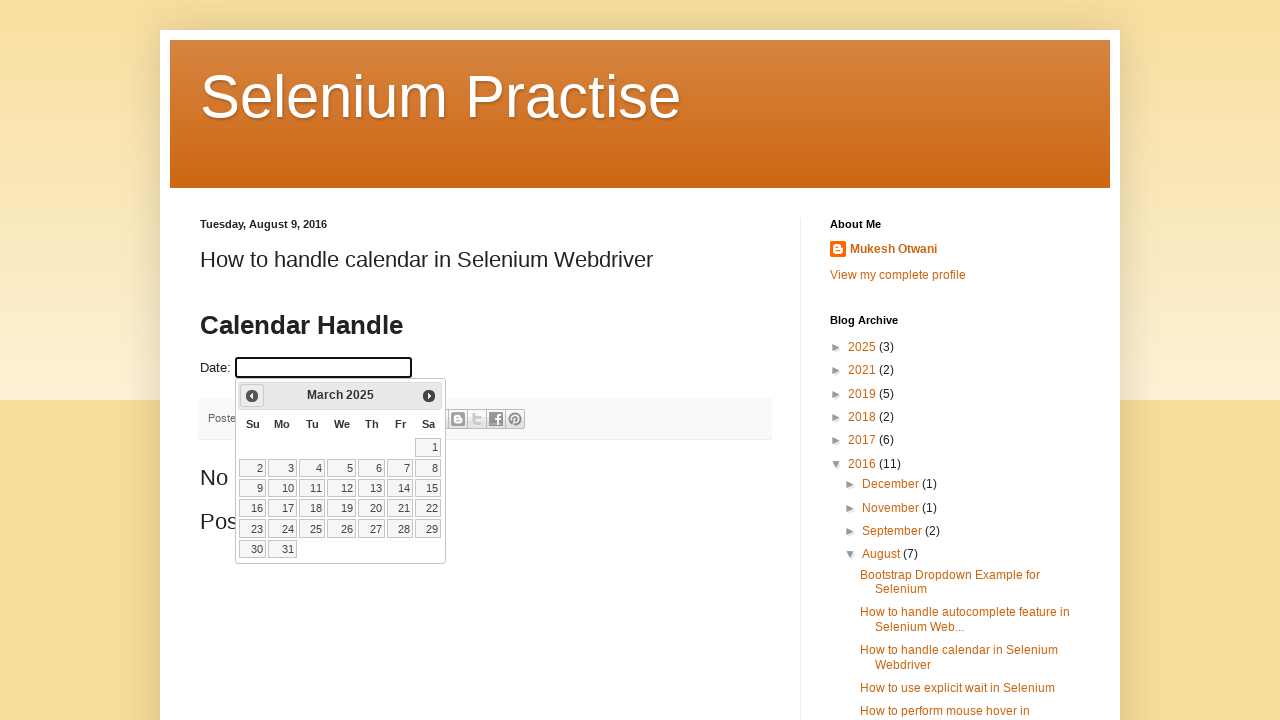

Waited for calendar to update after month navigation
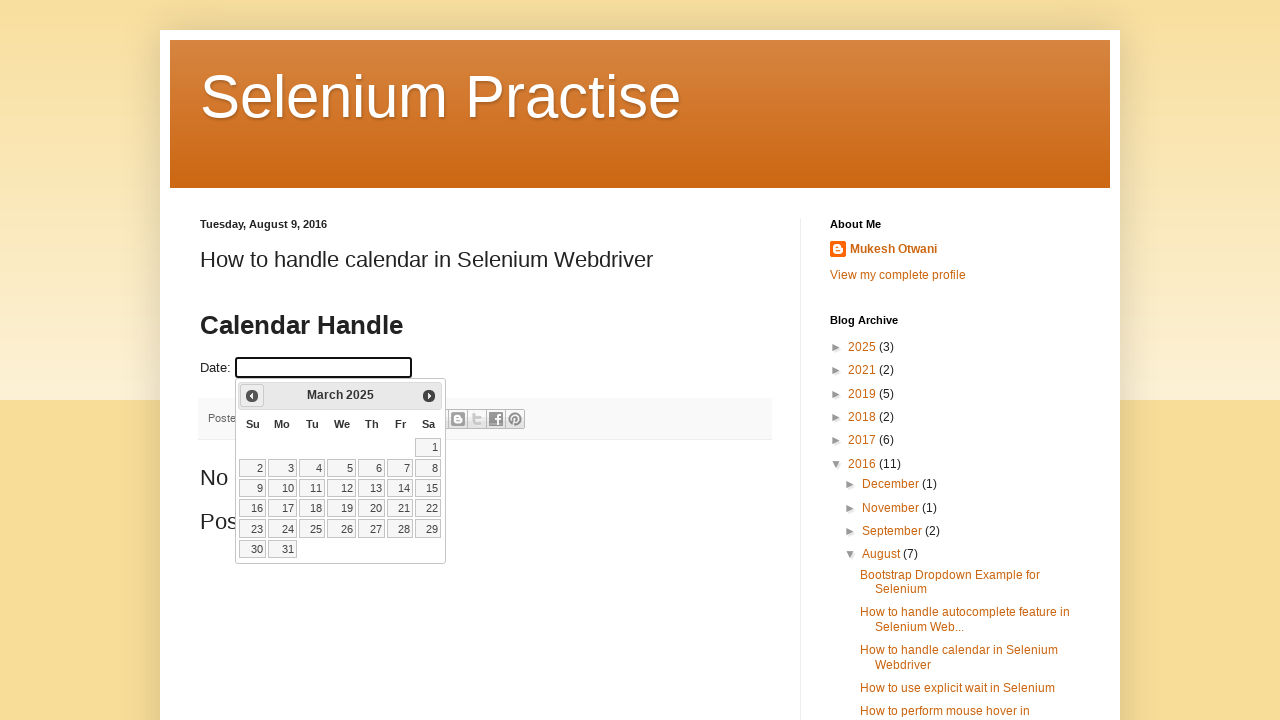

Clicked previous month button to navigate backwards at (252, 396) on .ui-icon-circle-triangle-w
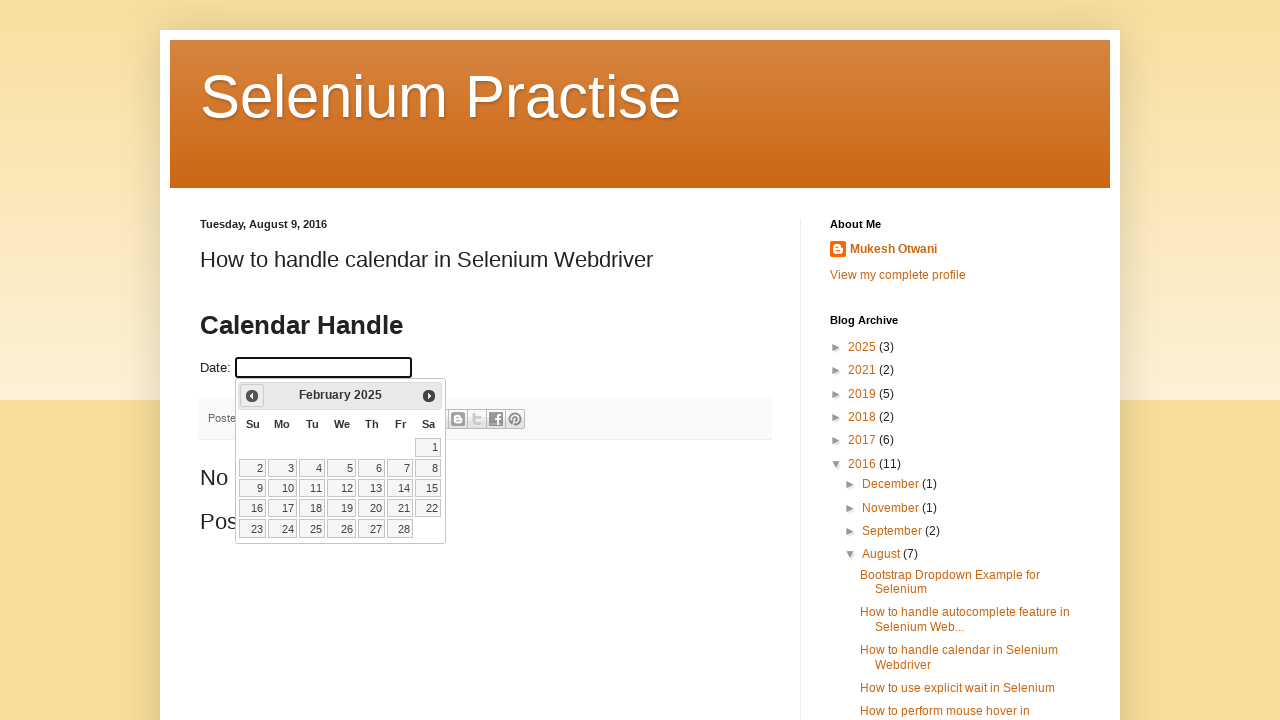

Waited for calendar to update after month navigation
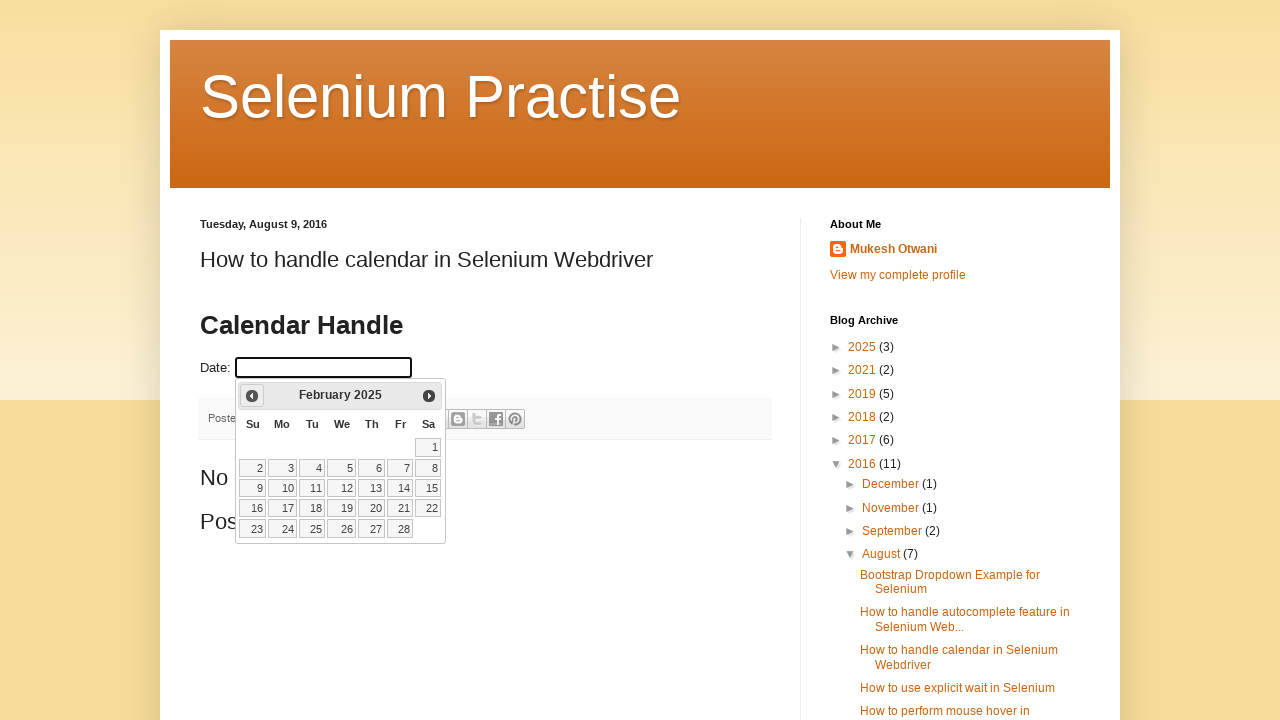

Clicked previous month button to navigate backwards at (252, 396) on .ui-icon-circle-triangle-w
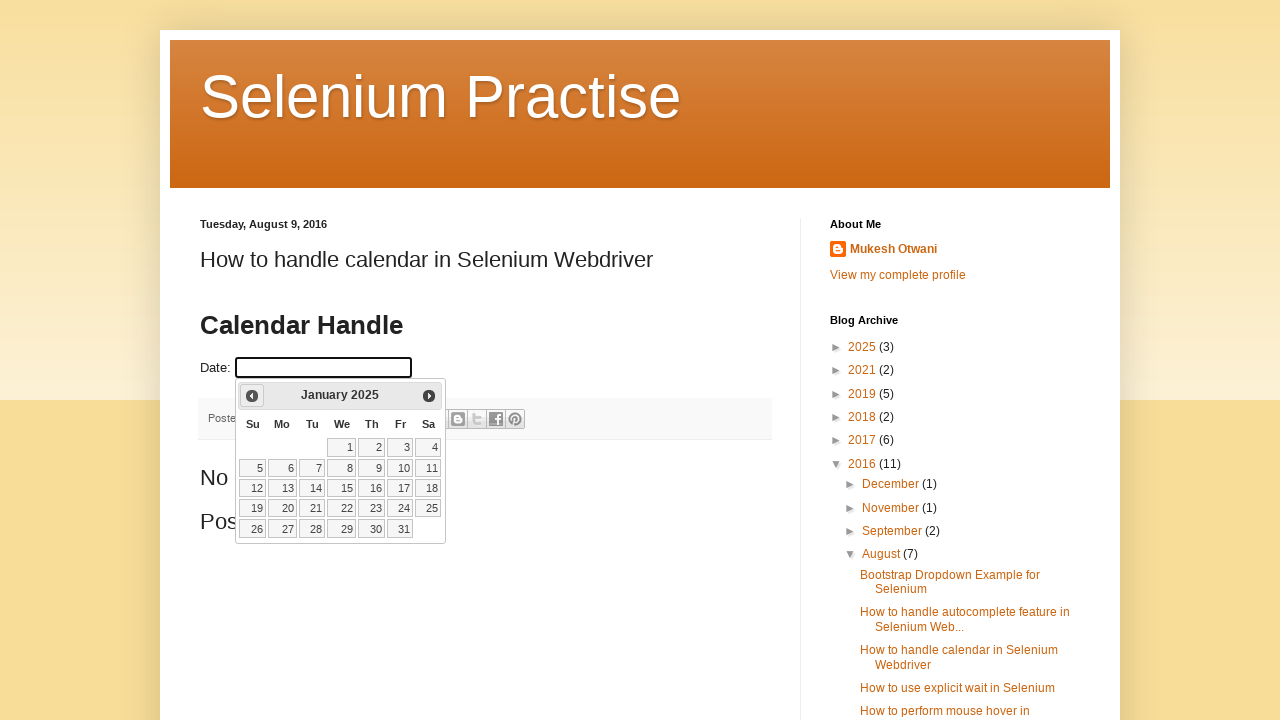

Waited for calendar to update after month navigation
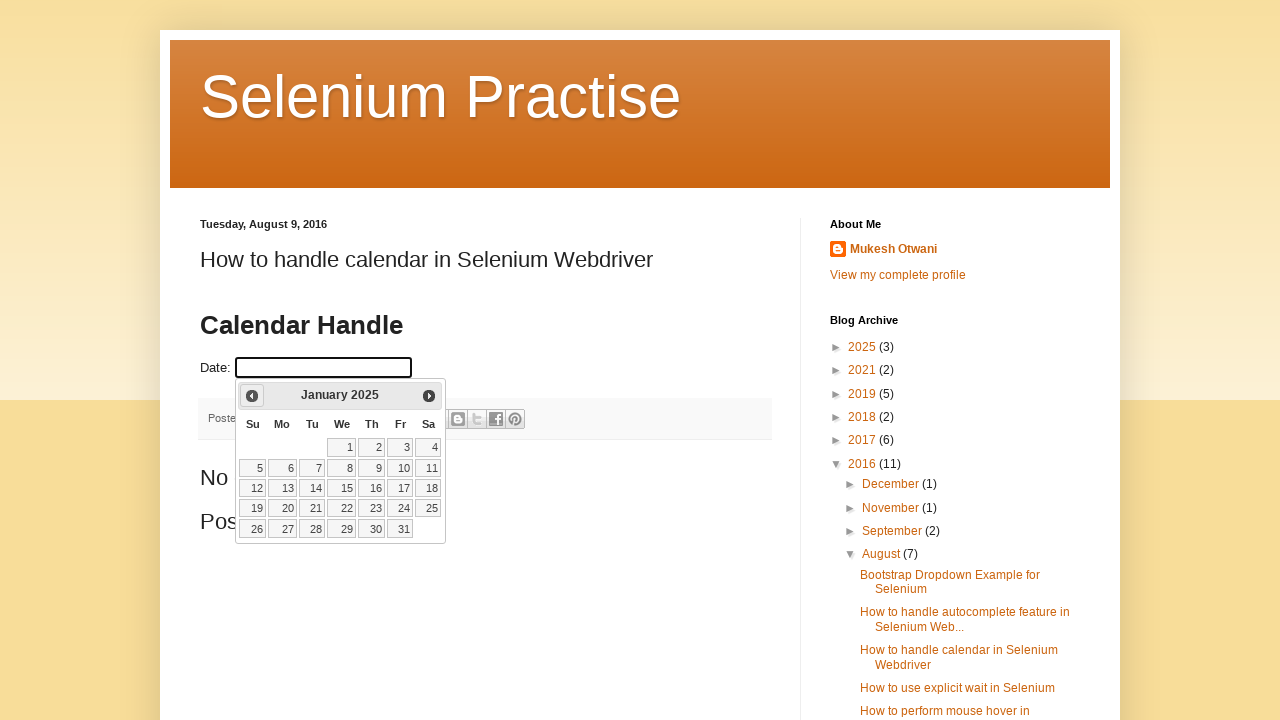

Clicked previous month button to navigate backwards at (252, 396) on .ui-icon-circle-triangle-w
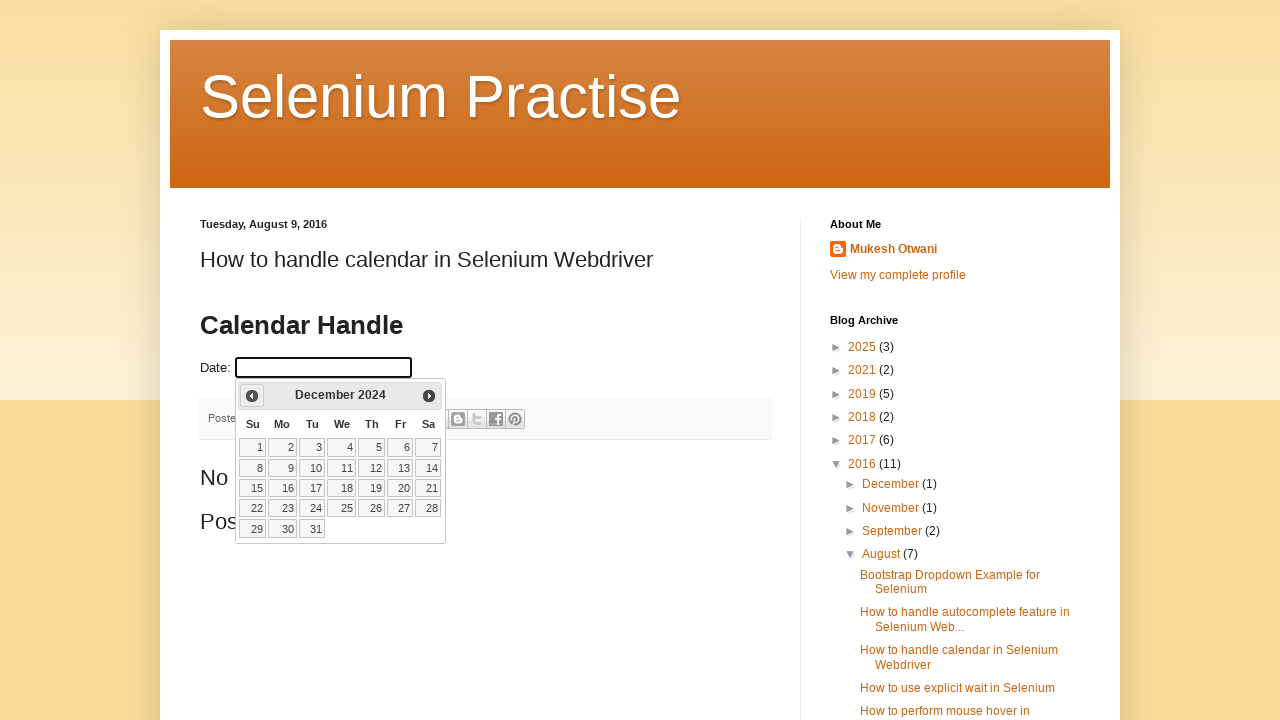

Waited for calendar to update after month navigation
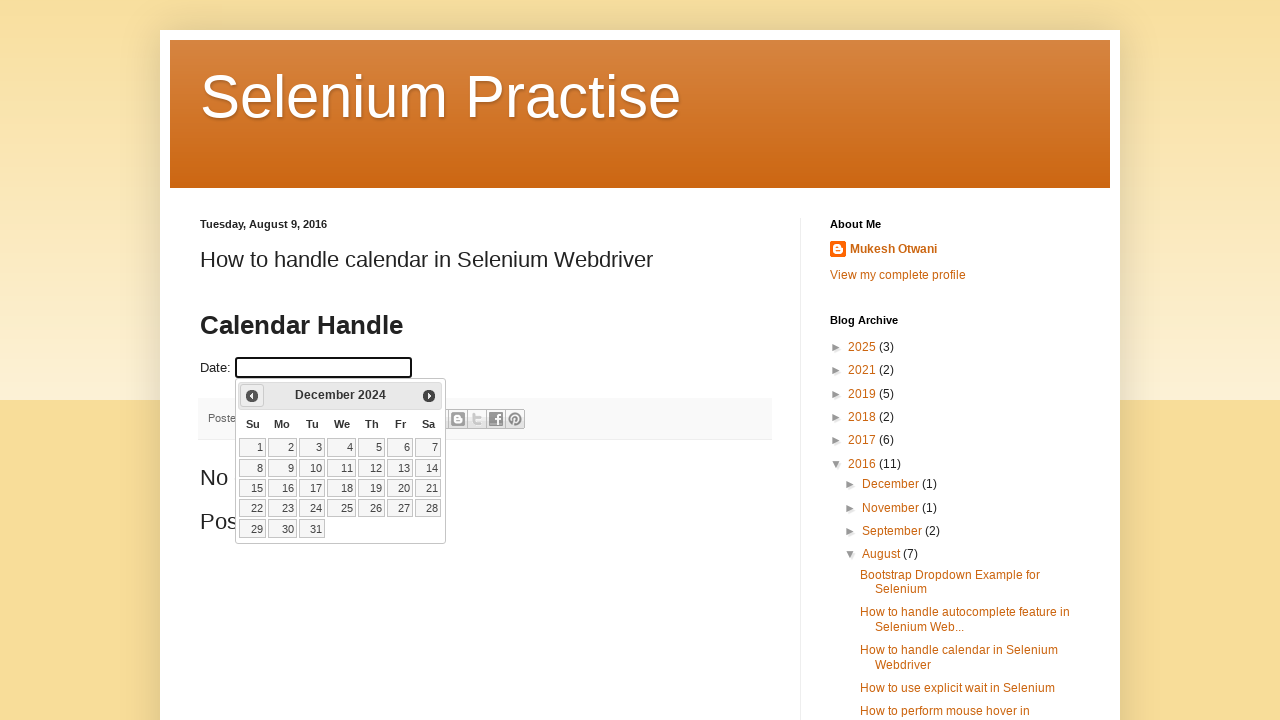

Clicked previous month button to navigate backwards at (252, 396) on .ui-icon-circle-triangle-w
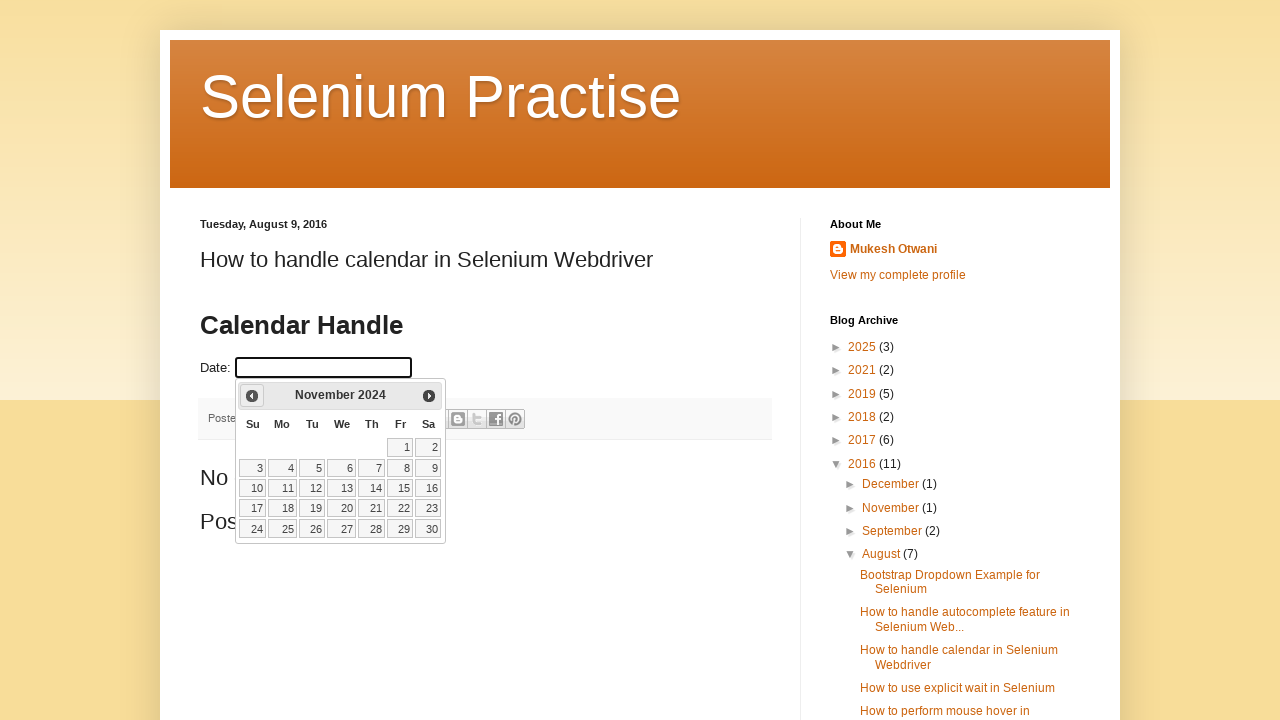

Waited for calendar to update after month navigation
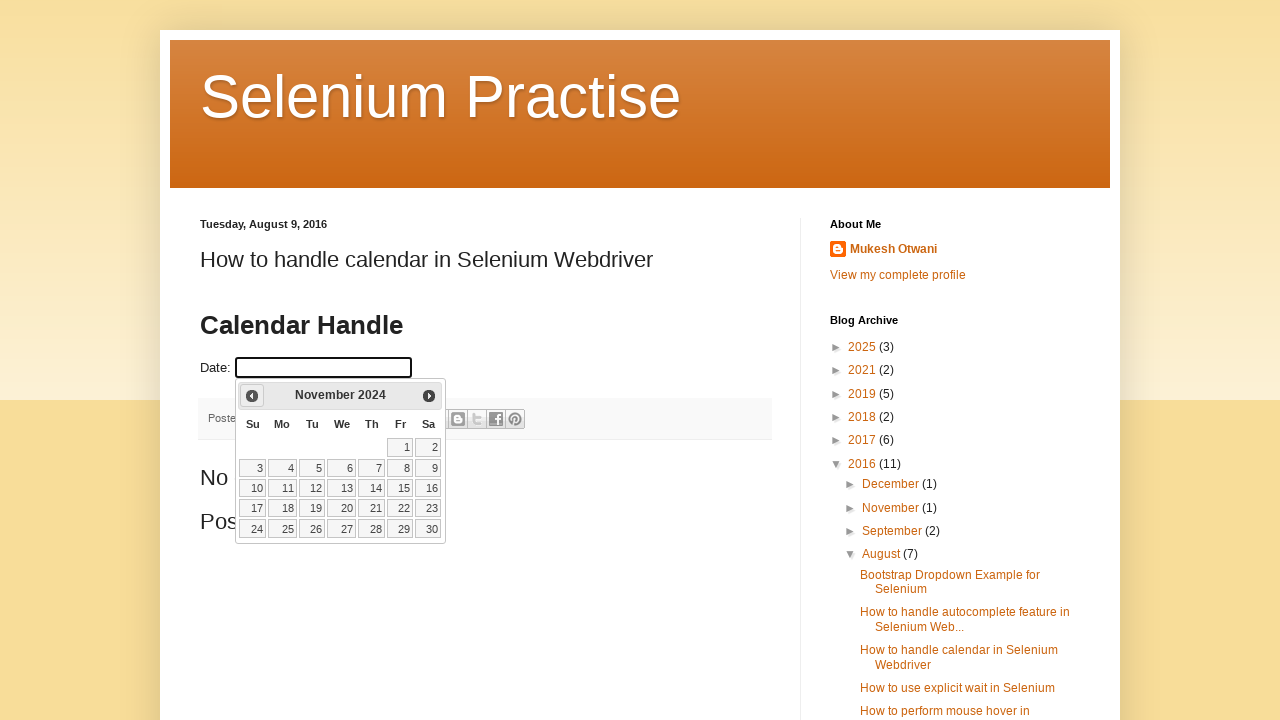

Clicked previous month button to navigate backwards at (252, 396) on .ui-icon-circle-triangle-w
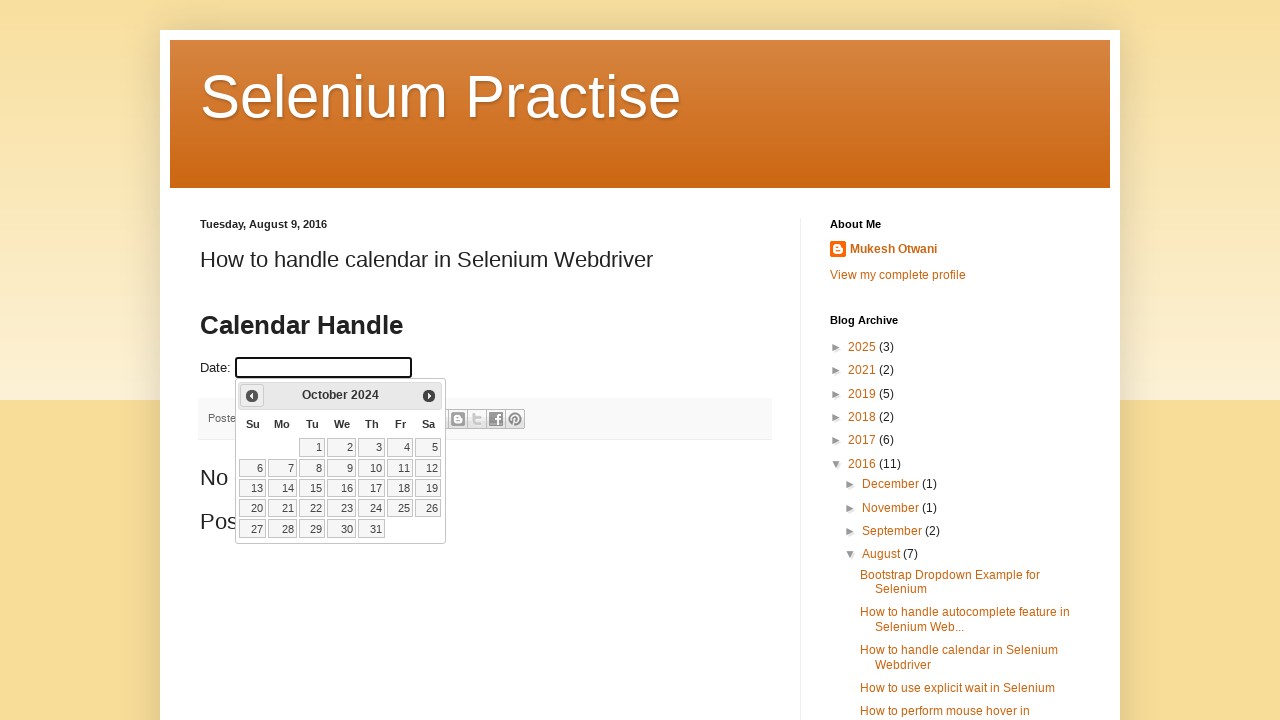

Waited for calendar to update after month navigation
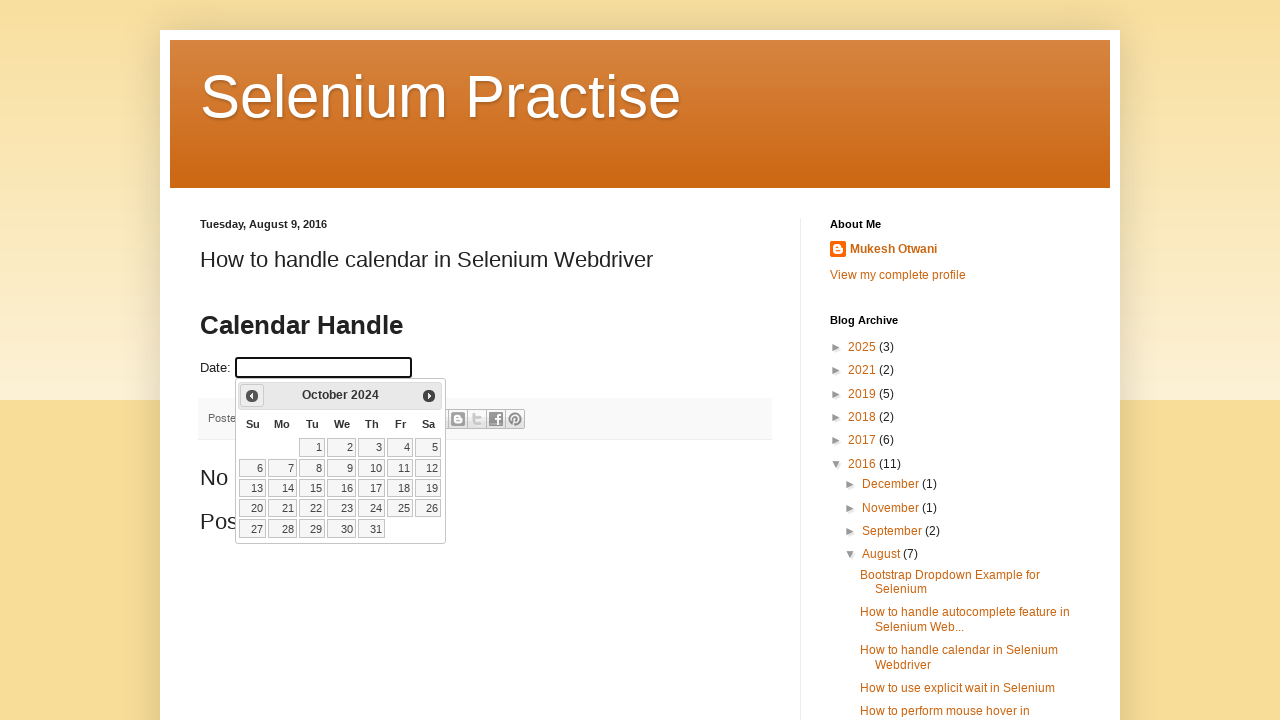

Clicked previous month button to navigate backwards at (252, 396) on .ui-icon-circle-triangle-w
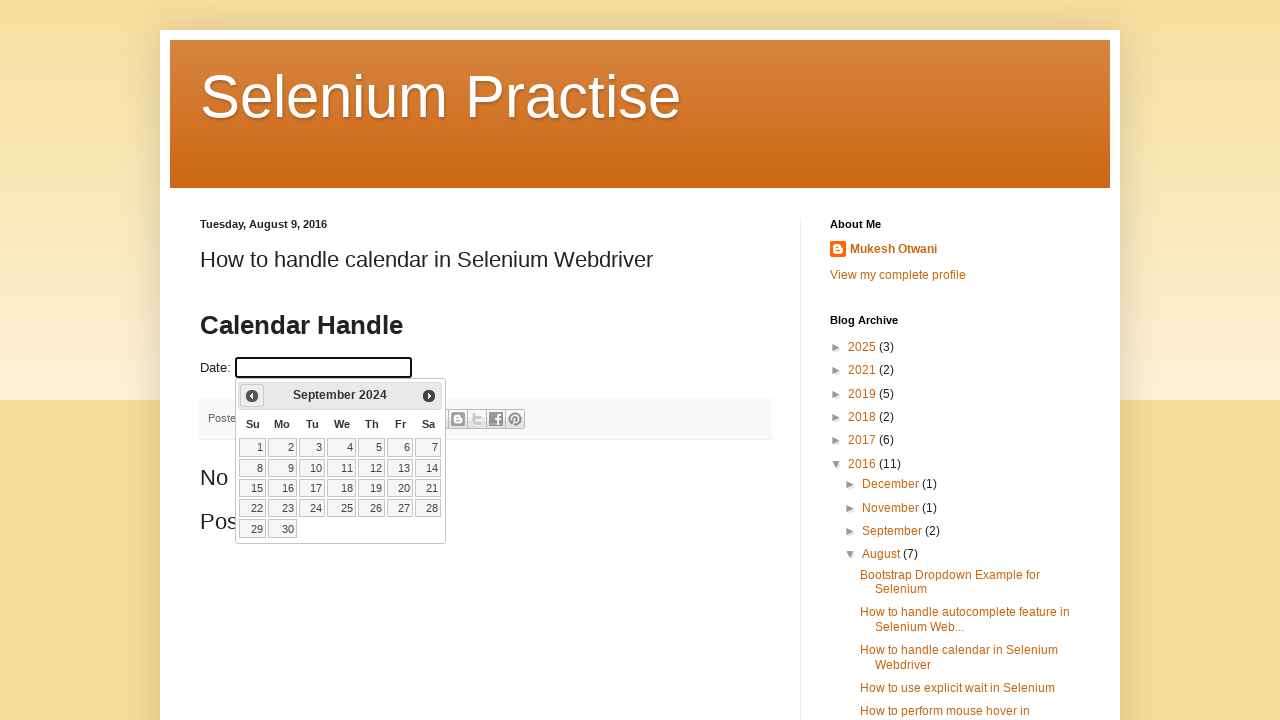

Waited for calendar to update after month navigation
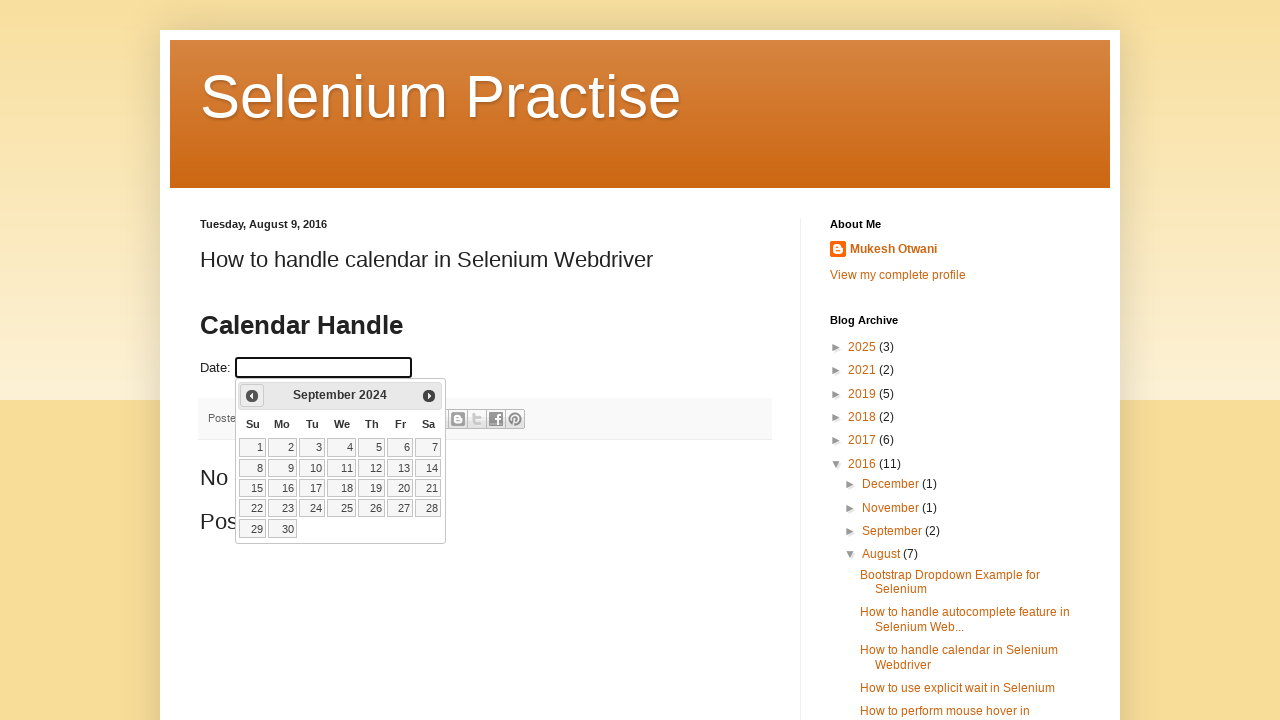

Clicked previous month button to navigate backwards at (252, 396) on .ui-icon-circle-triangle-w
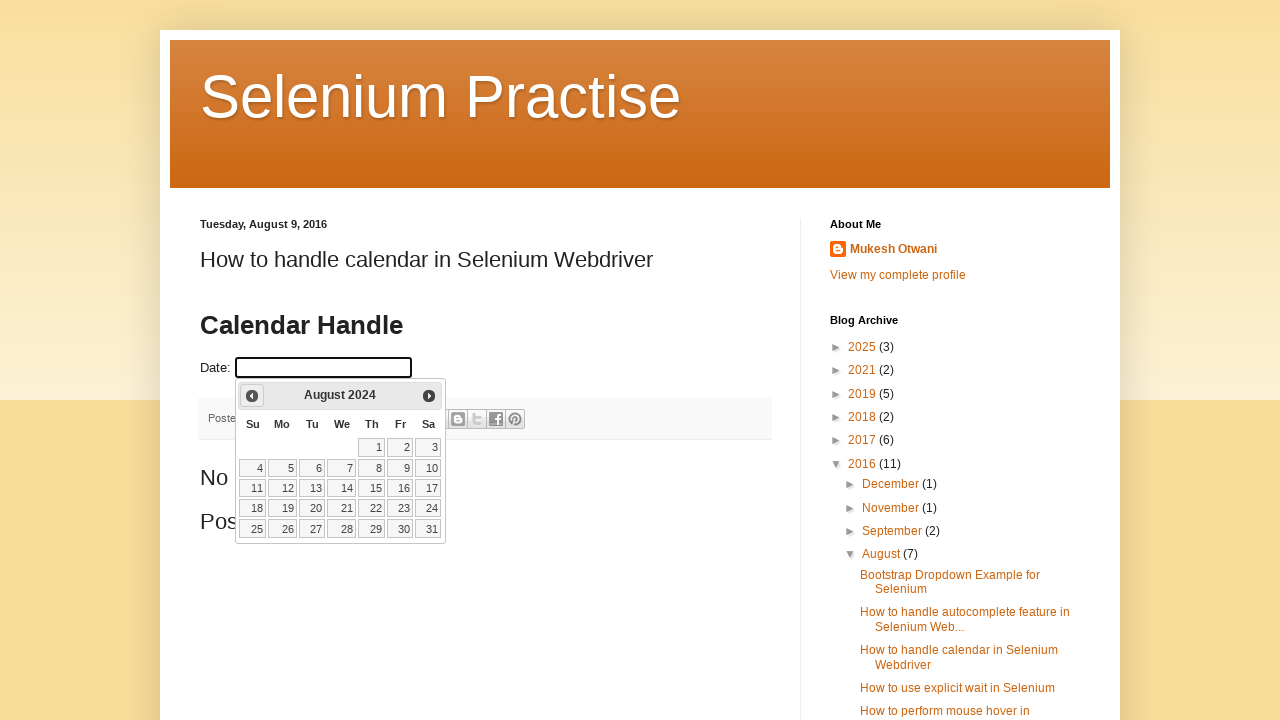

Waited for calendar to update after month navigation
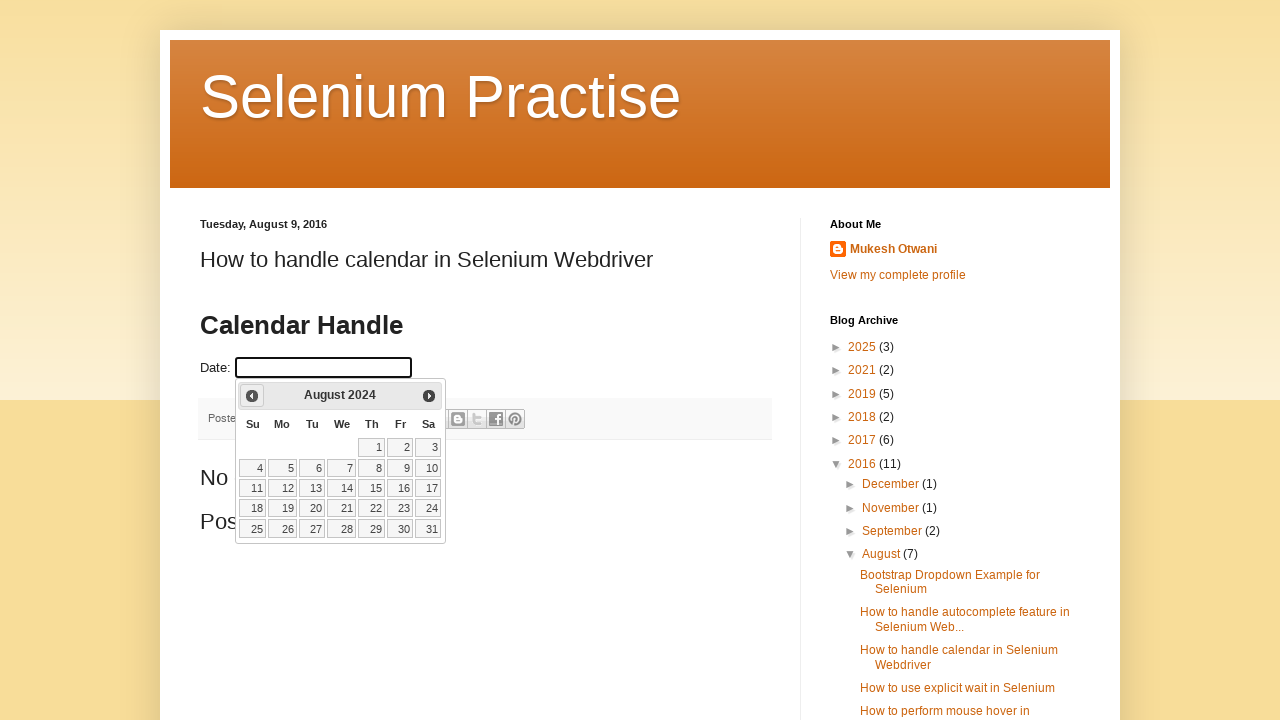

Clicked previous month button to navigate backwards at (252, 396) on .ui-icon-circle-triangle-w
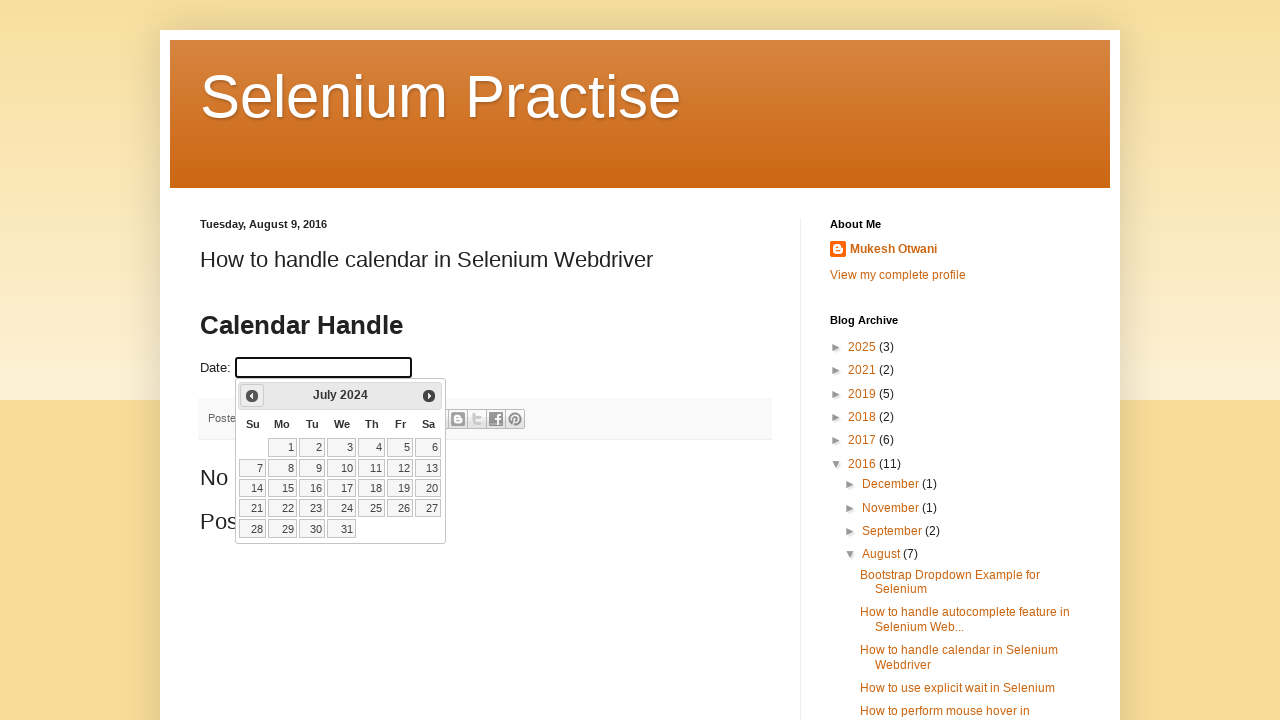

Waited for calendar to update after month navigation
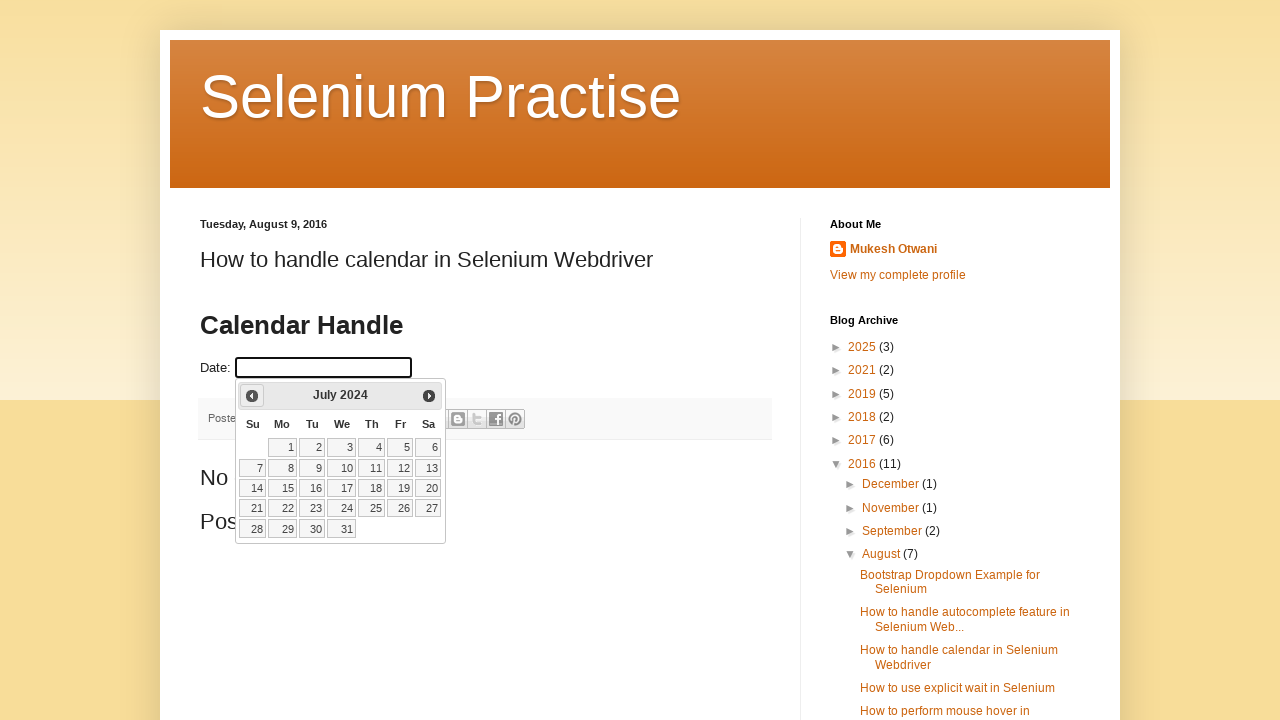

Clicked previous month button to navigate backwards at (252, 396) on .ui-icon-circle-triangle-w
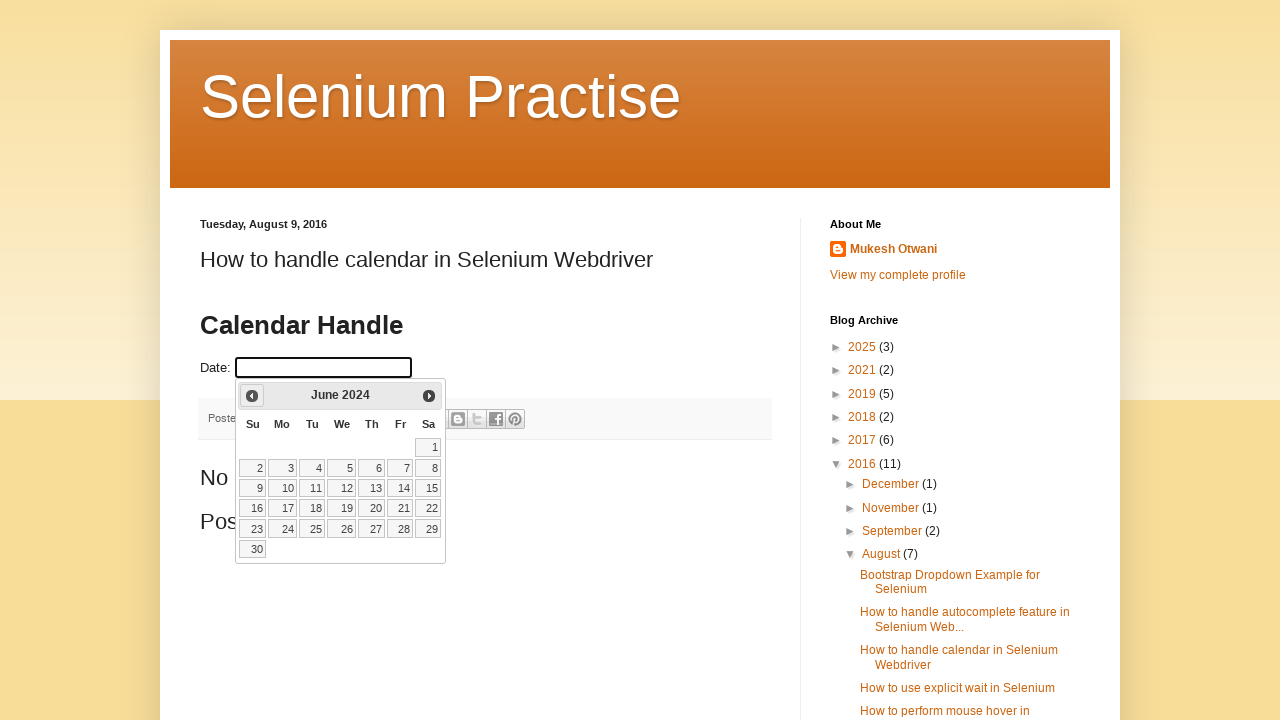

Waited for calendar to update after month navigation
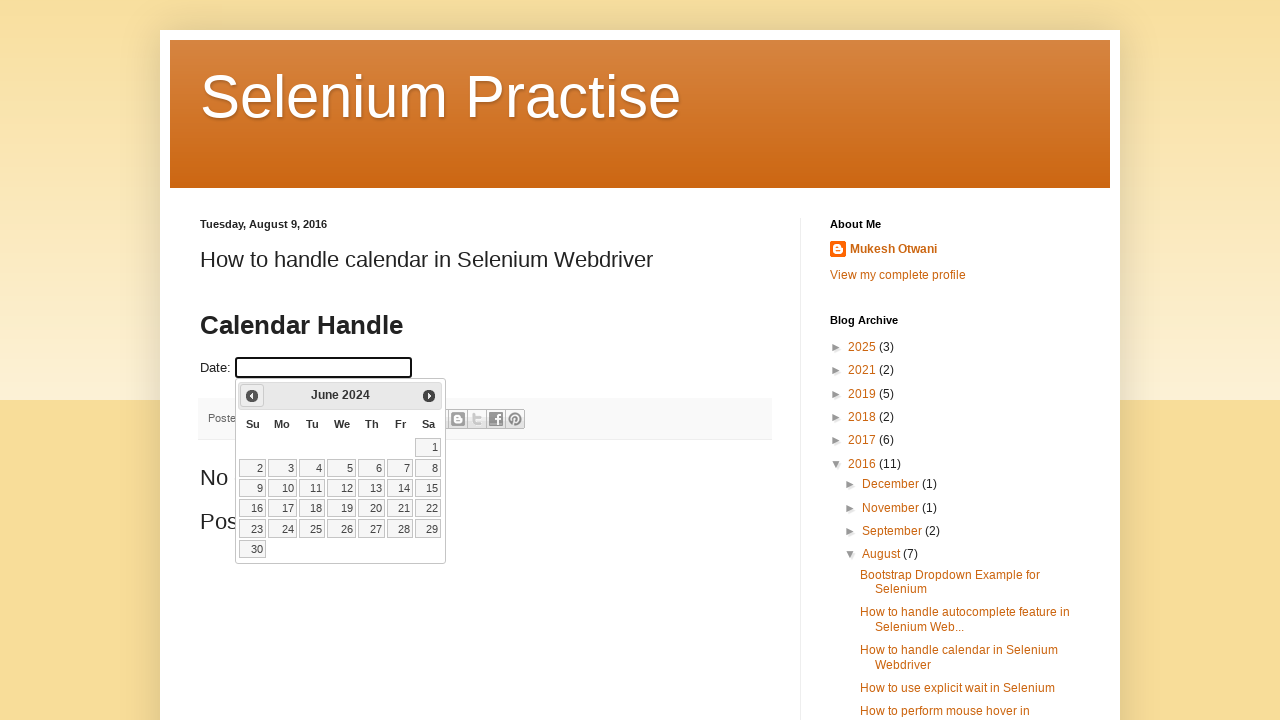

Clicked previous month button to navigate backwards at (252, 396) on .ui-icon-circle-triangle-w
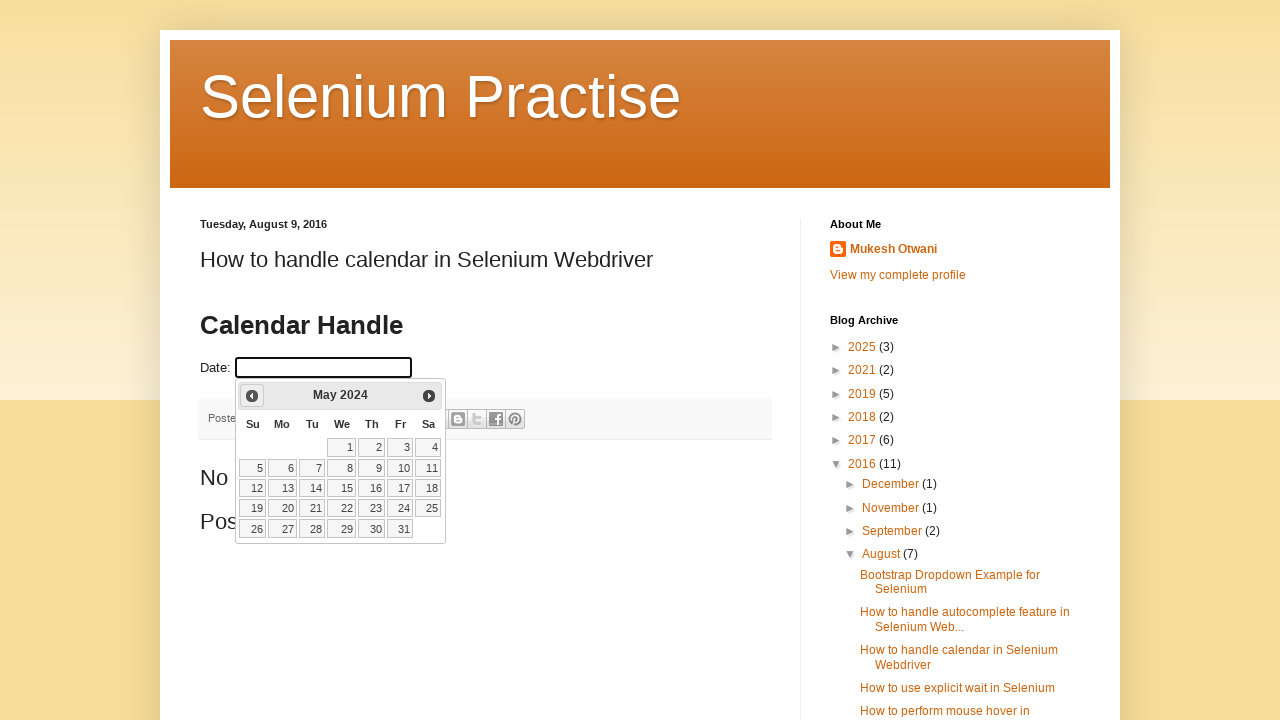

Waited for calendar to update after month navigation
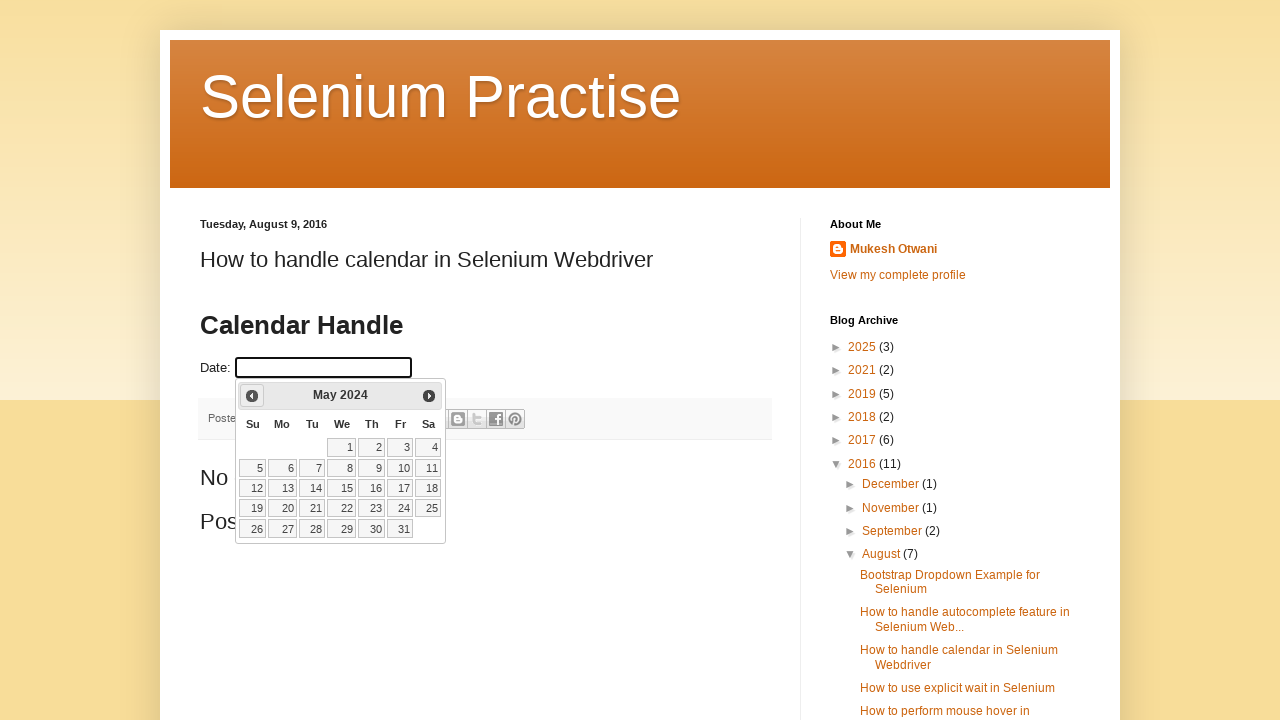

Clicked previous month button to navigate backwards at (252, 396) on .ui-icon-circle-triangle-w
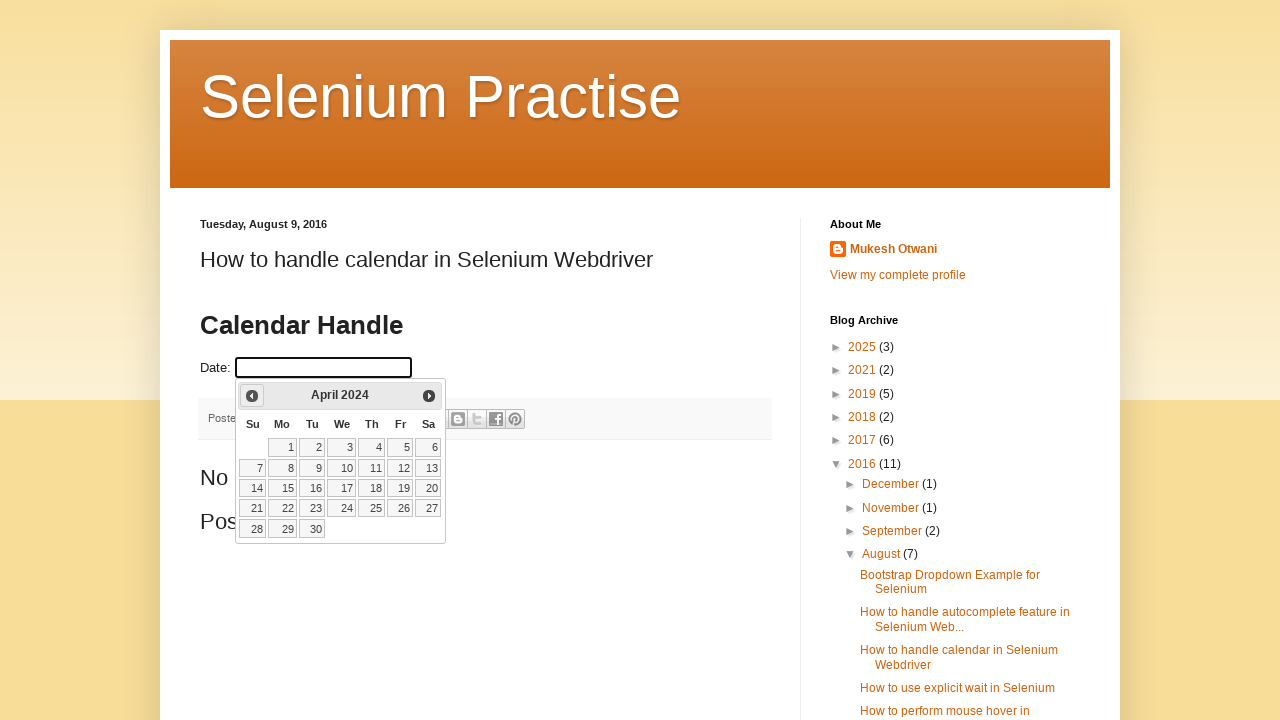

Waited for calendar to update after month navigation
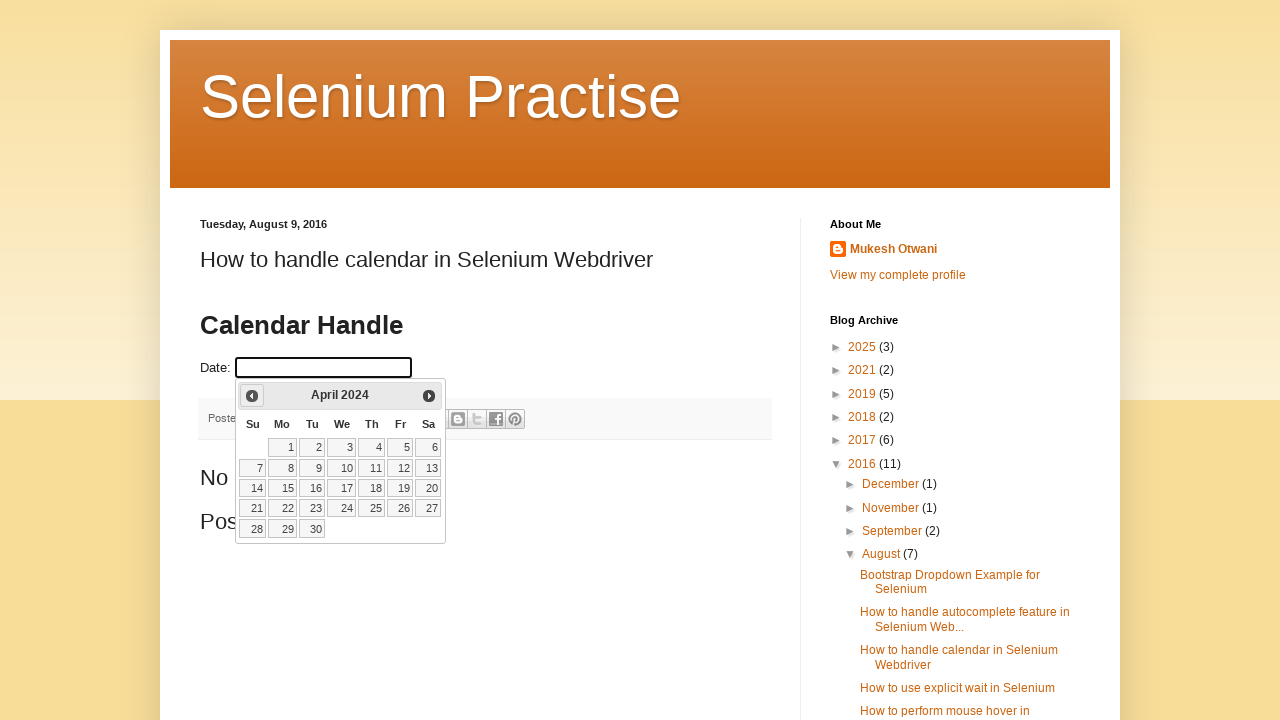

Clicked previous month button to navigate backwards at (252, 396) on .ui-icon-circle-triangle-w
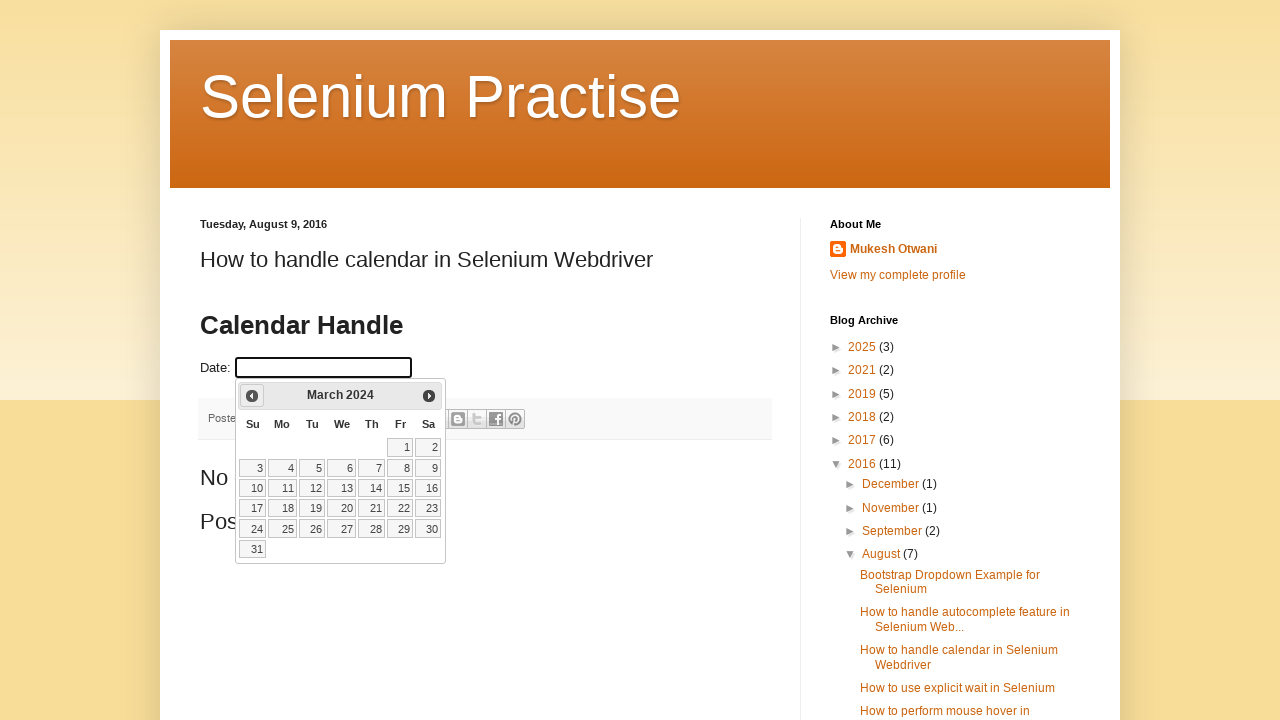

Waited for calendar to update after month navigation
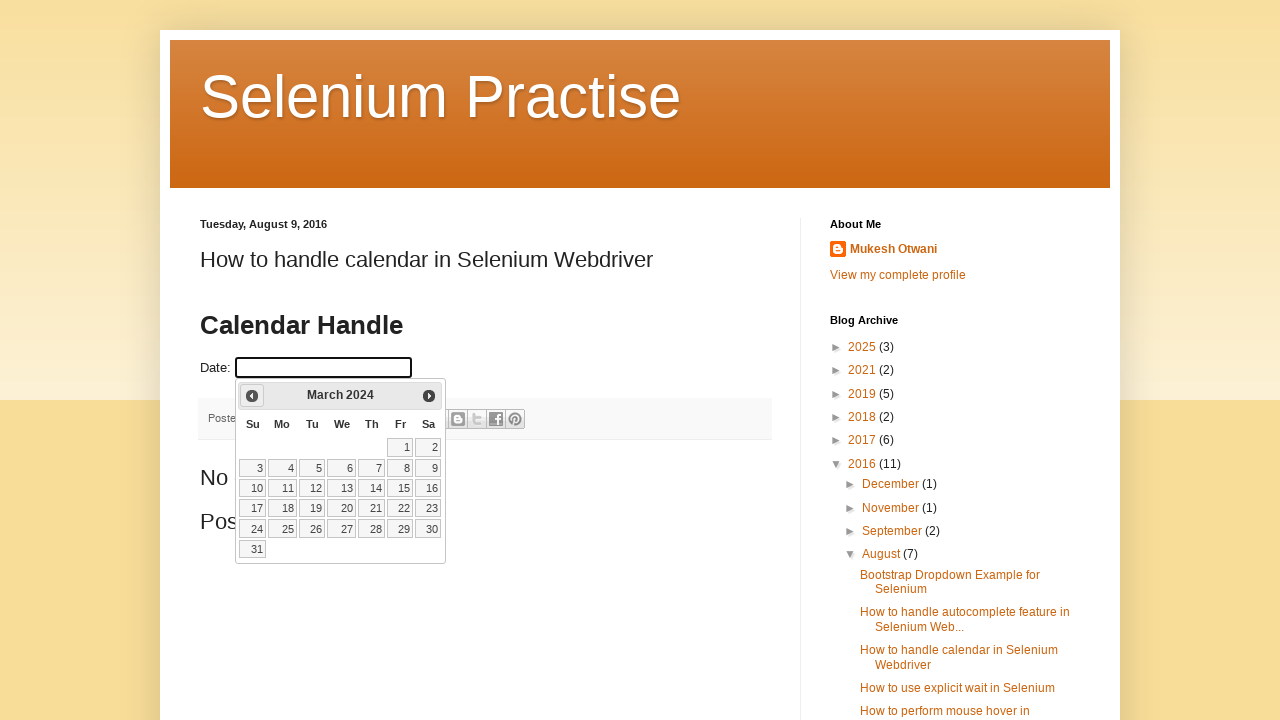

Clicked previous month button to navigate backwards at (252, 396) on .ui-icon-circle-triangle-w
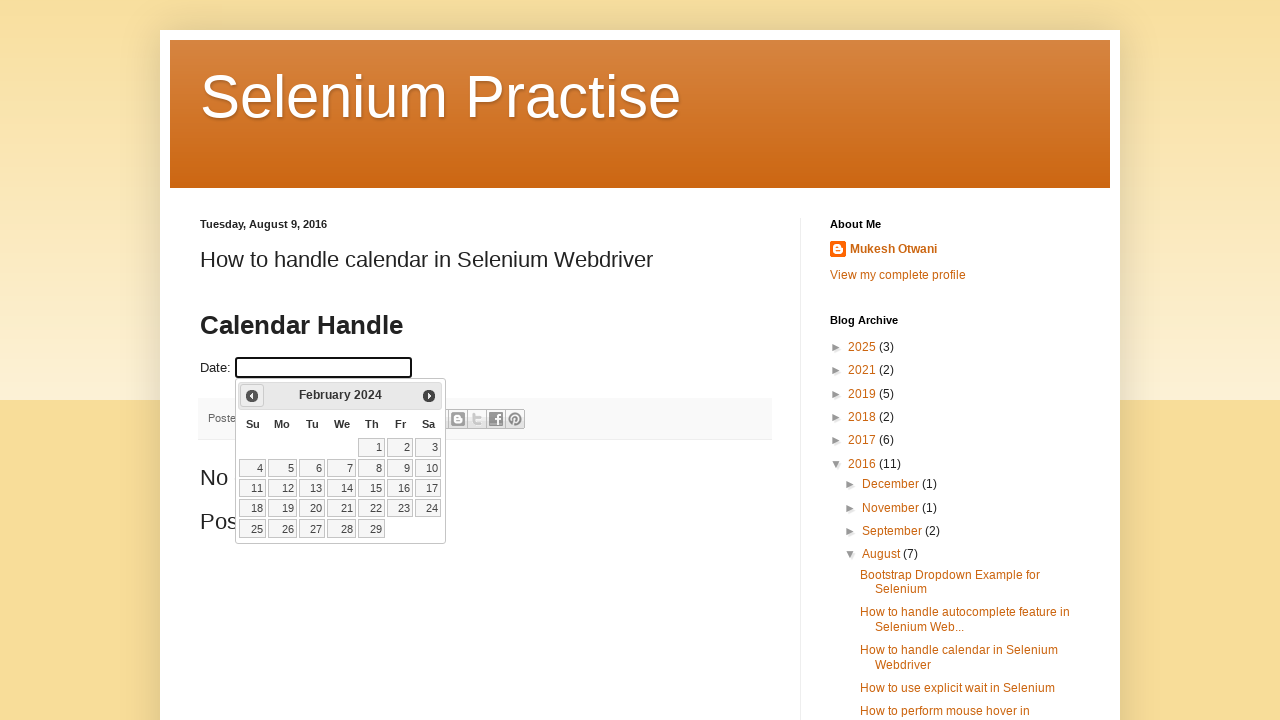

Waited for calendar to update after month navigation
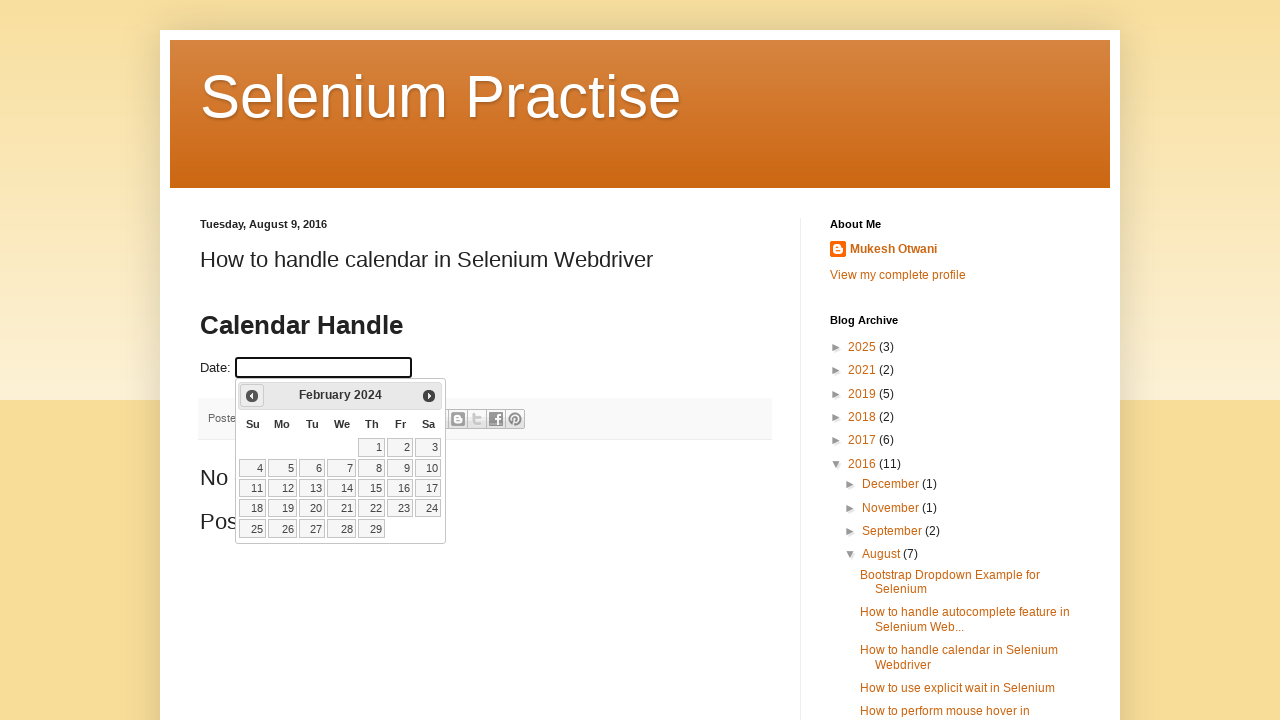

Clicked previous month button to navigate backwards at (252, 396) on .ui-icon-circle-triangle-w
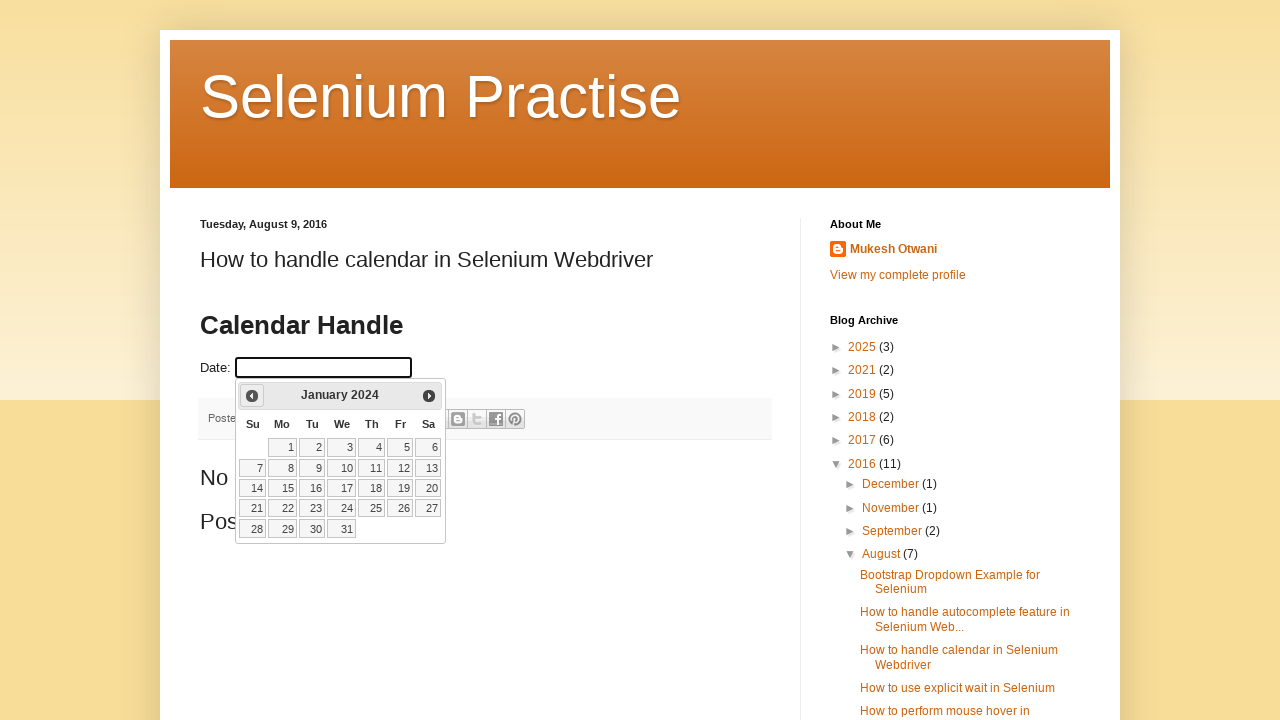

Waited for calendar to update after month navigation
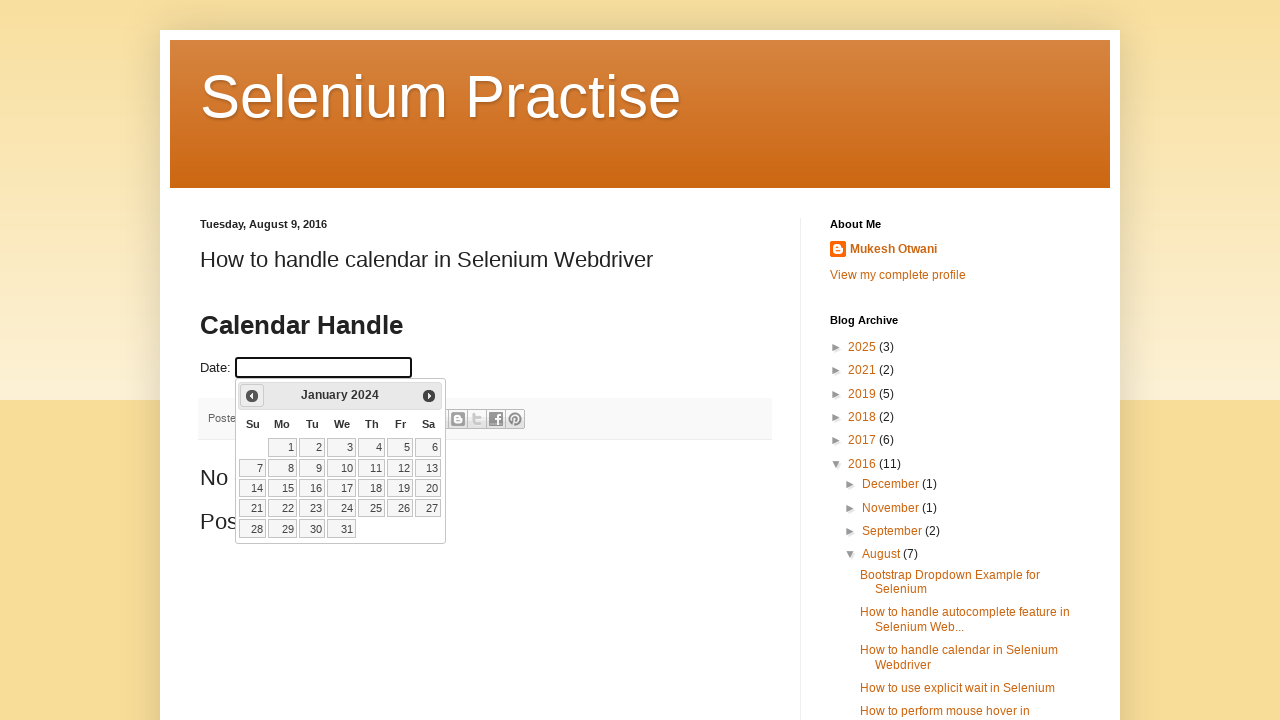

Selected date 1 in January 2024 at (282, 447) on //a[text()='1']
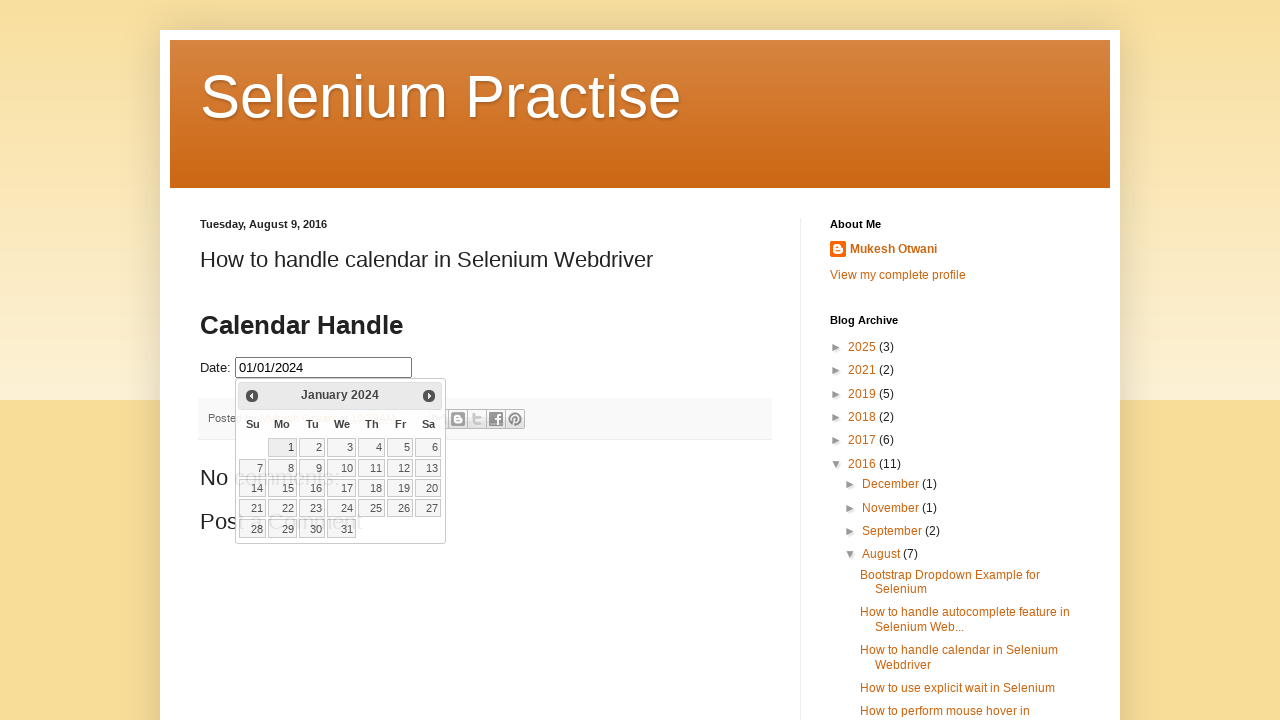

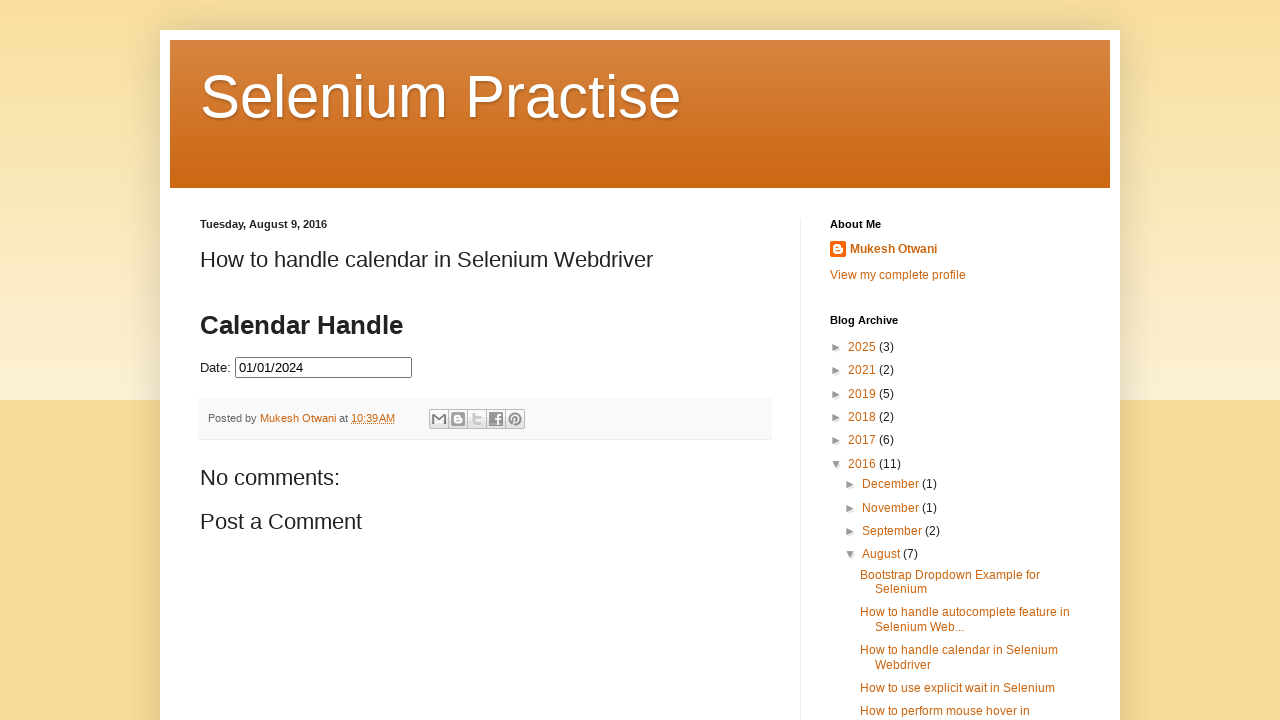